Tests filling a large form by entering 'm' into all text input fields and clicking the submit button

Starting URL: http://suninjuly.github.io/huge_form.html

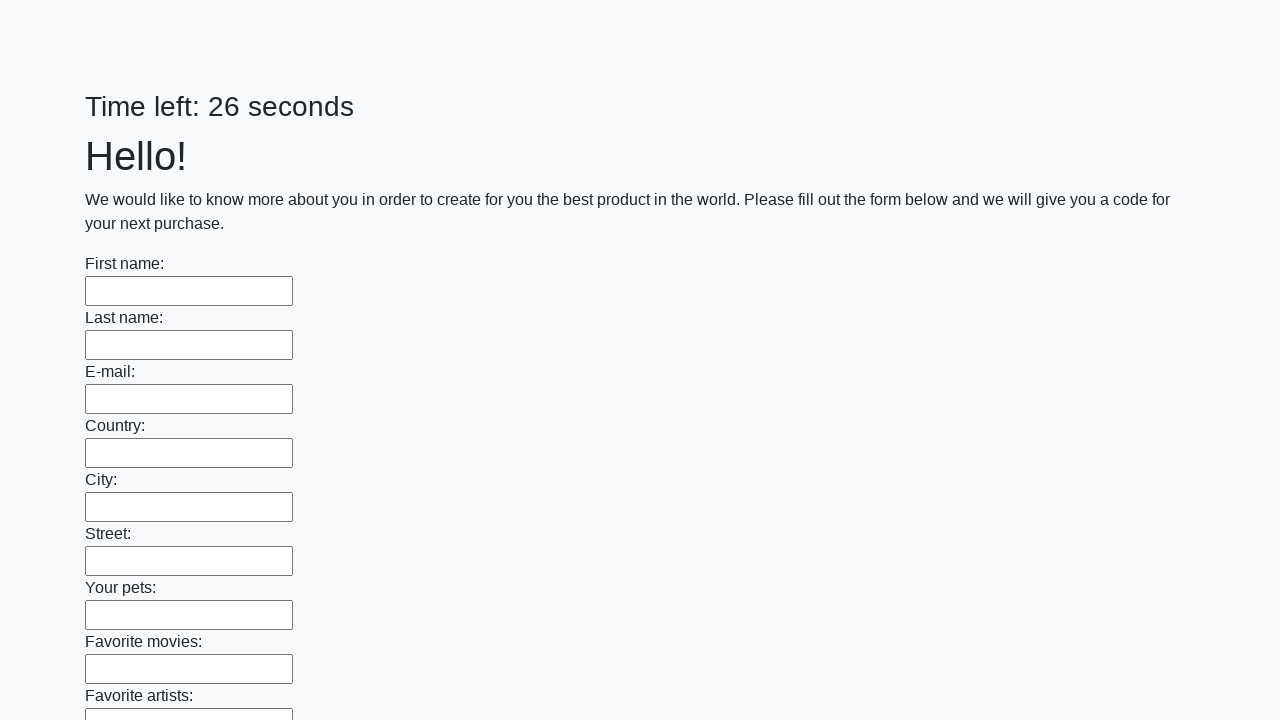

Located all text input fields on the huge form
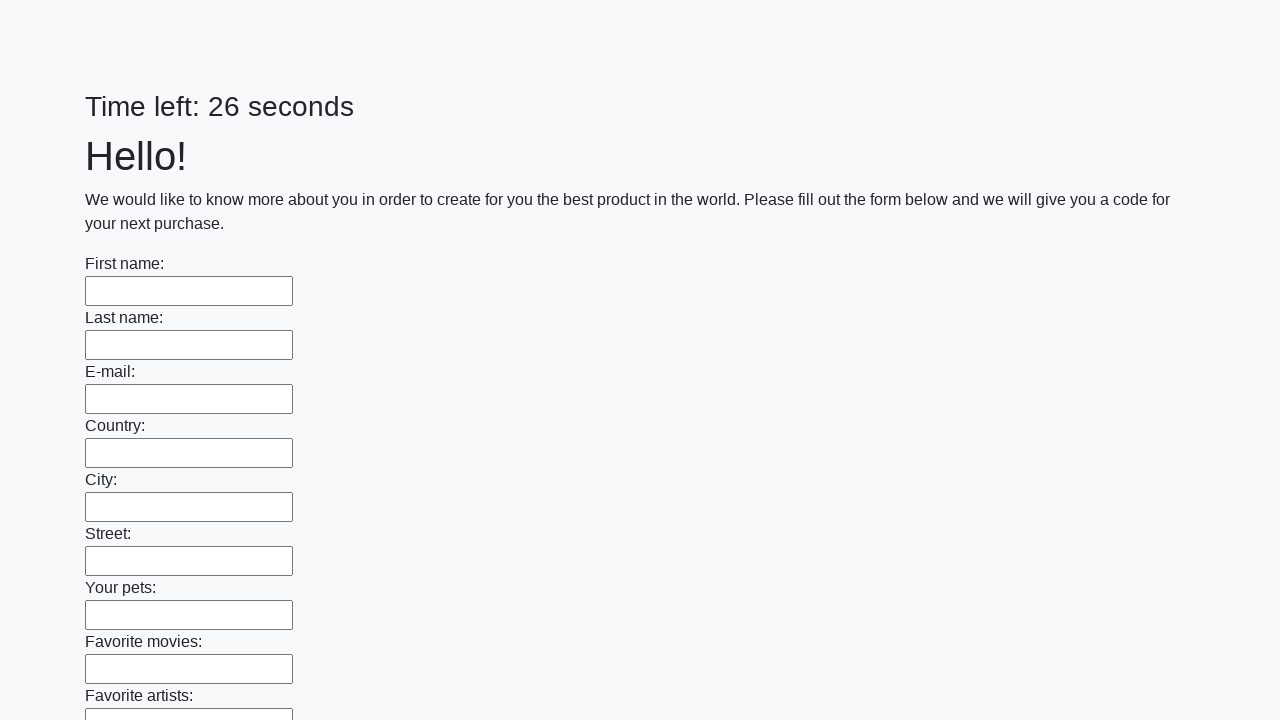

Filled a text input field with 'm' on xpath=//input[@type='text'] >> nth=0
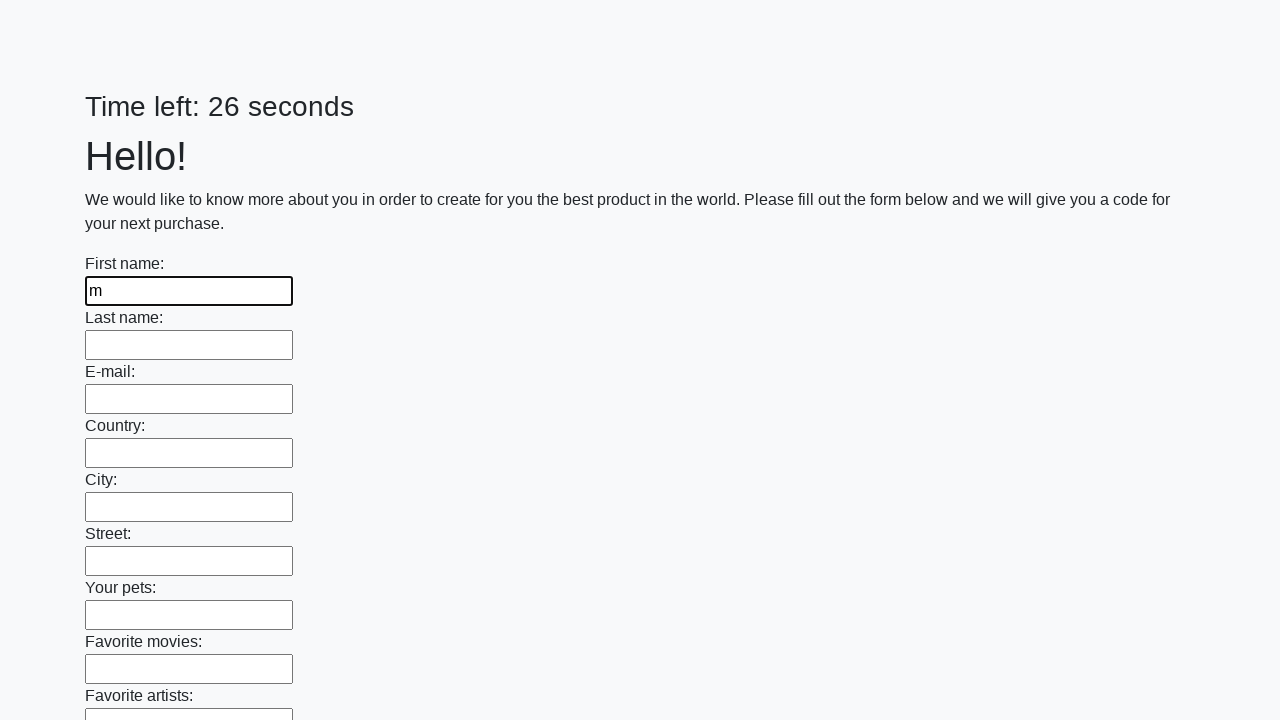

Filled a text input field with 'm' on xpath=//input[@type='text'] >> nth=1
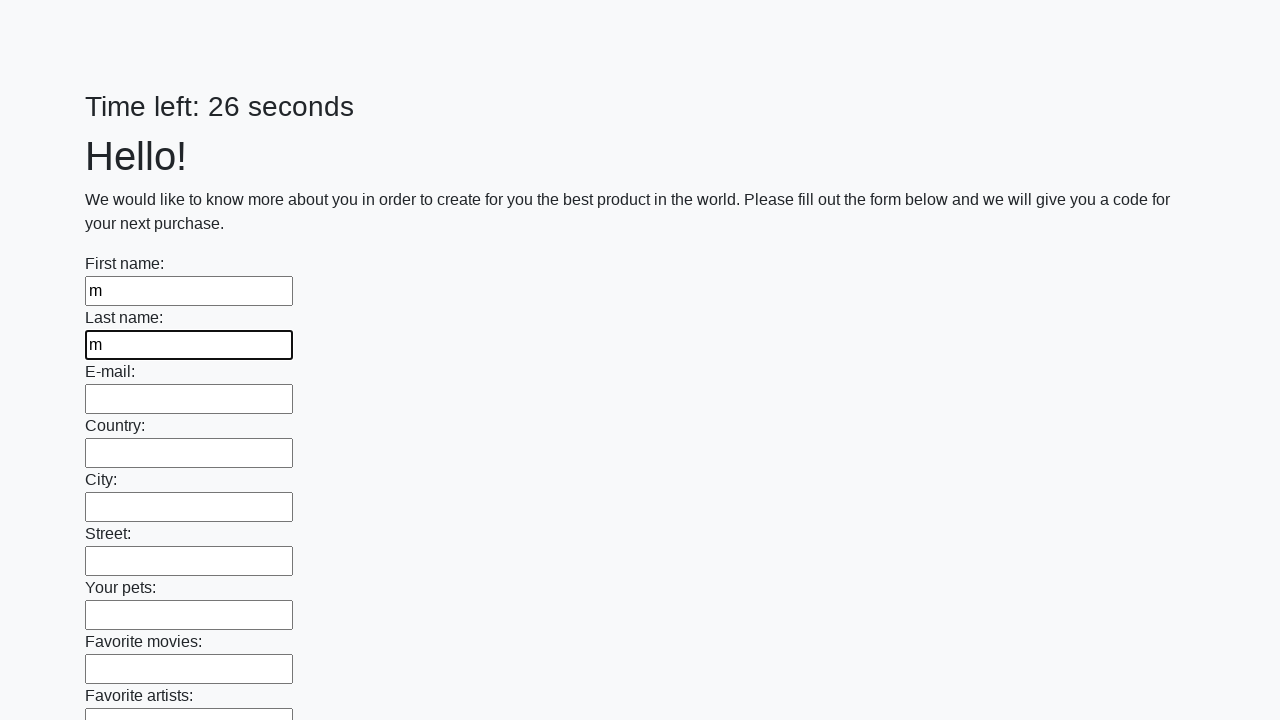

Filled a text input field with 'm' on xpath=//input[@type='text'] >> nth=2
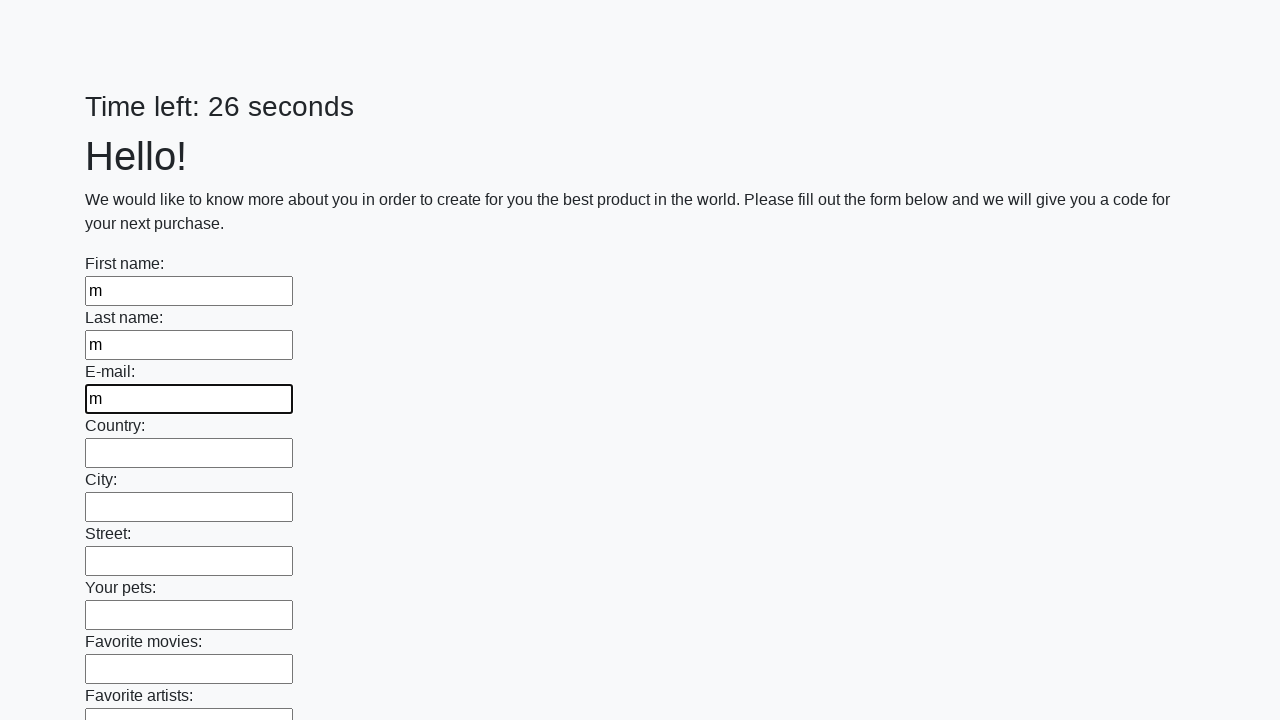

Filled a text input field with 'm' on xpath=//input[@type='text'] >> nth=3
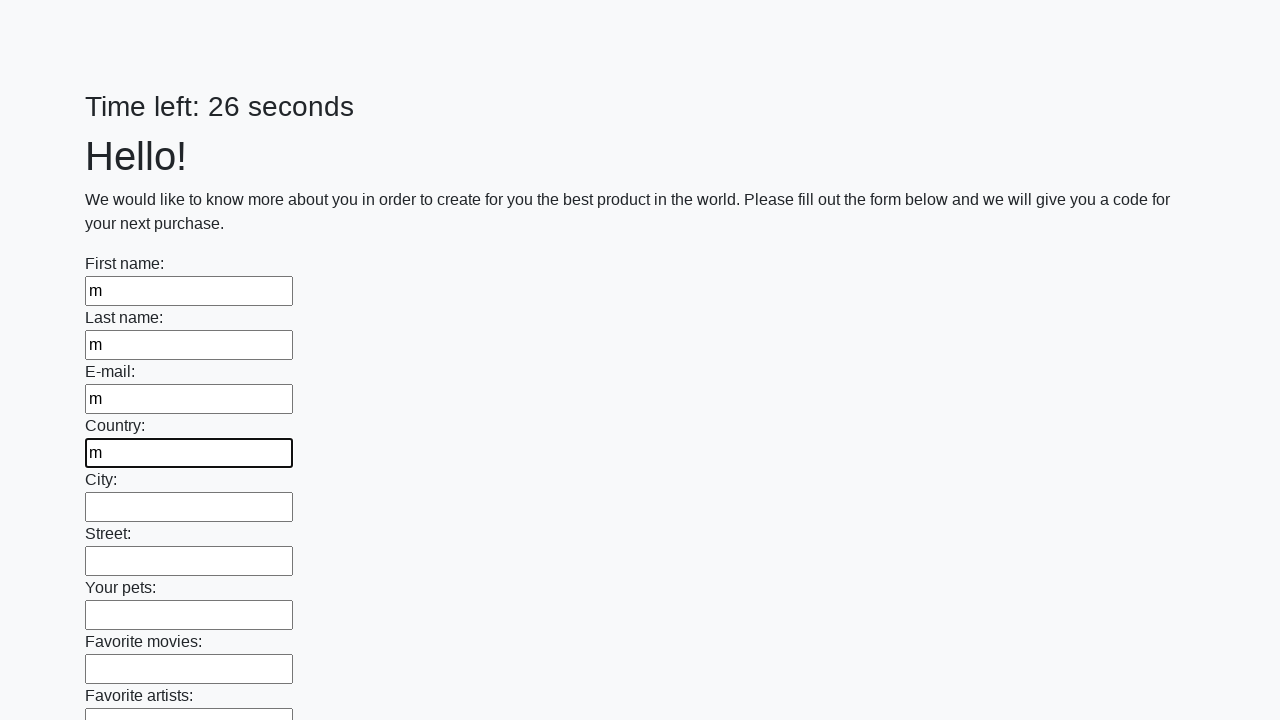

Filled a text input field with 'm' on xpath=//input[@type='text'] >> nth=4
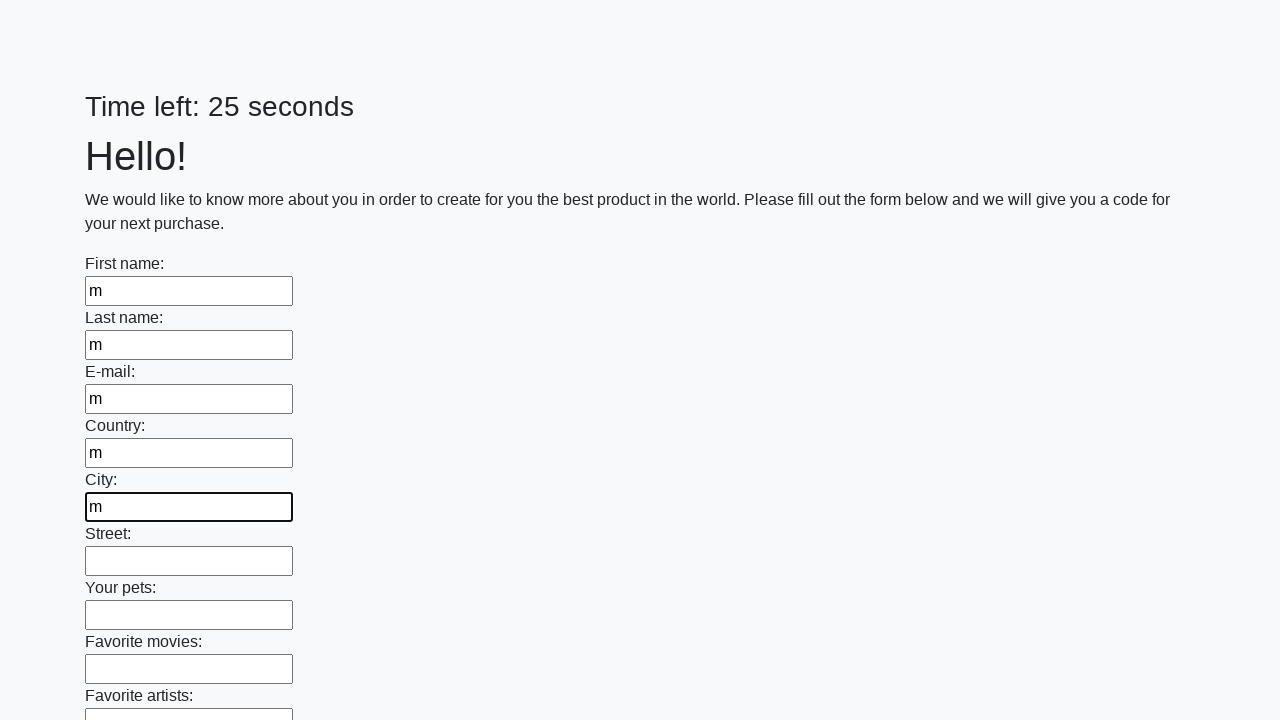

Filled a text input field with 'm' on xpath=//input[@type='text'] >> nth=5
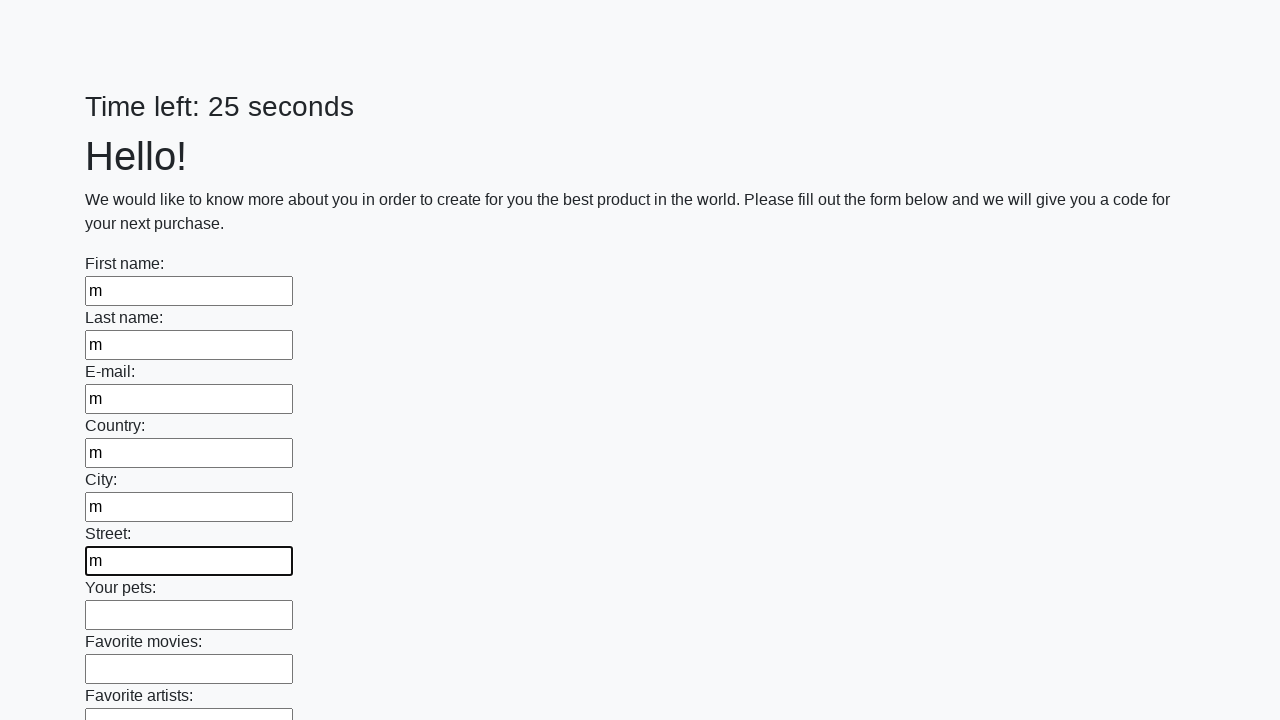

Filled a text input field with 'm' on xpath=//input[@type='text'] >> nth=6
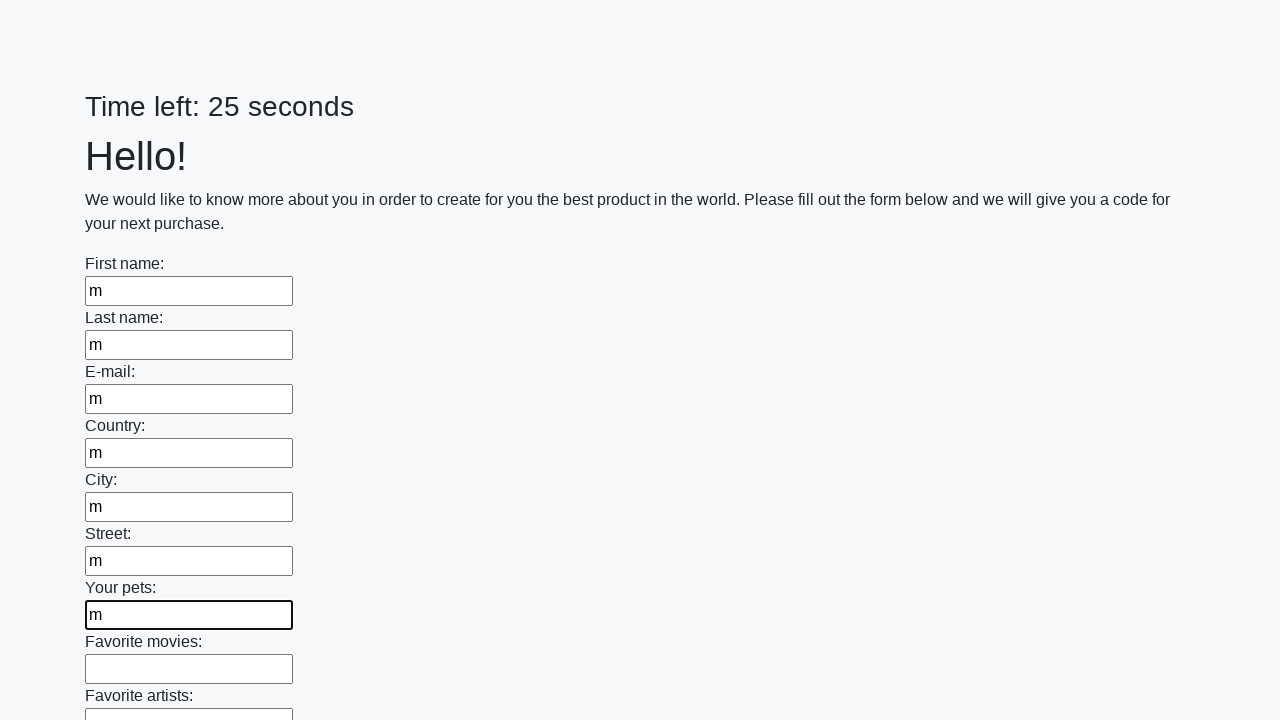

Filled a text input field with 'm' on xpath=//input[@type='text'] >> nth=7
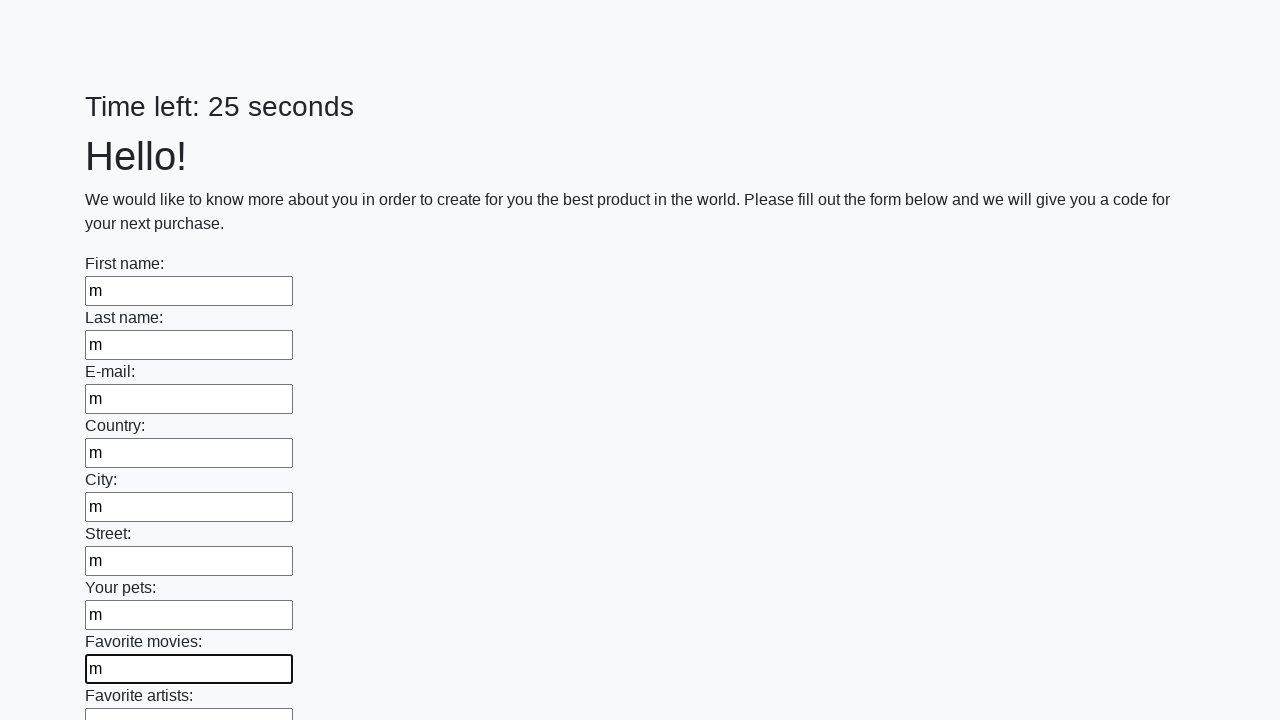

Filled a text input field with 'm' on xpath=//input[@type='text'] >> nth=8
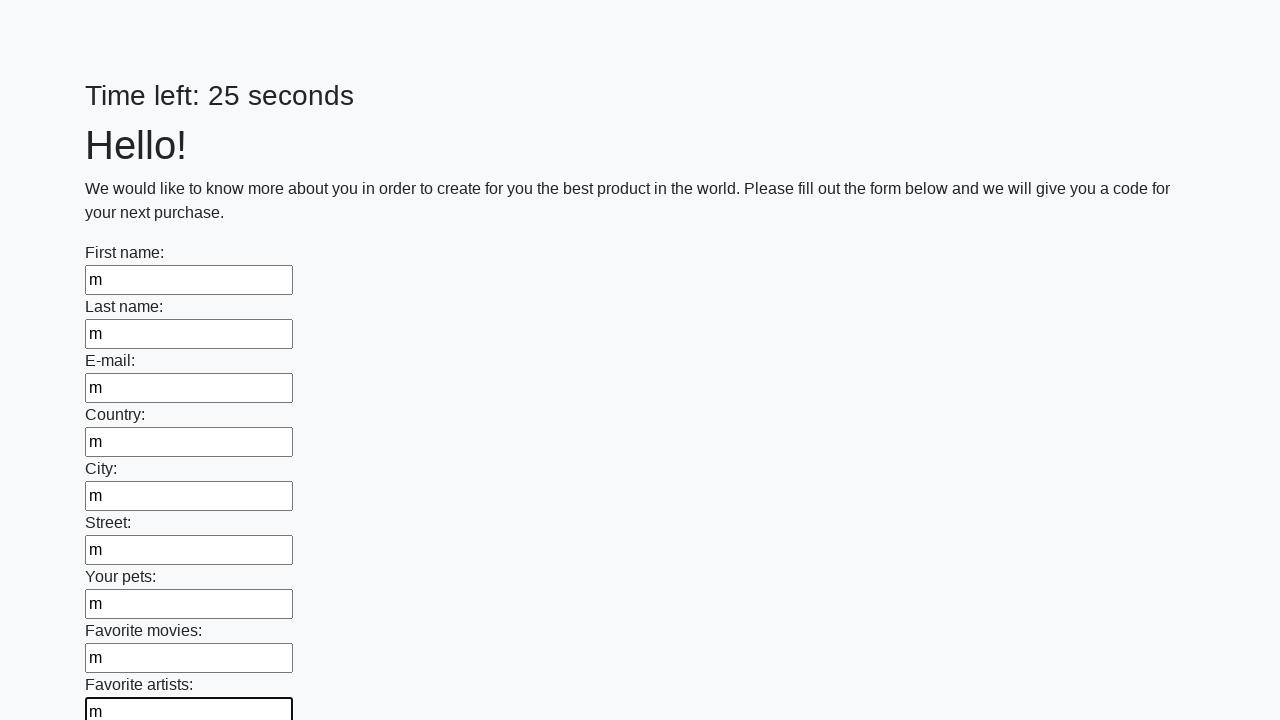

Filled a text input field with 'm' on xpath=//input[@type='text'] >> nth=9
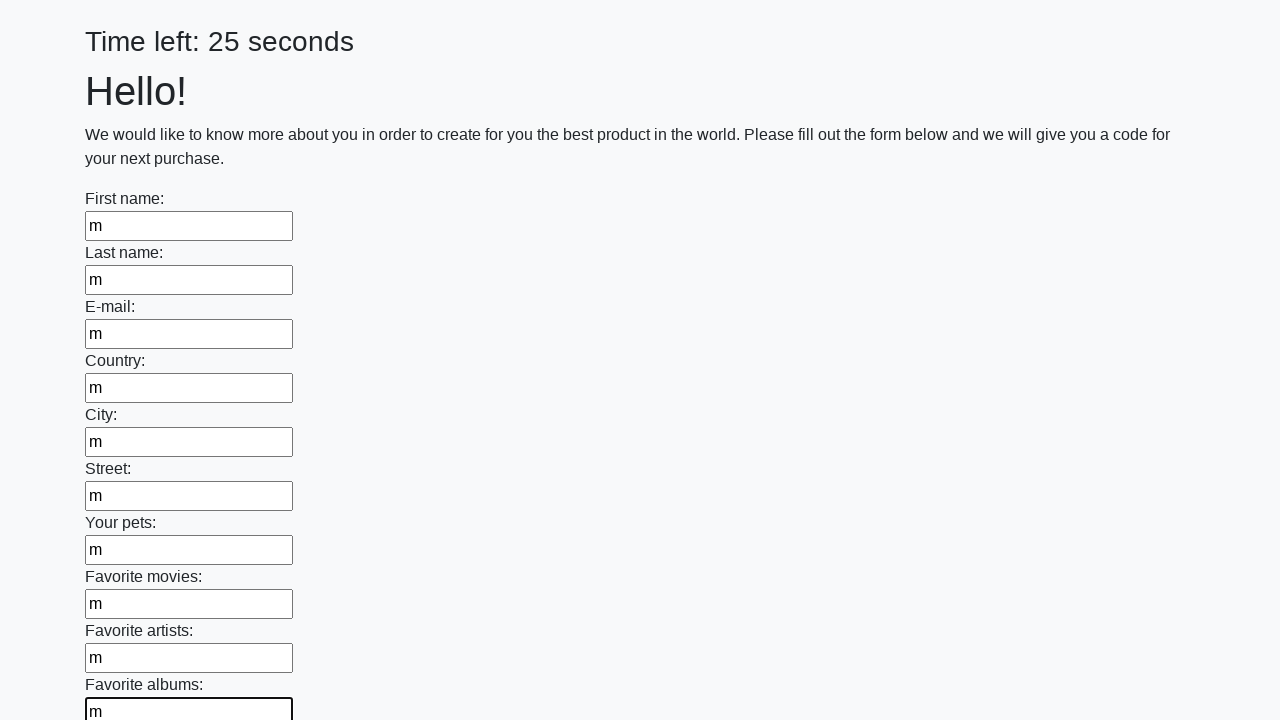

Filled a text input field with 'm' on xpath=//input[@type='text'] >> nth=10
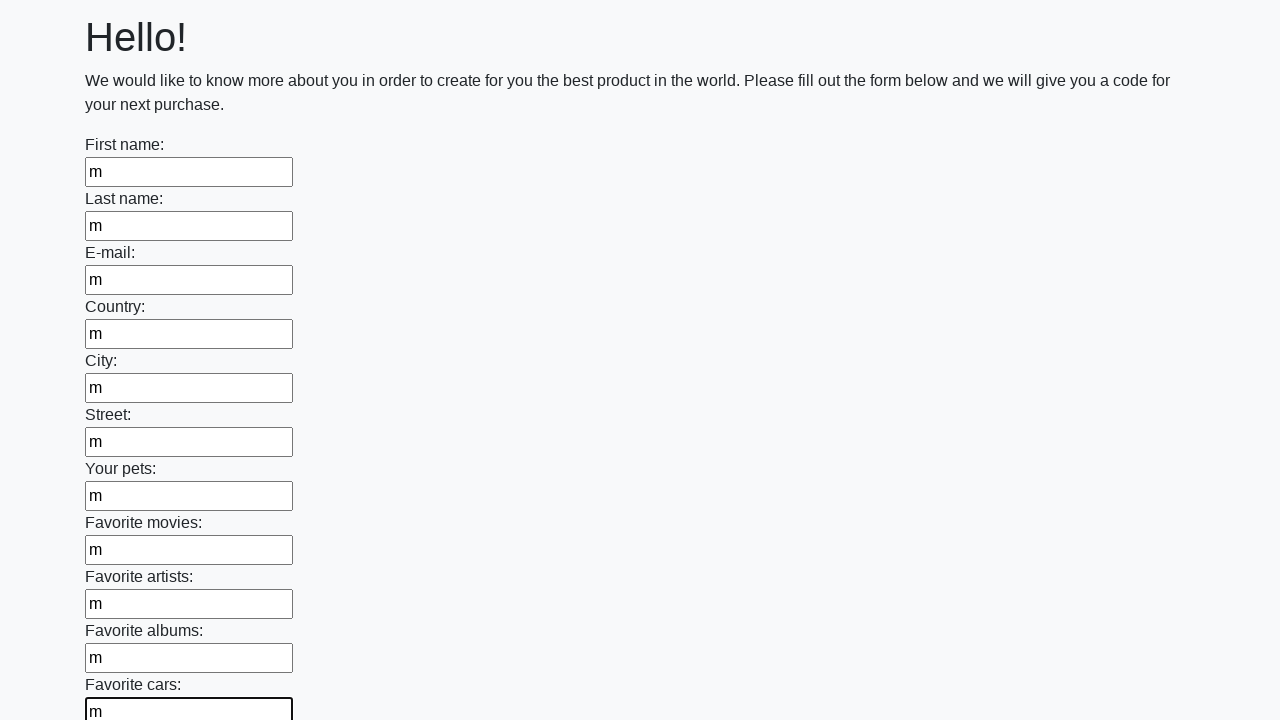

Filled a text input field with 'm' on xpath=//input[@type='text'] >> nth=11
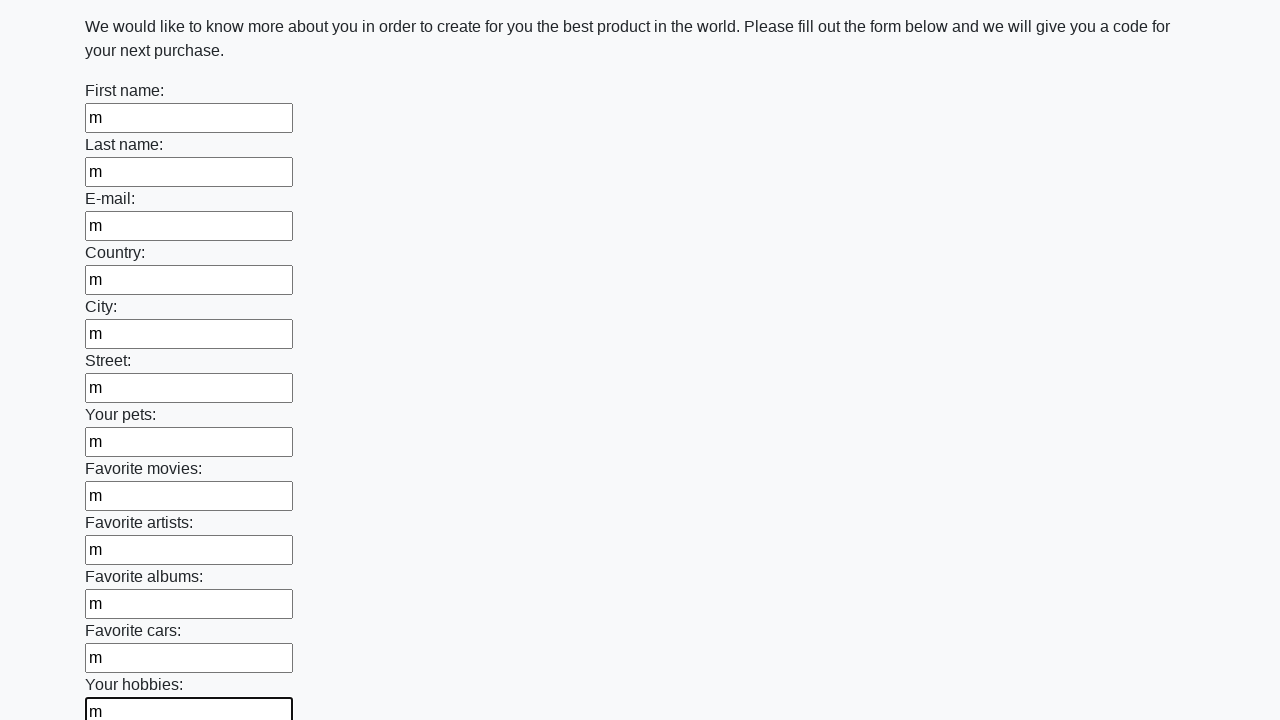

Filled a text input field with 'm' on xpath=//input[@type='text'] >> nth=12
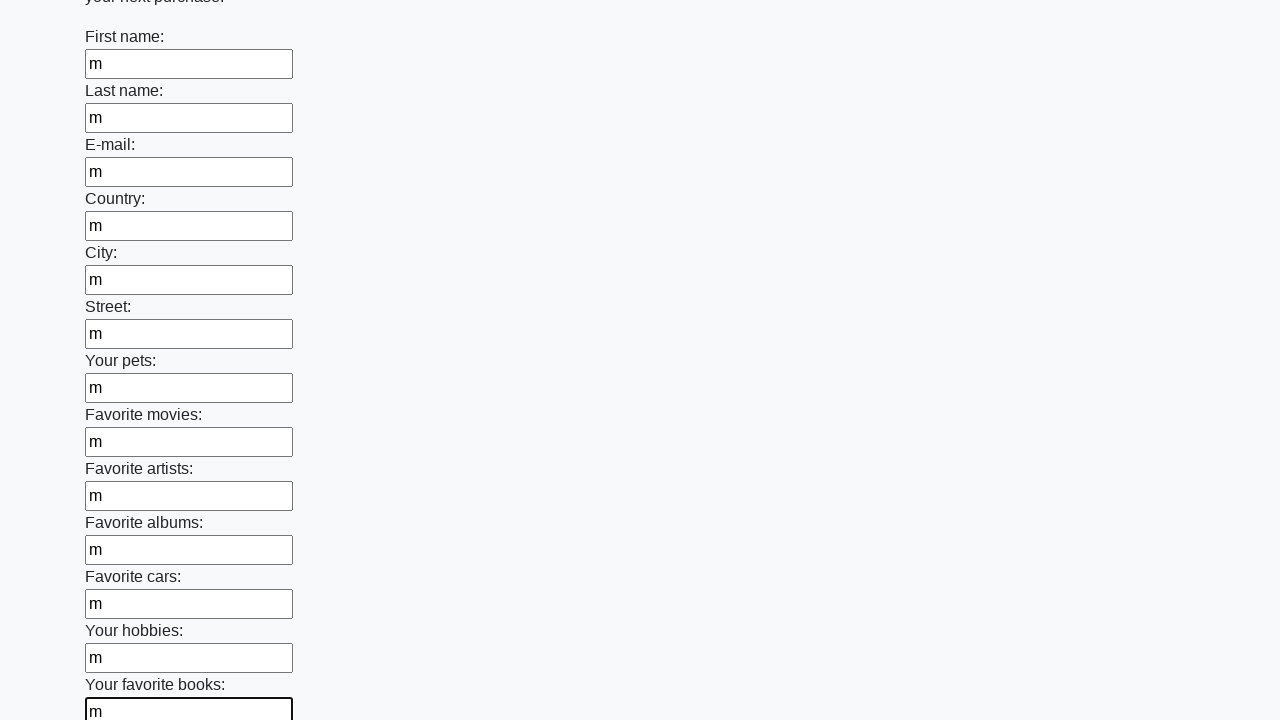

Filled a text input field with 'm' on xpath=//input[@type='text'] >> nth=13
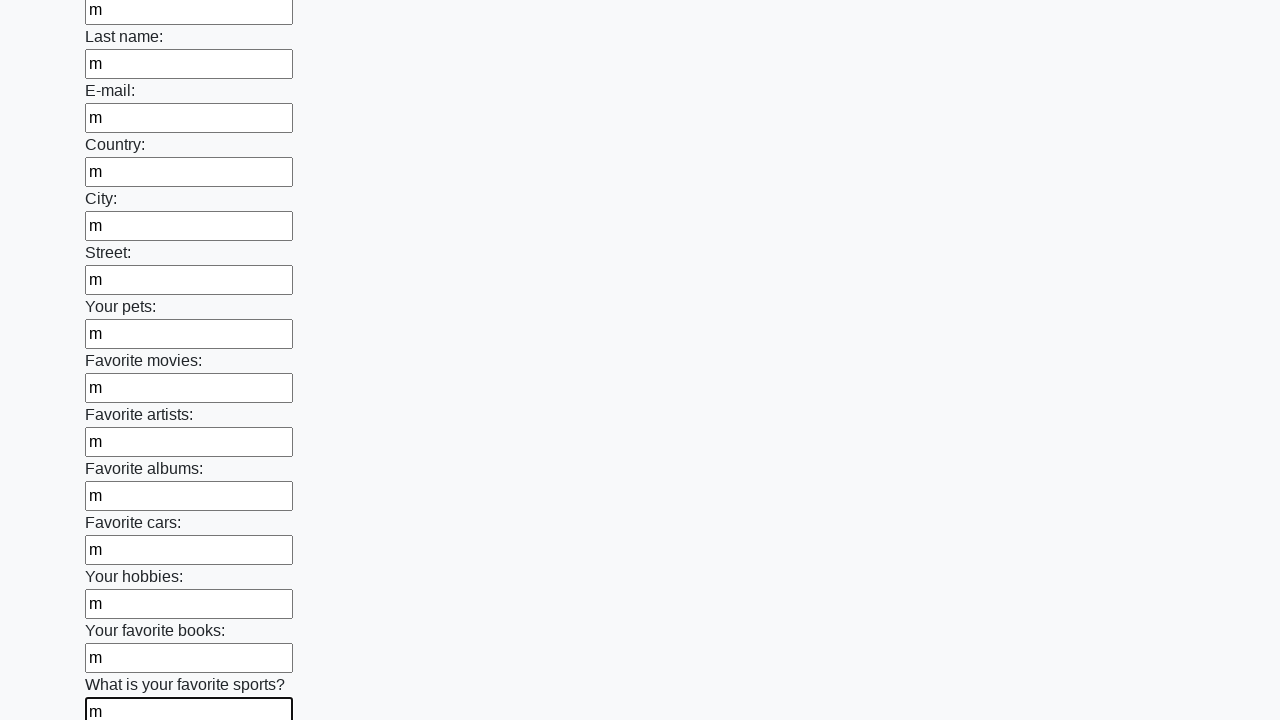

Filled a text input field with 'm' on xpath=//input[@type='text'] >> nth=14
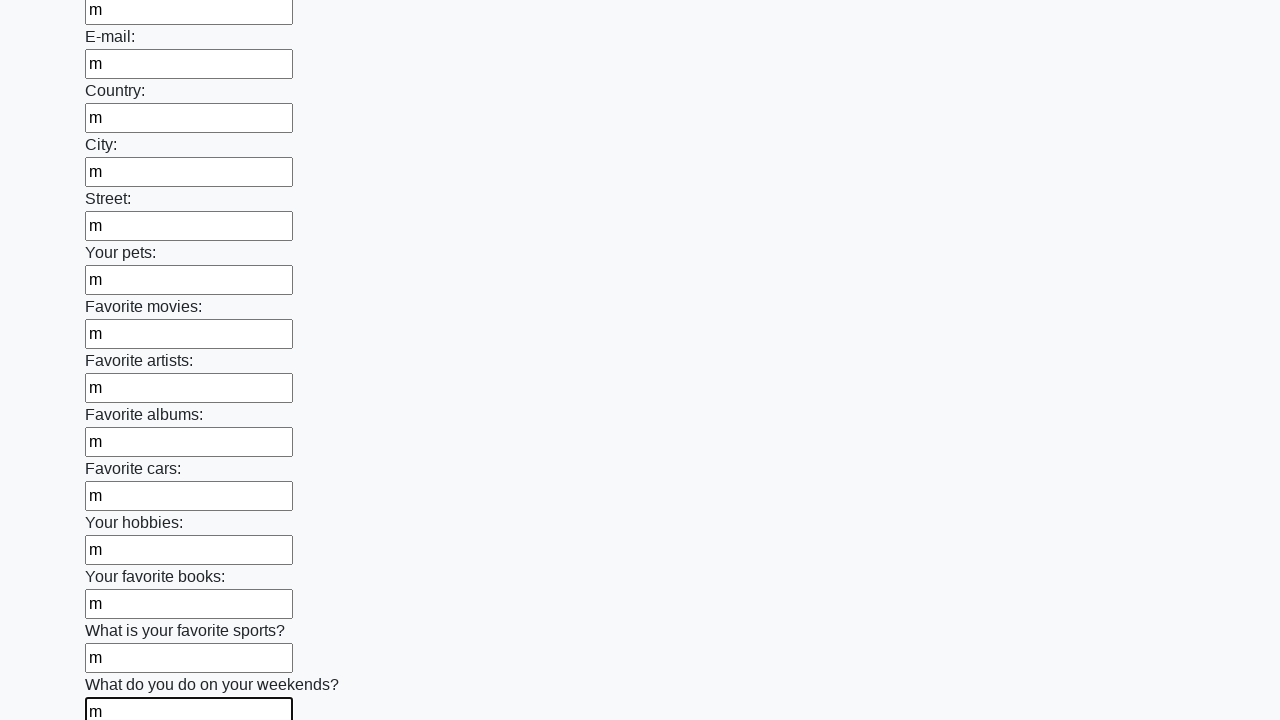

Filled a text input field with 'm' on xpath=//input[@type='text'] >> nth=15
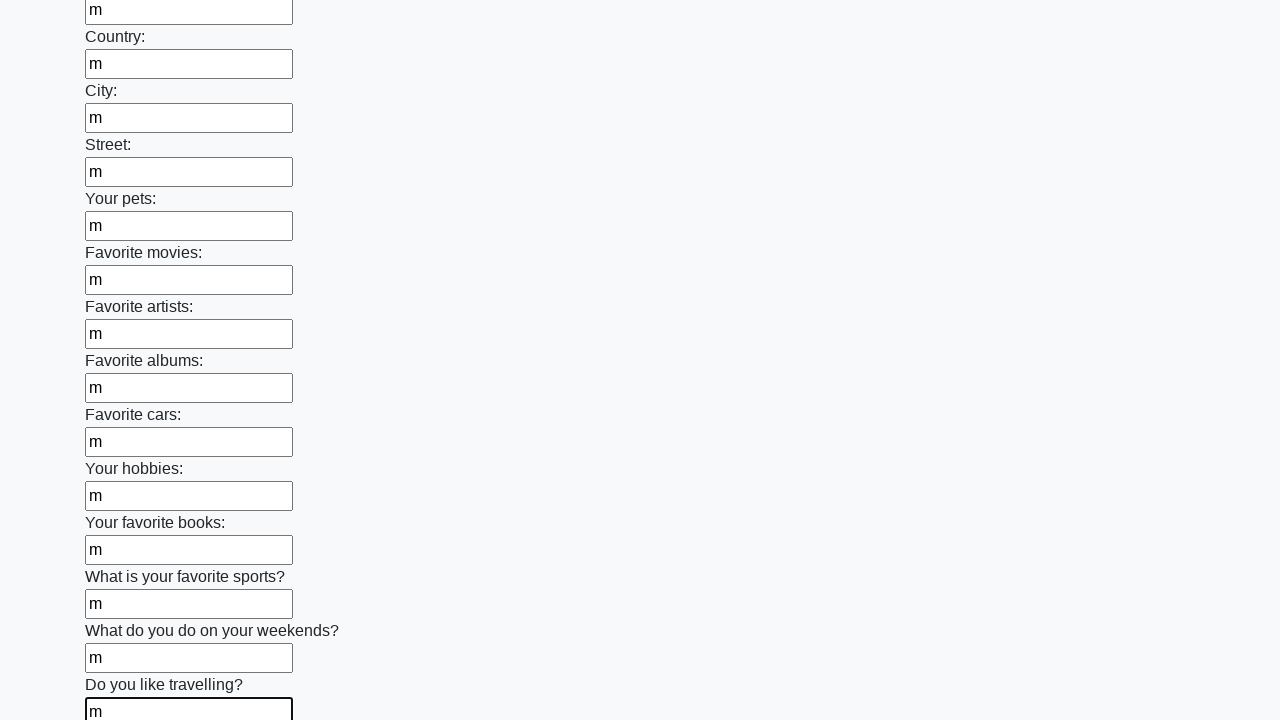

Filled a text input field with 'm' on xpath=//input[@type='text'] >> nth=16
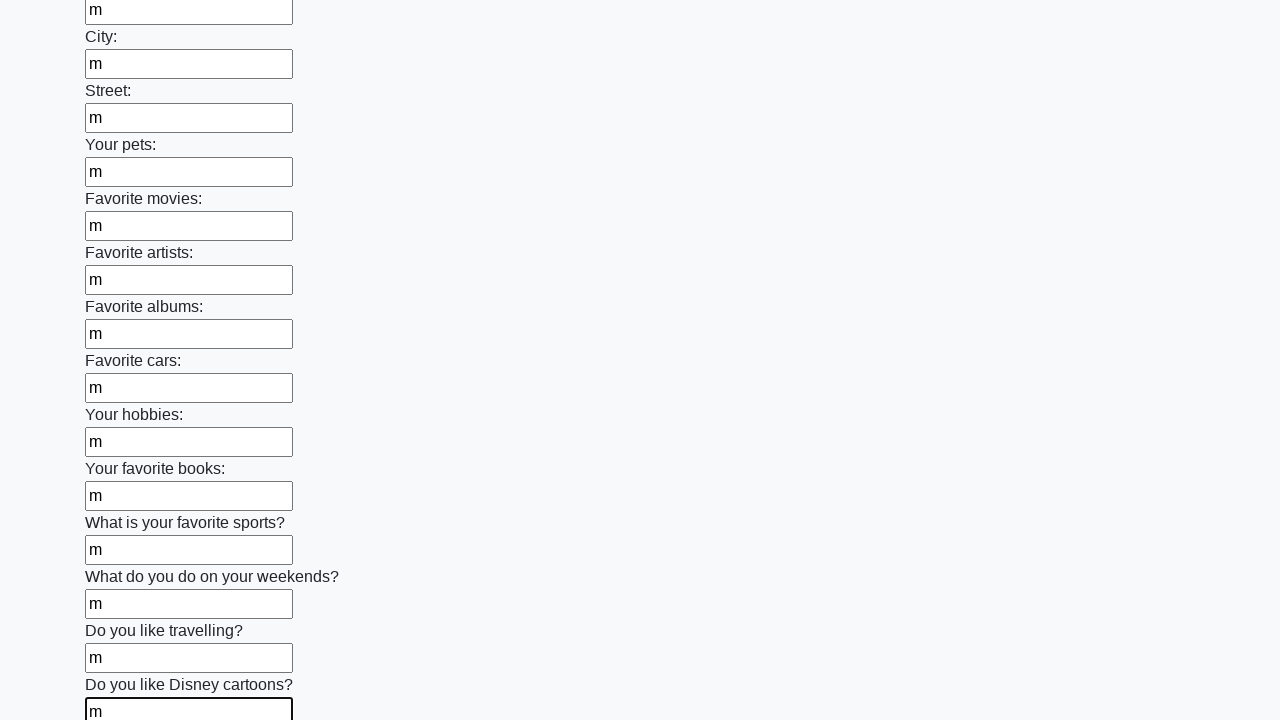

Filled a text input field with 'm' on xpath=//input[@type='text'] >> nth=17
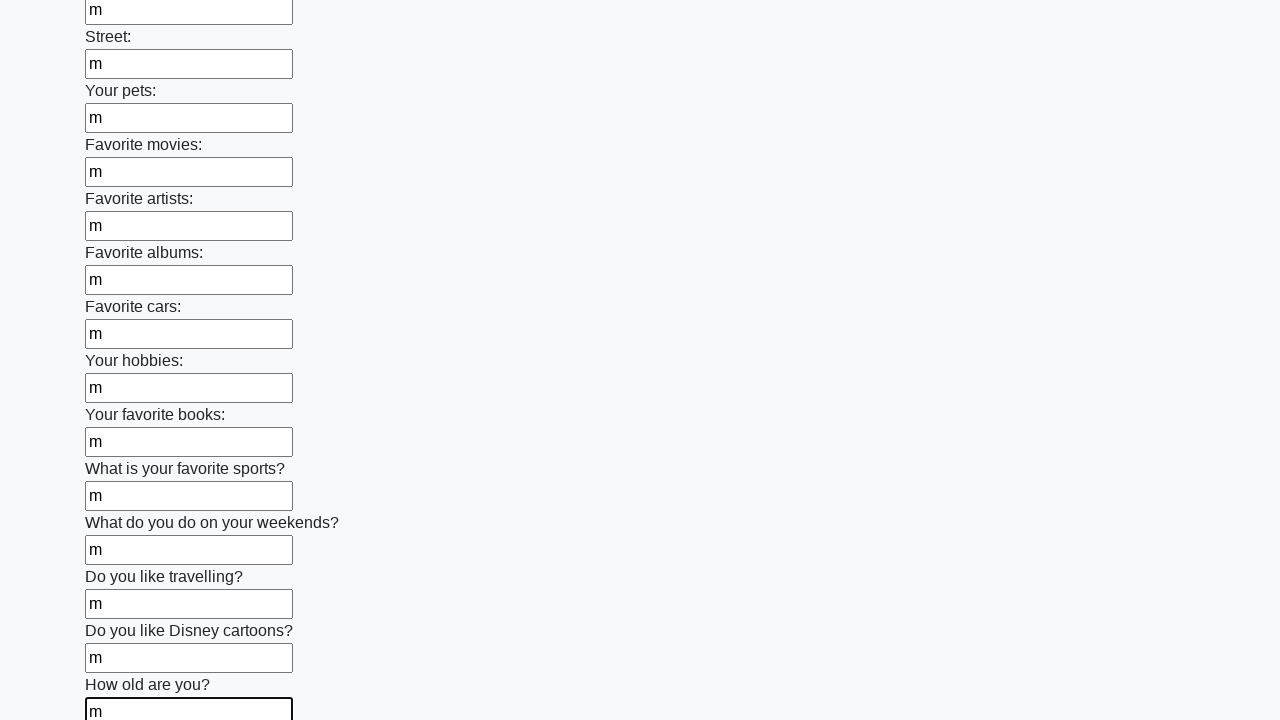

Filled a text input field with 'm' on xpath=//input[@type='text'] >> nth=18
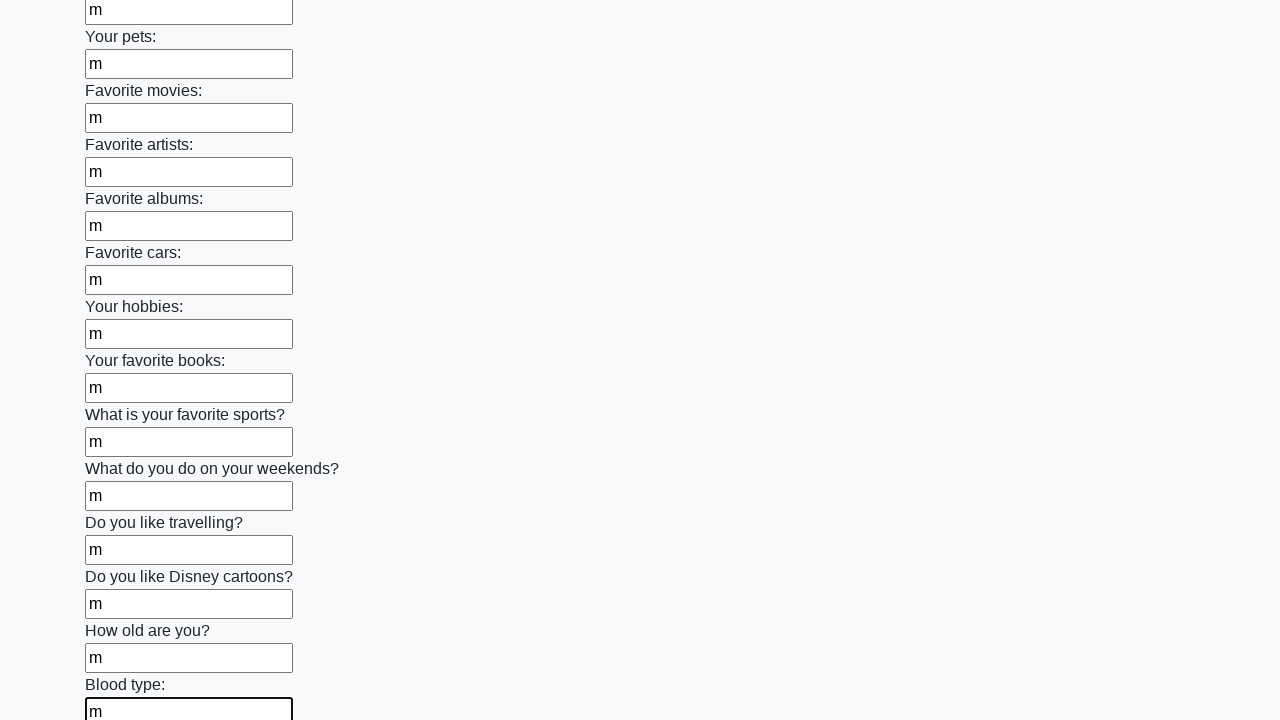

Filled a text input field with 'm' on xpath=//input[@type='text'] >> nth=19
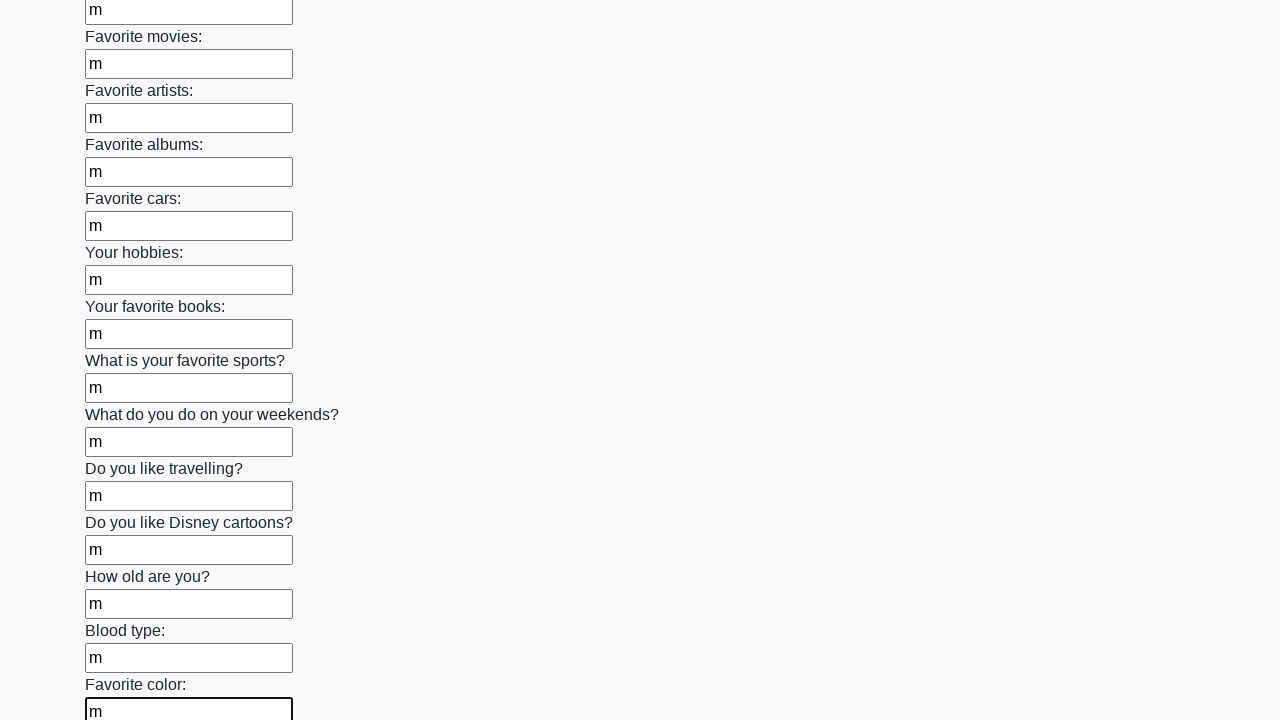

Filled a text input field with 'm' on xpath=//input[@type='text'] >> nth=20
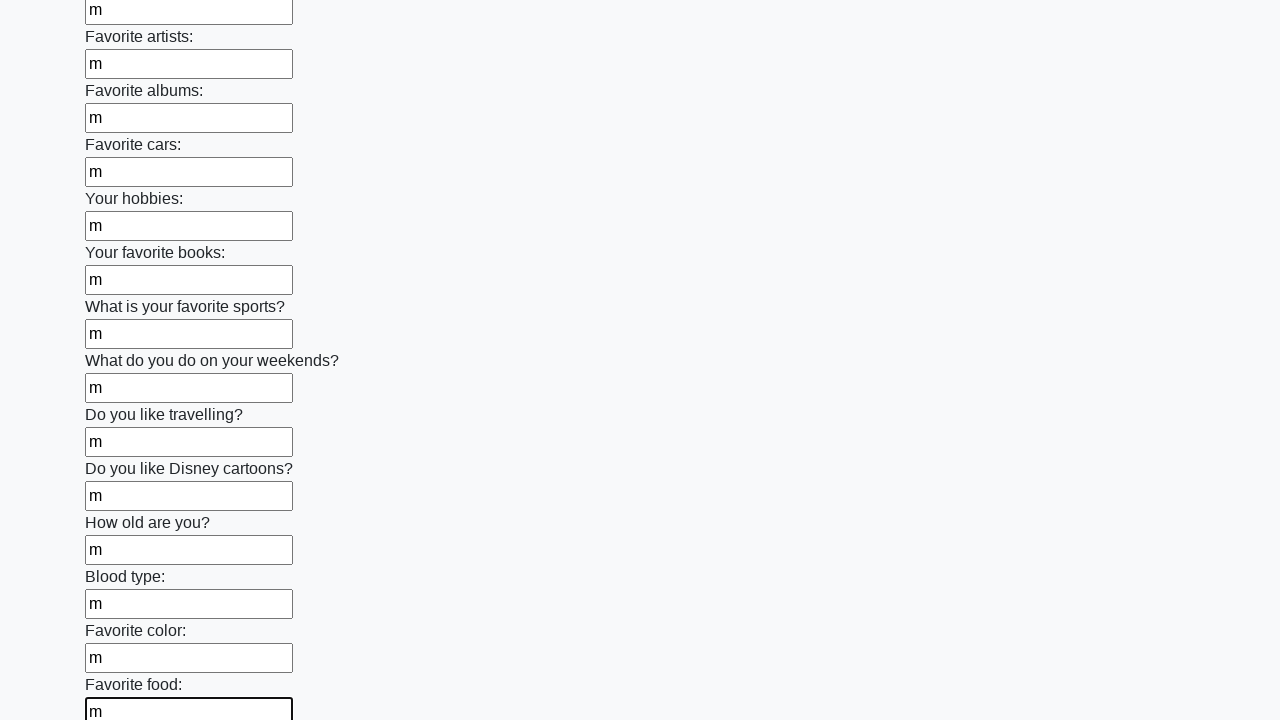

Filled a text input field with 'm' on xpath=//input[@type='text'] >> nth=21
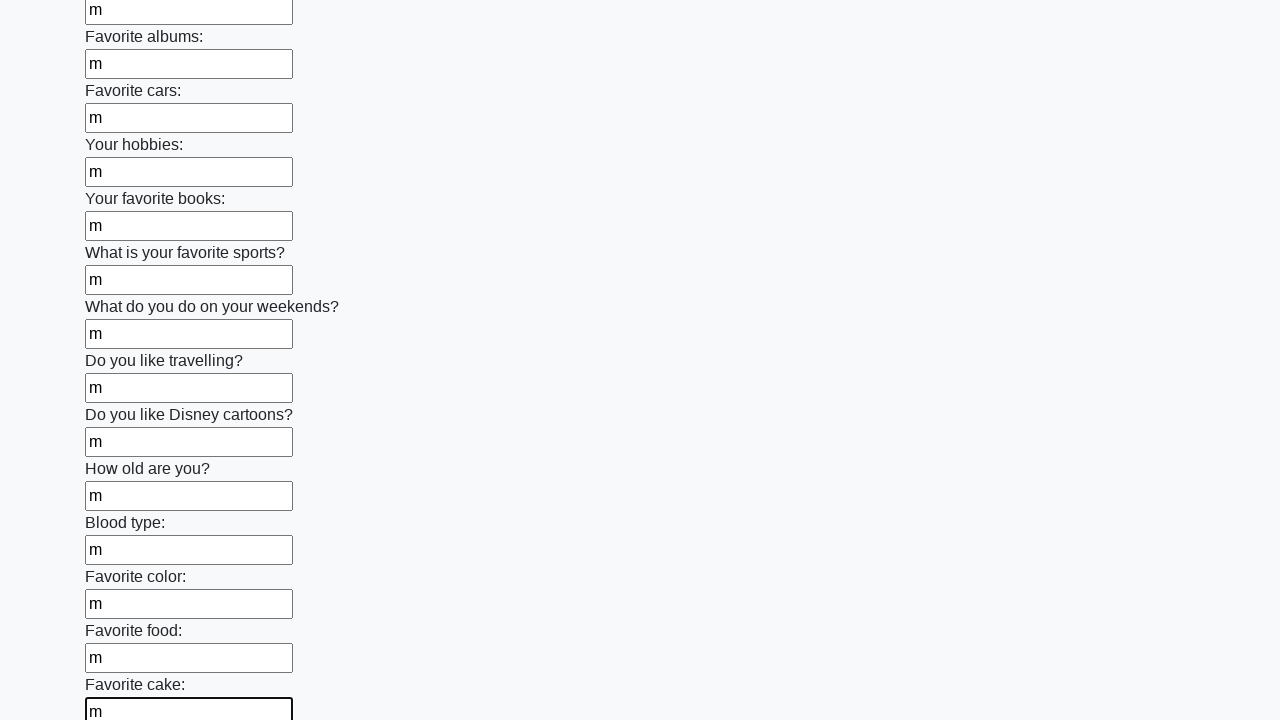

Filled a text input field with 'm' on xpath=//input[@type='text'] >> nth=22
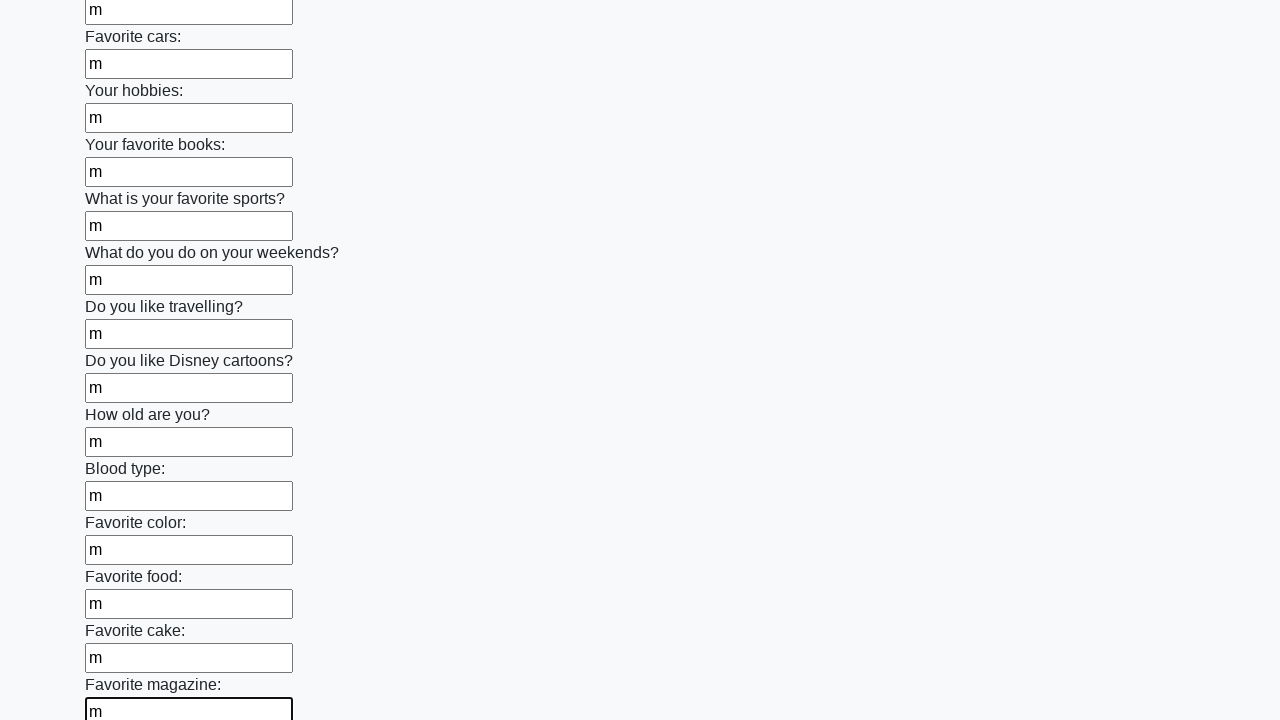

Filled a text input field with 'm' on xpath=//input[@type='text'] >> nth=23
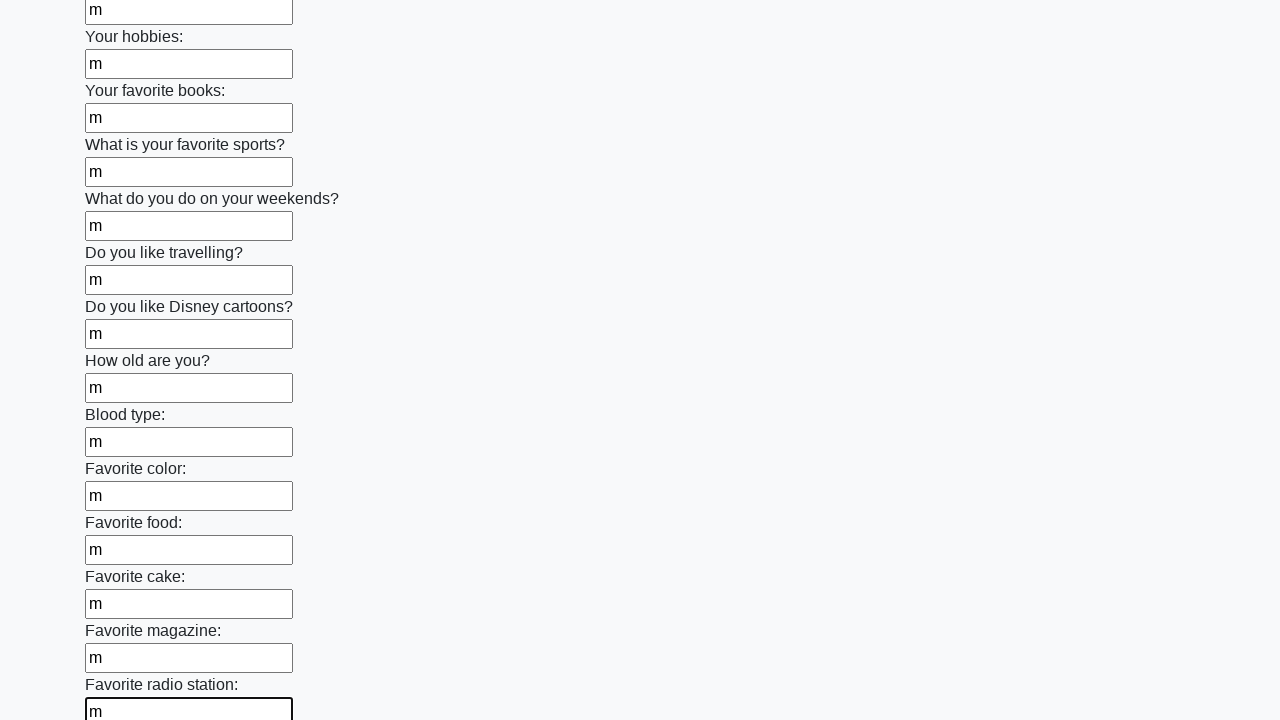

Filled a text input field with 'm' on xpath=//input[@type='text'] >> nth=24
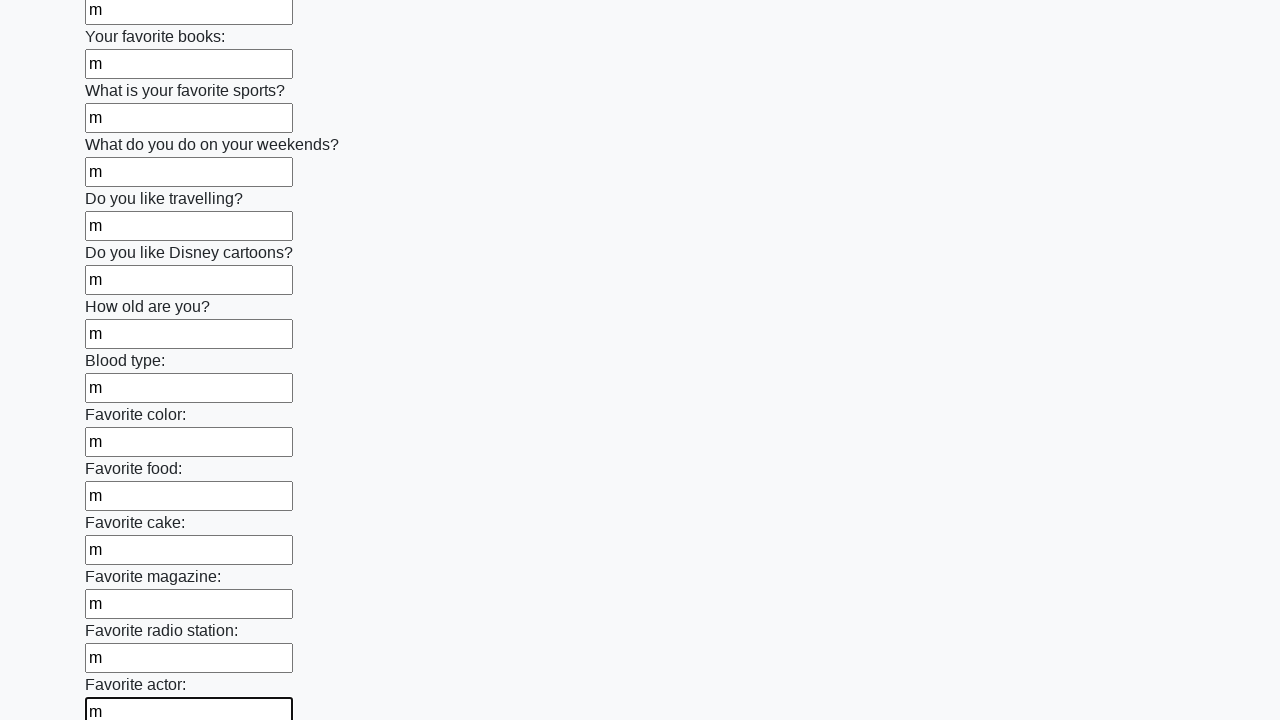

Filled a text input field with 'm' on xpath=//input[@type='text'] >> nth=25
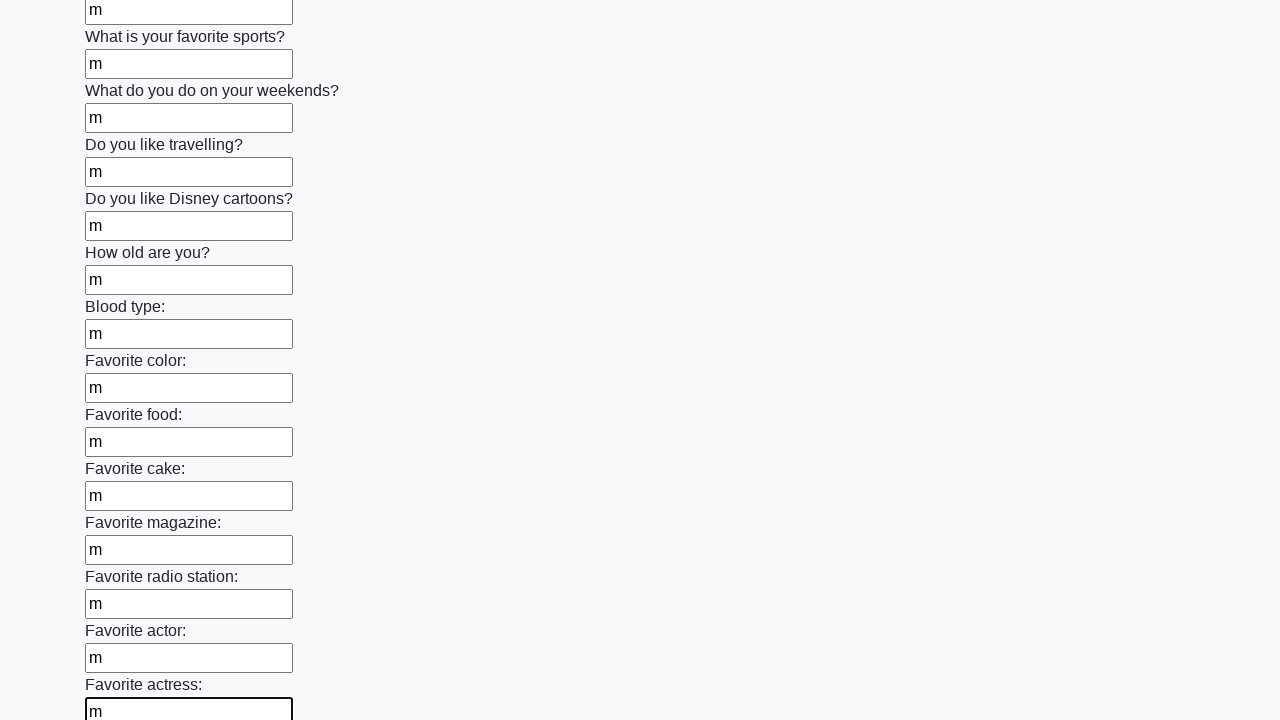

Filled a text input field with 'm' on xpath=//input[@type='text'] >> nth=26
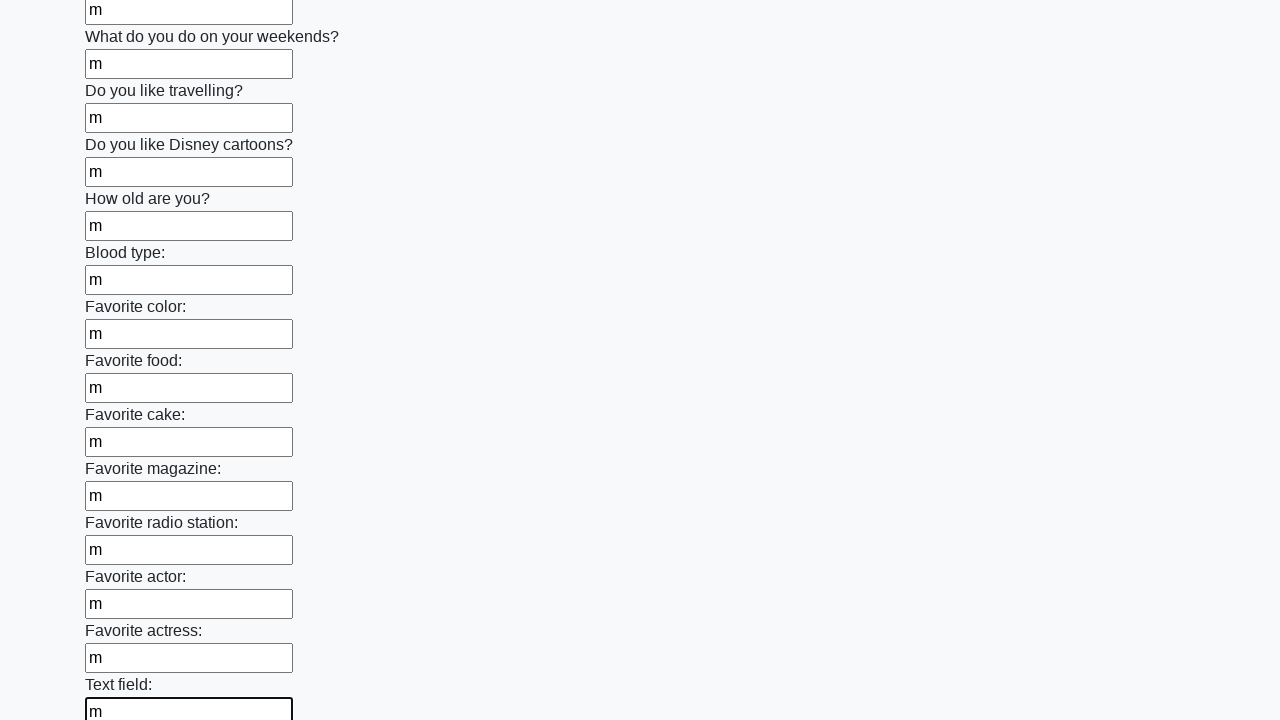

Filled a text input field with 'm' on xpath=//input[@type='text'] >> nth=27
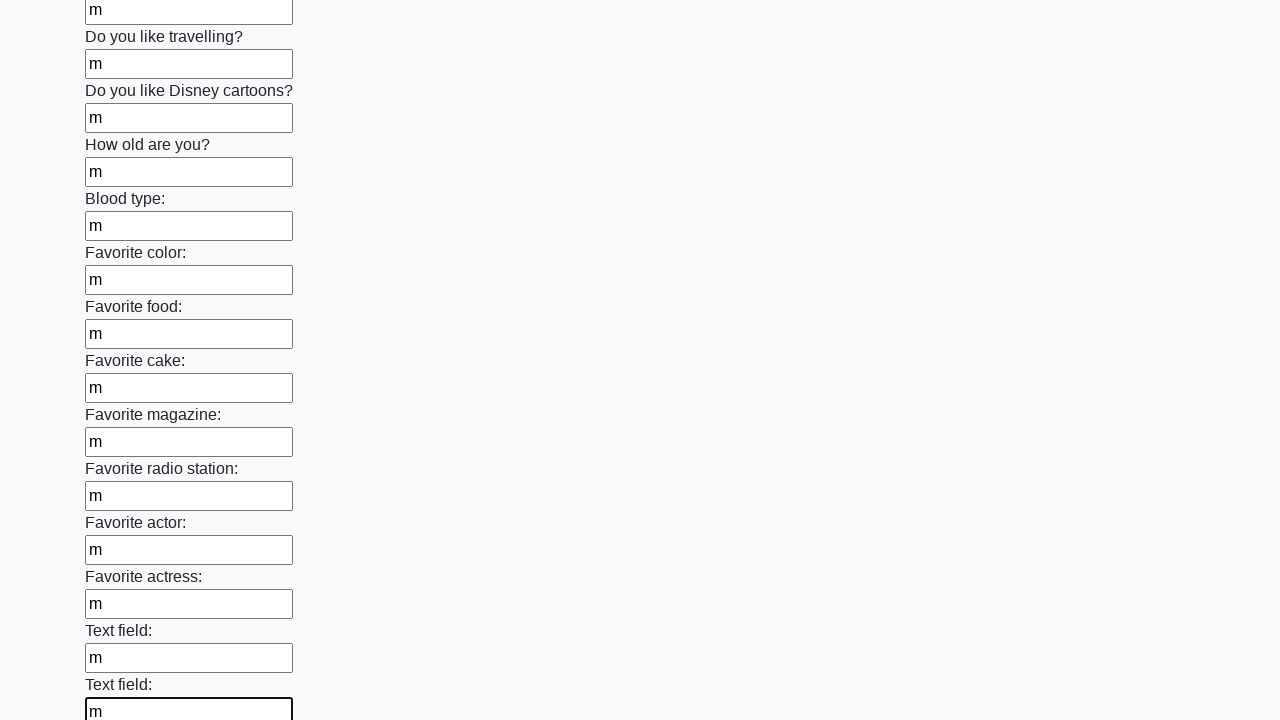

Filled a text input field with 'm' on xpath=//input[@type='text'] >> nth=28
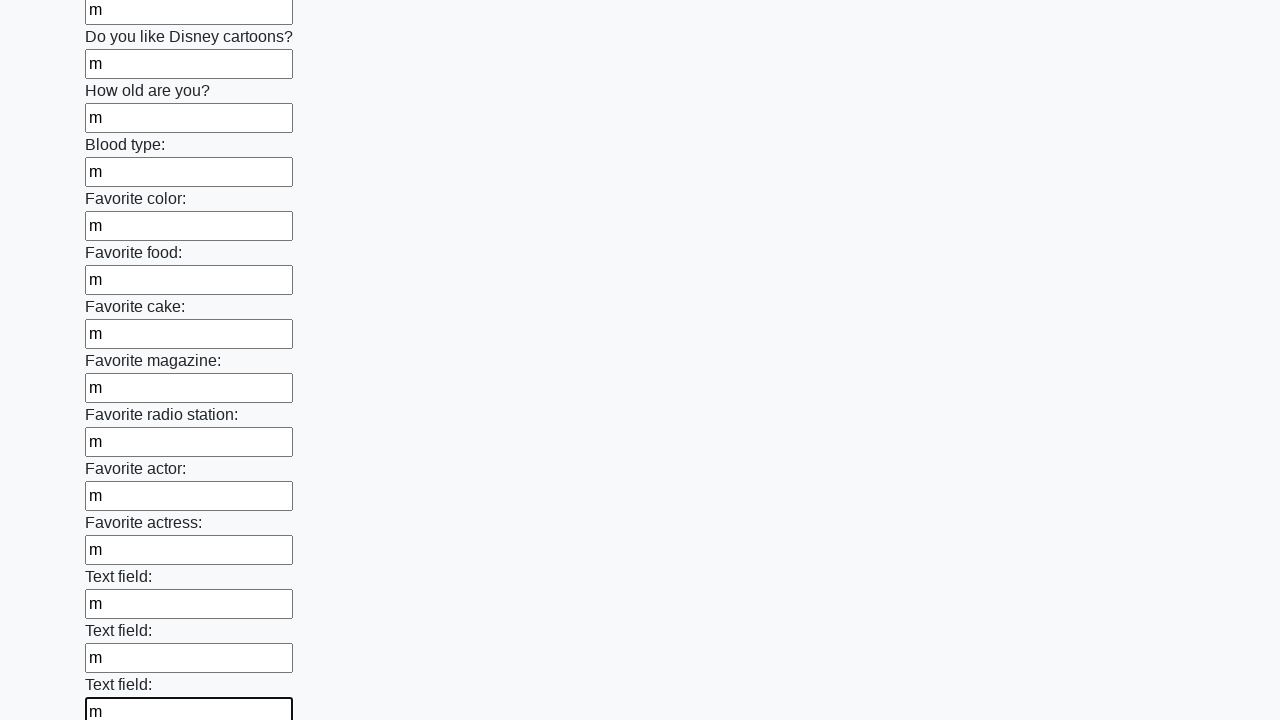

Filled a text input field with 'm' on xpath=//input[@type='text'] >> nth=29
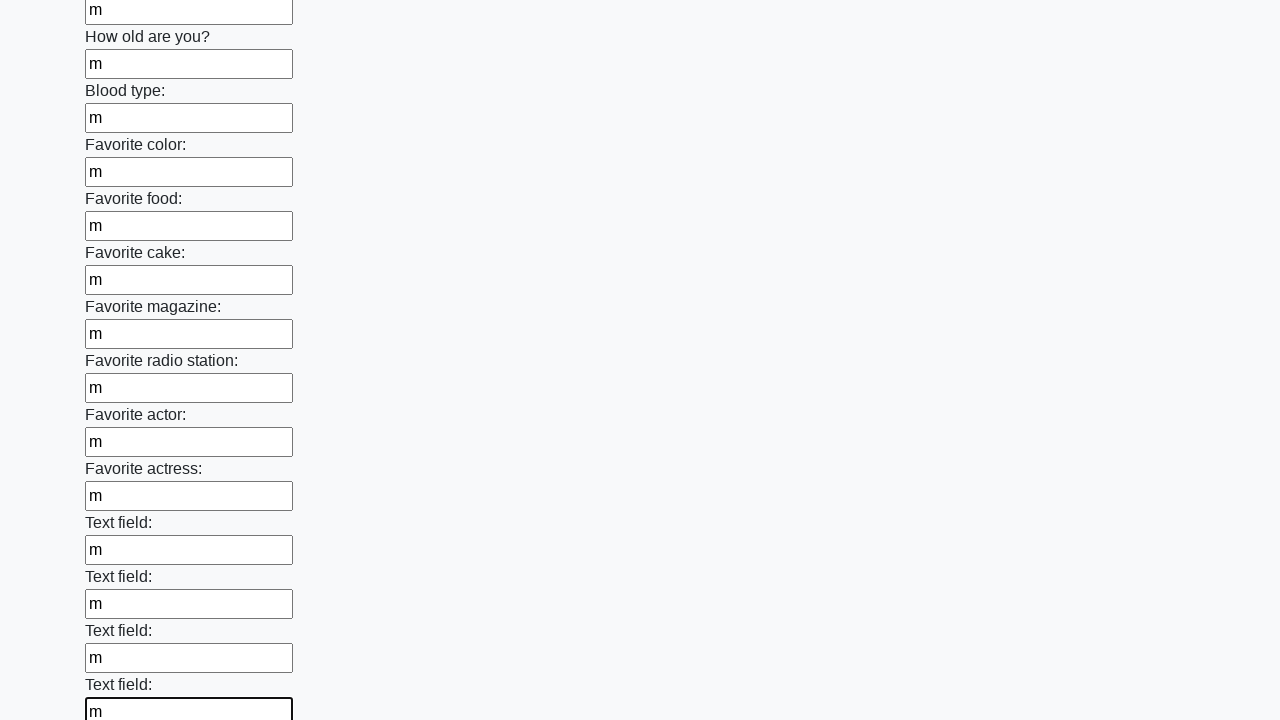

Filled a text input field with 'm' on xpath=//input[@type='text'] >> nth=30
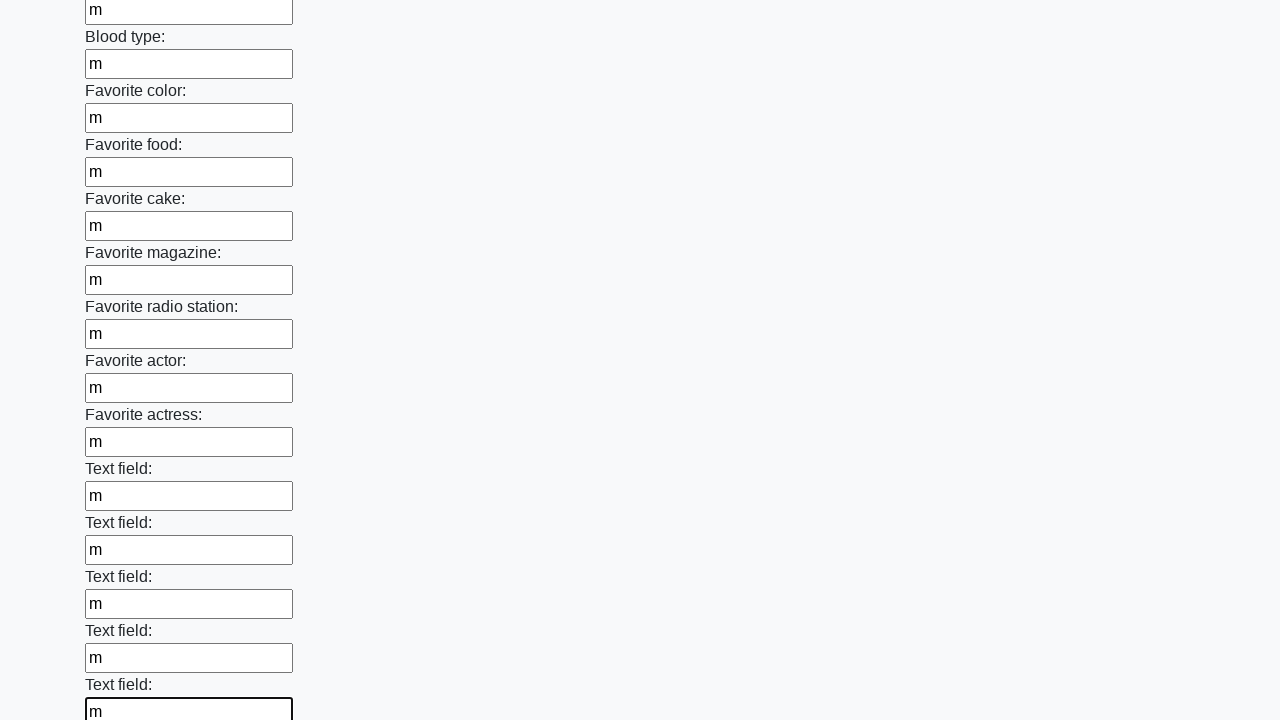

Filled a text input field with 'm' on xpath=//input[@type='text'] >> nth=31
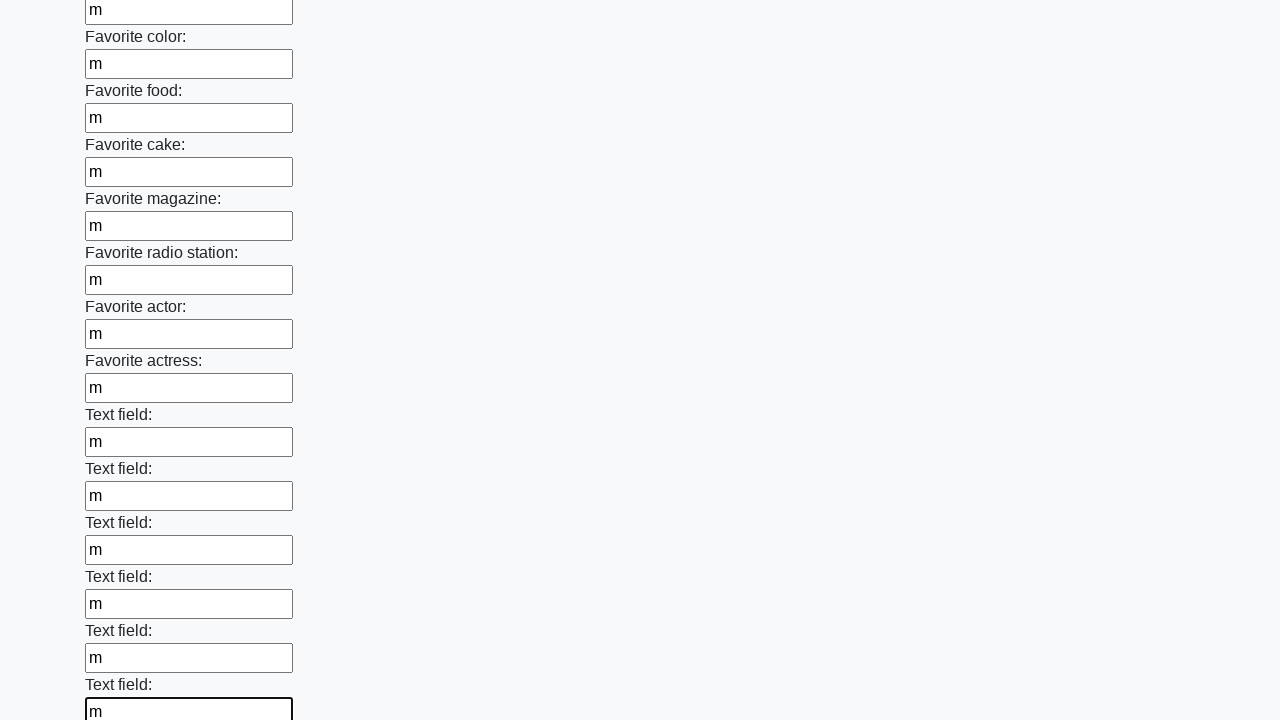

Filled a text input field with 'm' on xpath=//input[@type='text'] >> nth=32
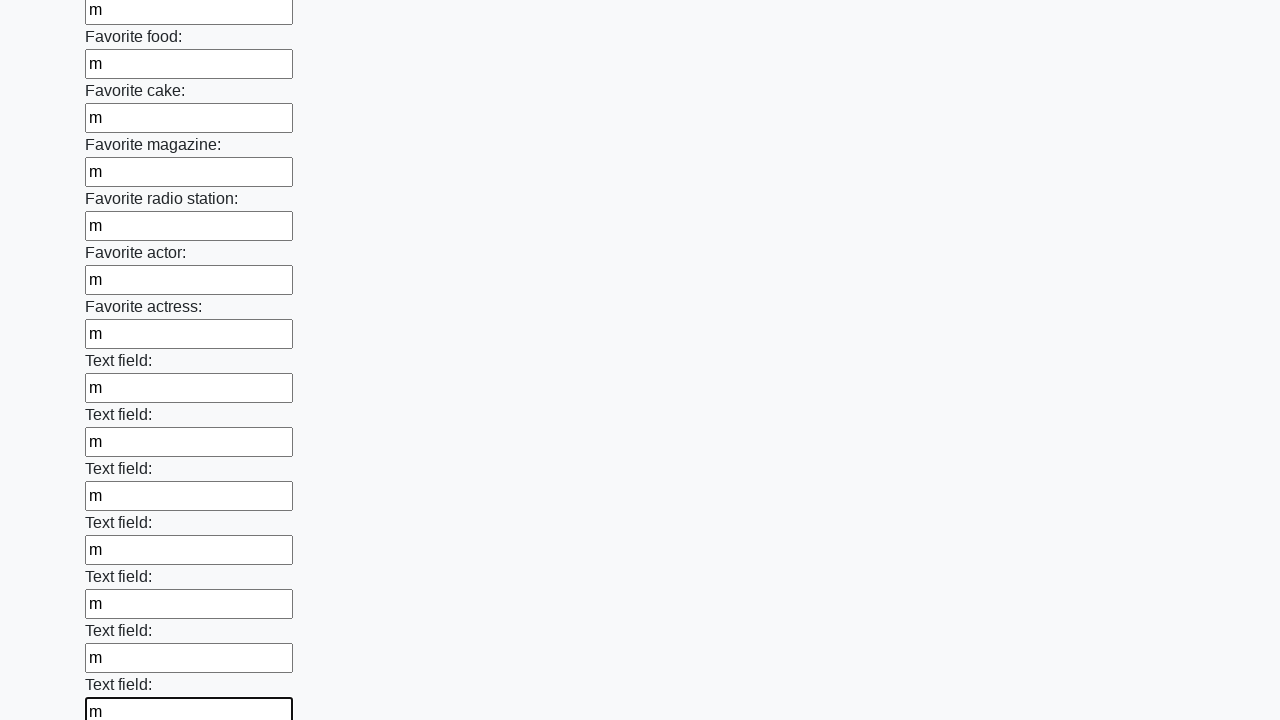

Filled a text input field with 'm' on xpath=//input[@type='text'] >> nth=33
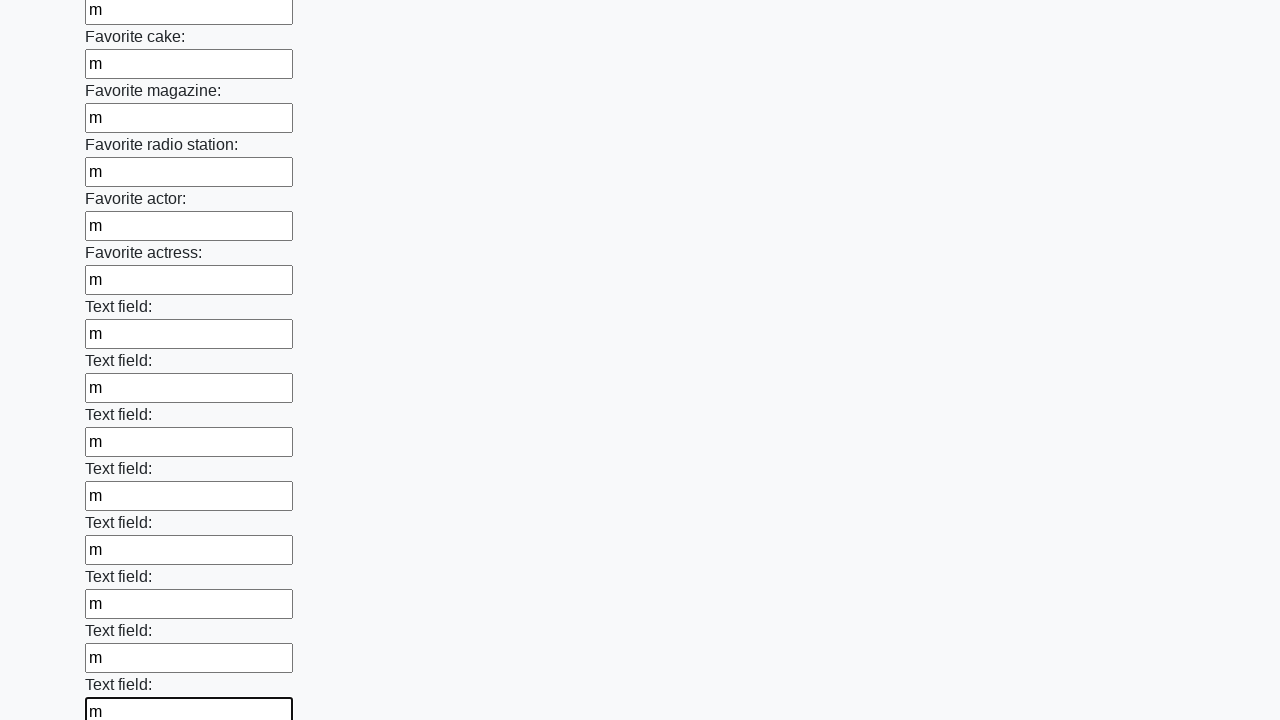

Filled a text input field with 'm' on xpath=//input[@type='text'] >> nth=34
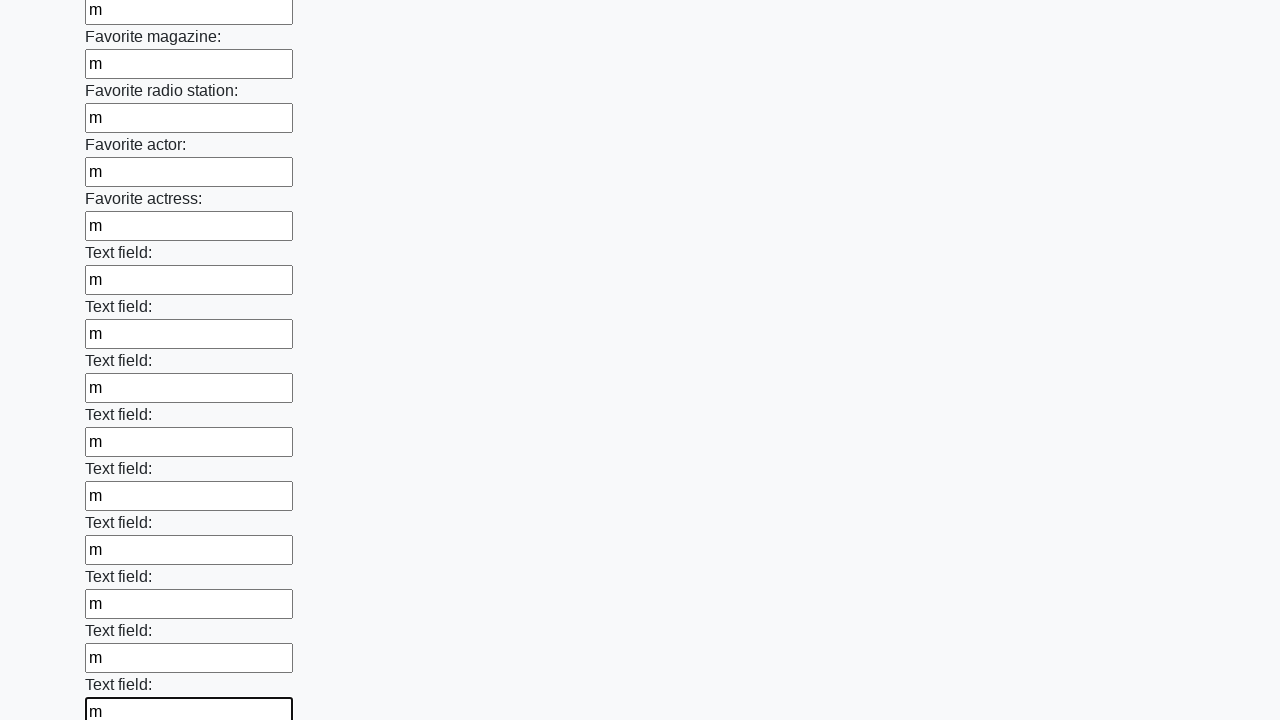

Filled a text input field with 'm' on xpath=//input[@type='text'] >> nth=35
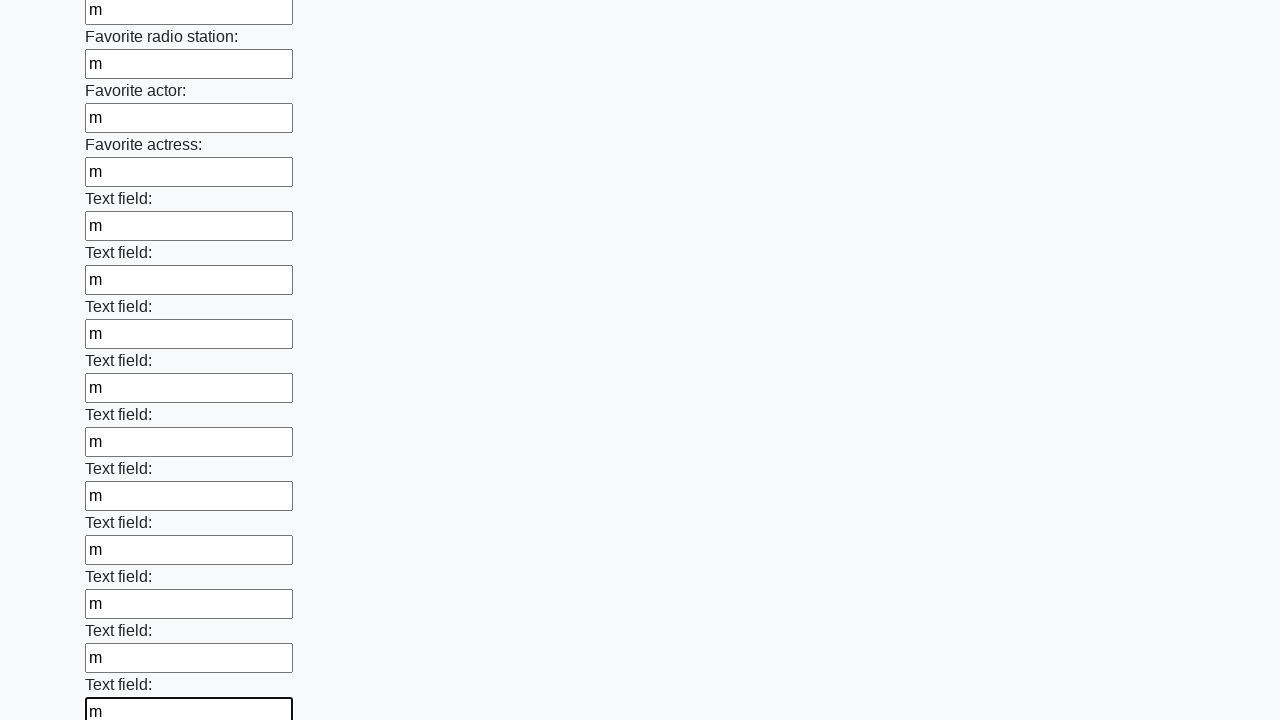

Filled a text input field with 'm' on xpath=//input[@type='text'] >> nth=36
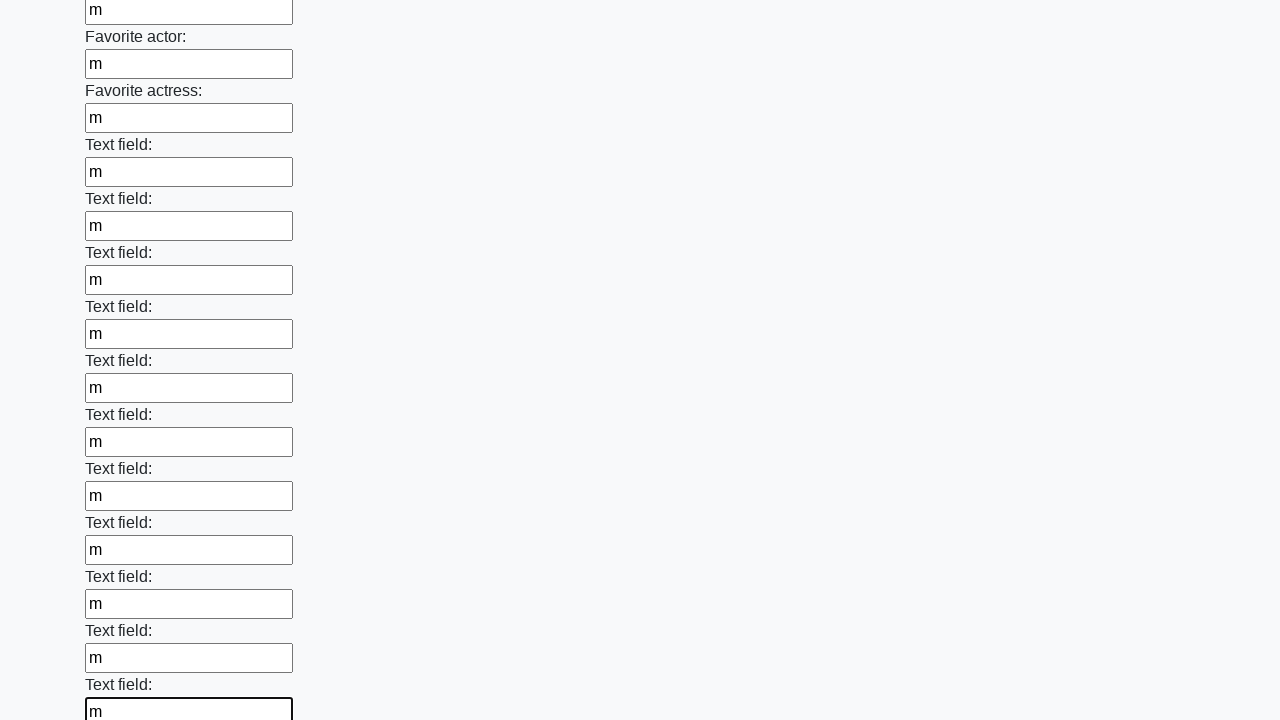

Filled a text input field with 'm' on xpath=//input[@type='text'] >> nth=37
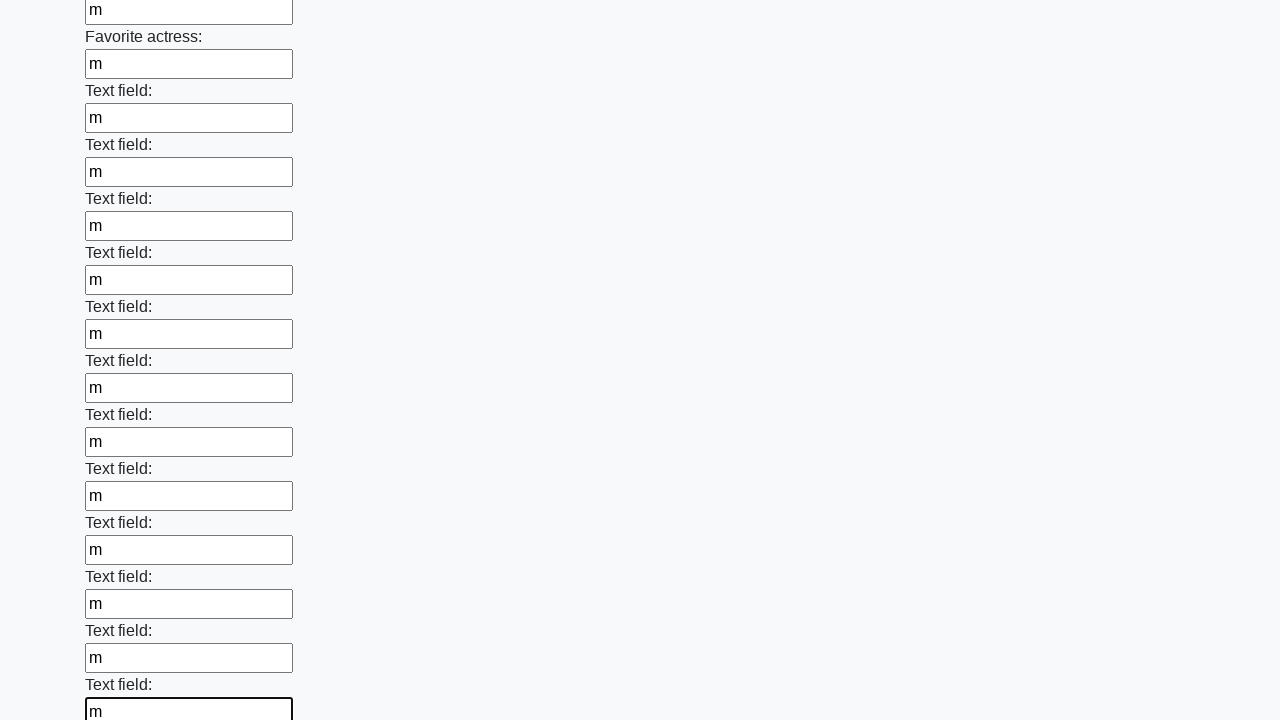

Filled a text input field with 'm' on xpath=//input[@type='text'] >> nth=38
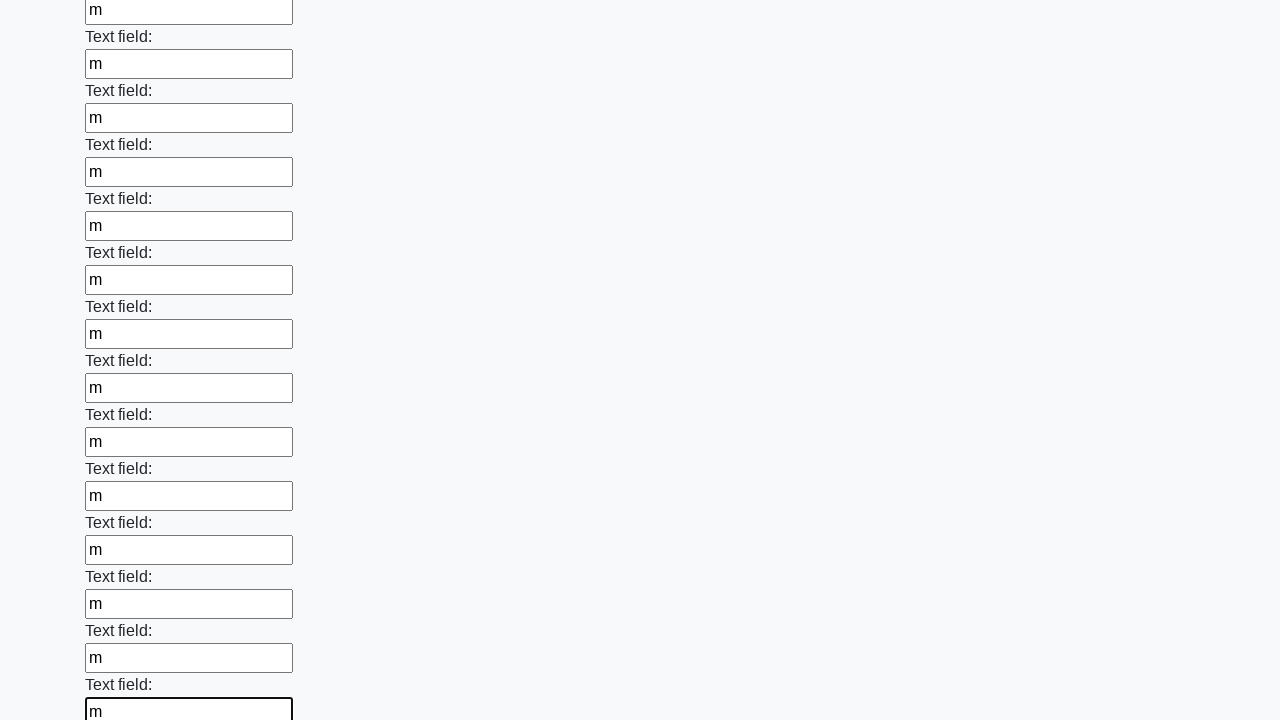

Filled a text input field with 'm' on xpath=//input[@type='text'] >> nth=39
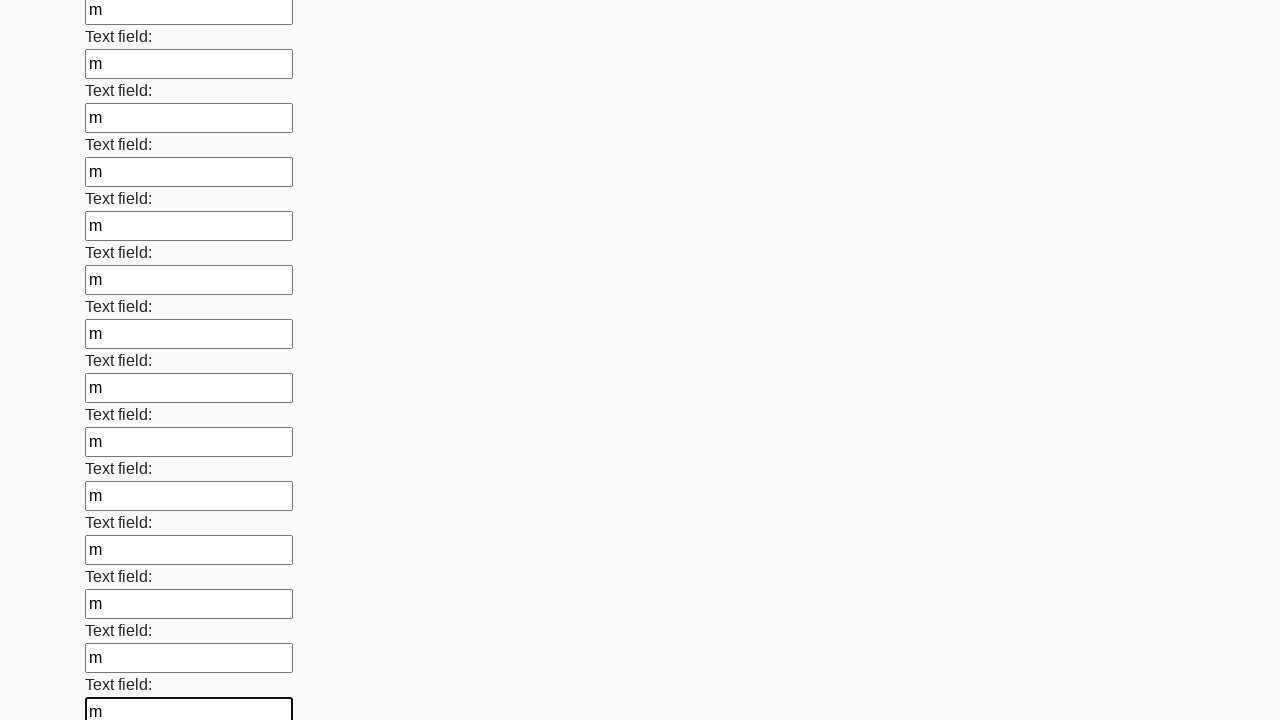

Filled a text input field with 'm' on xpath=//input[@type='text'] >> nth=40
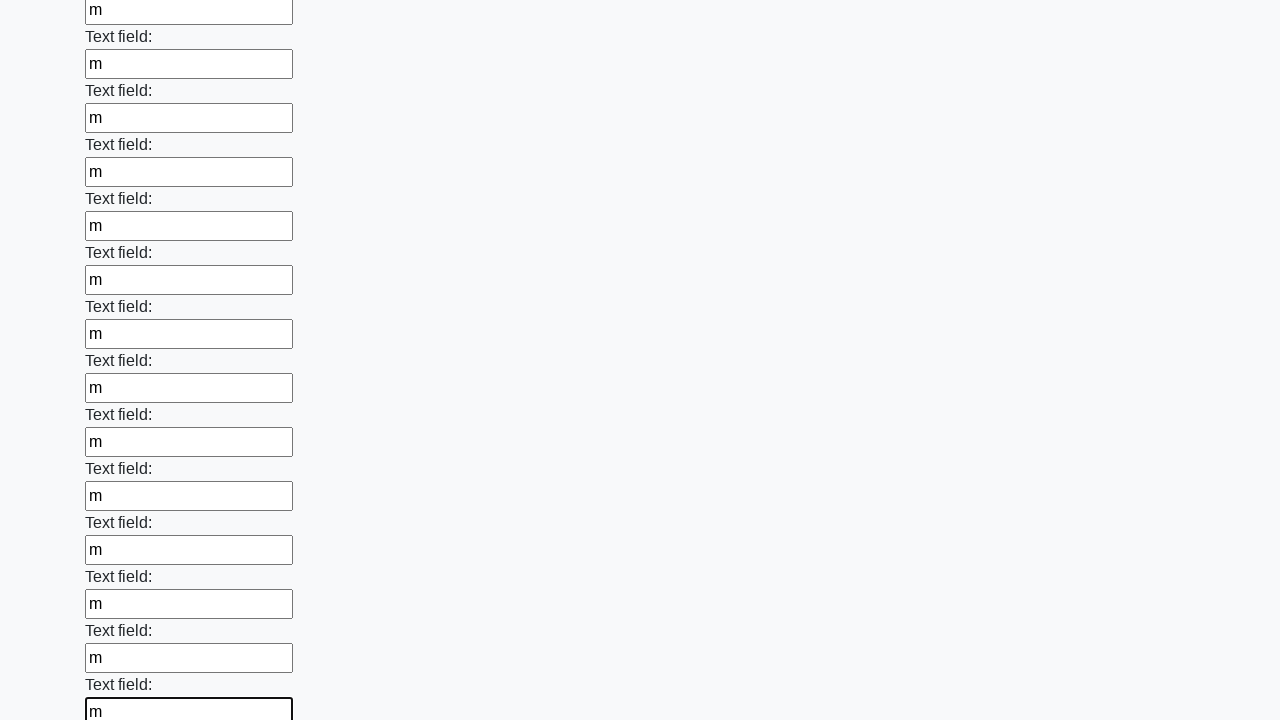

Filled a text input field with 'm' on xpath=//input[@type='text'] >> nth=41
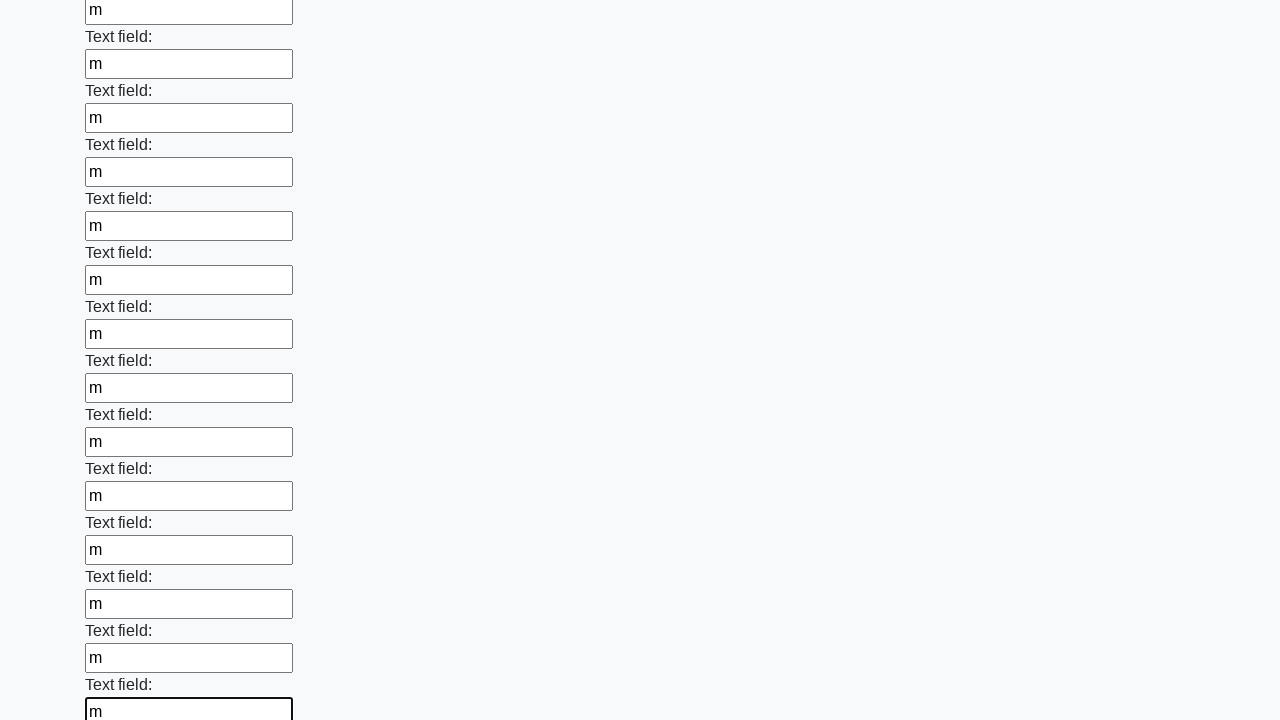

Filled a text input field with 'm' on xpath=//input[@type='text'] >> nth=42
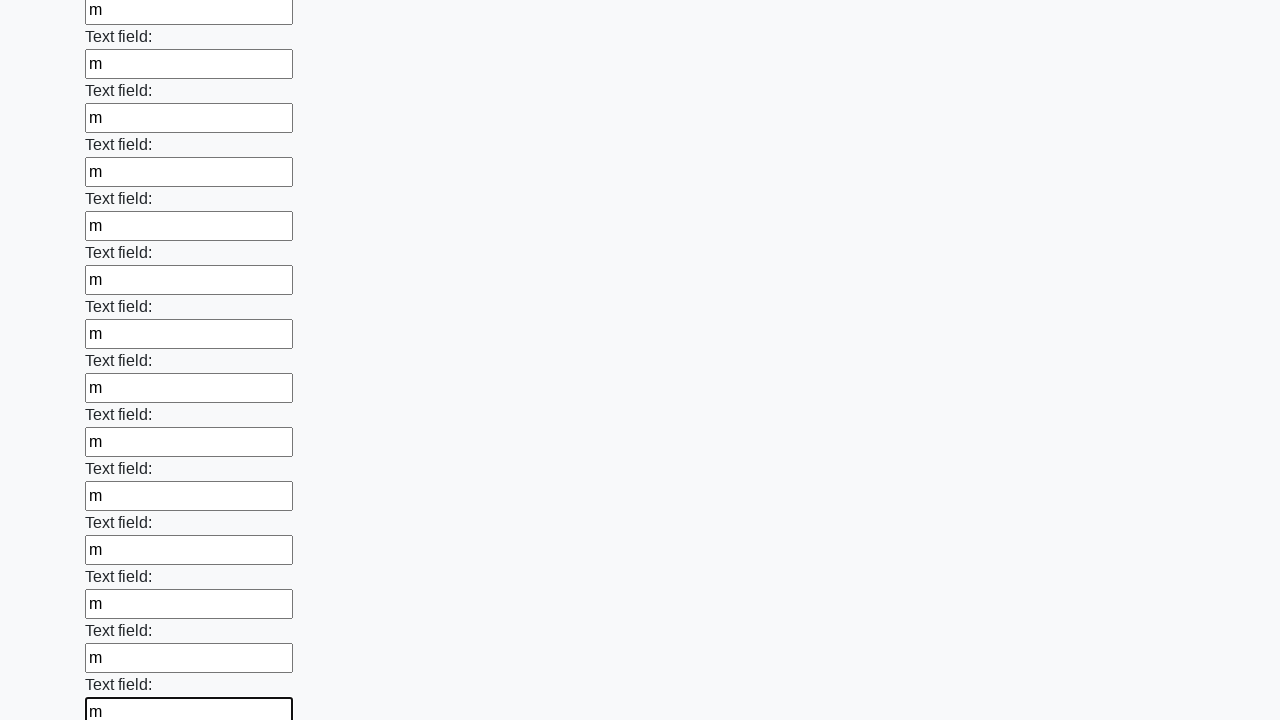

Filled a text input field with 'm' on xpath=//input[@type='text'] >> nth=43
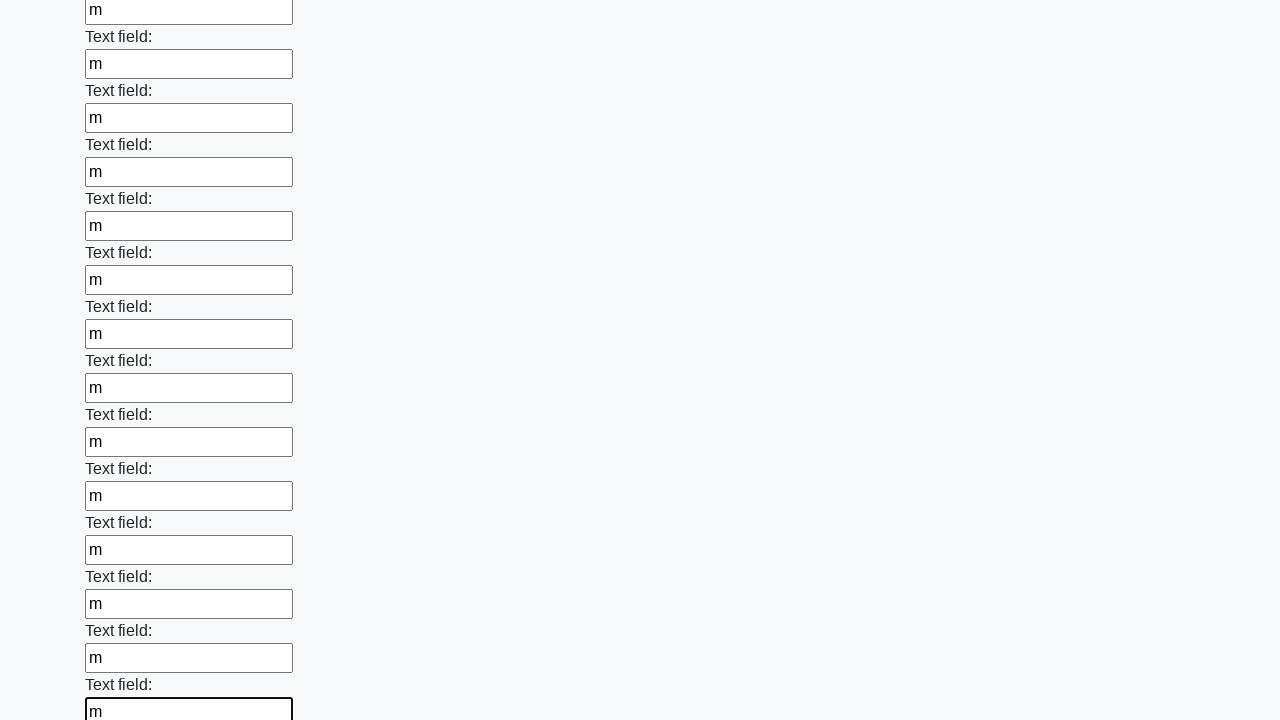

Filled a text input field with 'm' on xpath=//input[@type='text'] >> nth=44
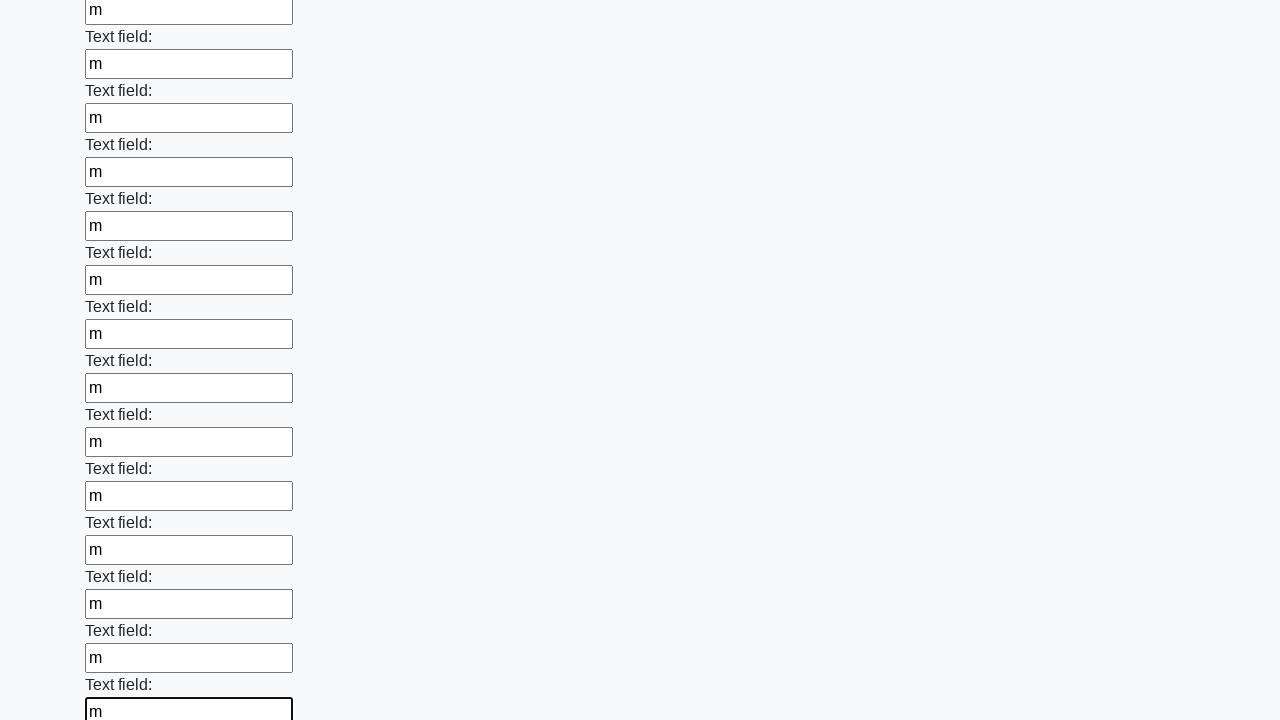

Filled a text input field with 'm' on xpath=//input[@type='text'] >> nth=45
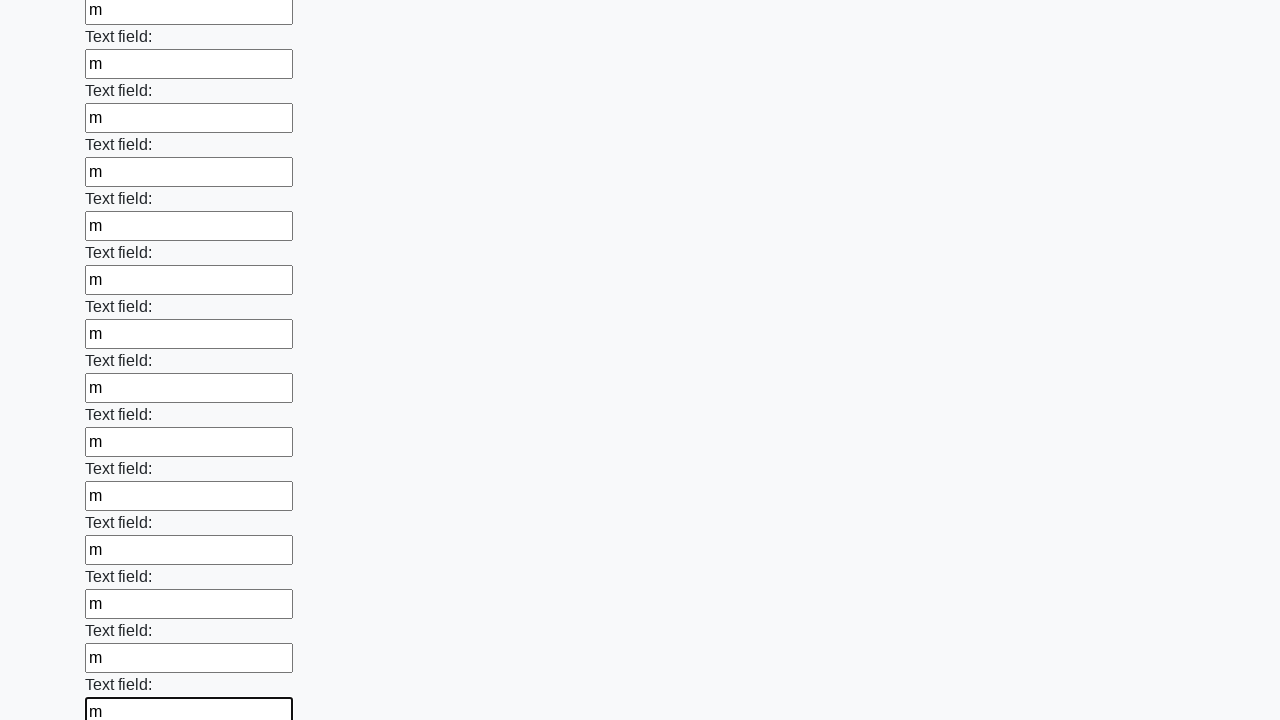

Filled a text input field with 'm' on xpath=//input[@type='text'] >> nth=46
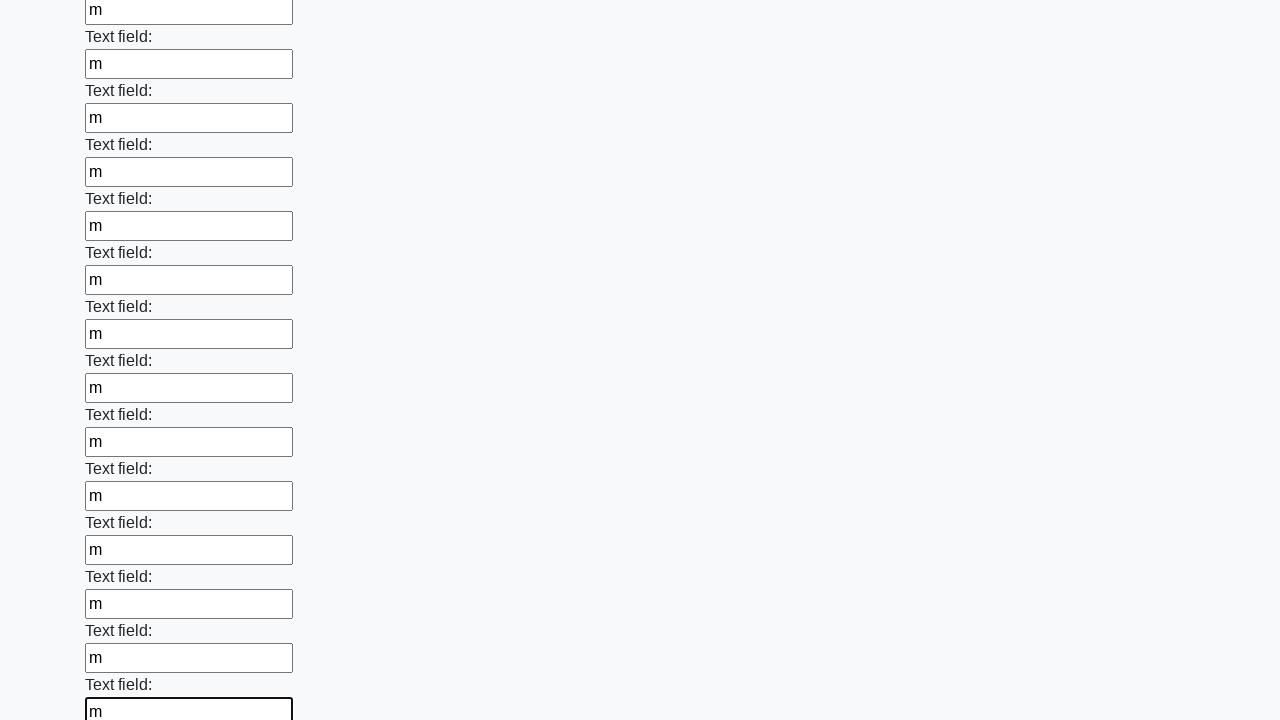

Filled a text input field with 'm' on xpath=//input[@type='text'] >> nth=47
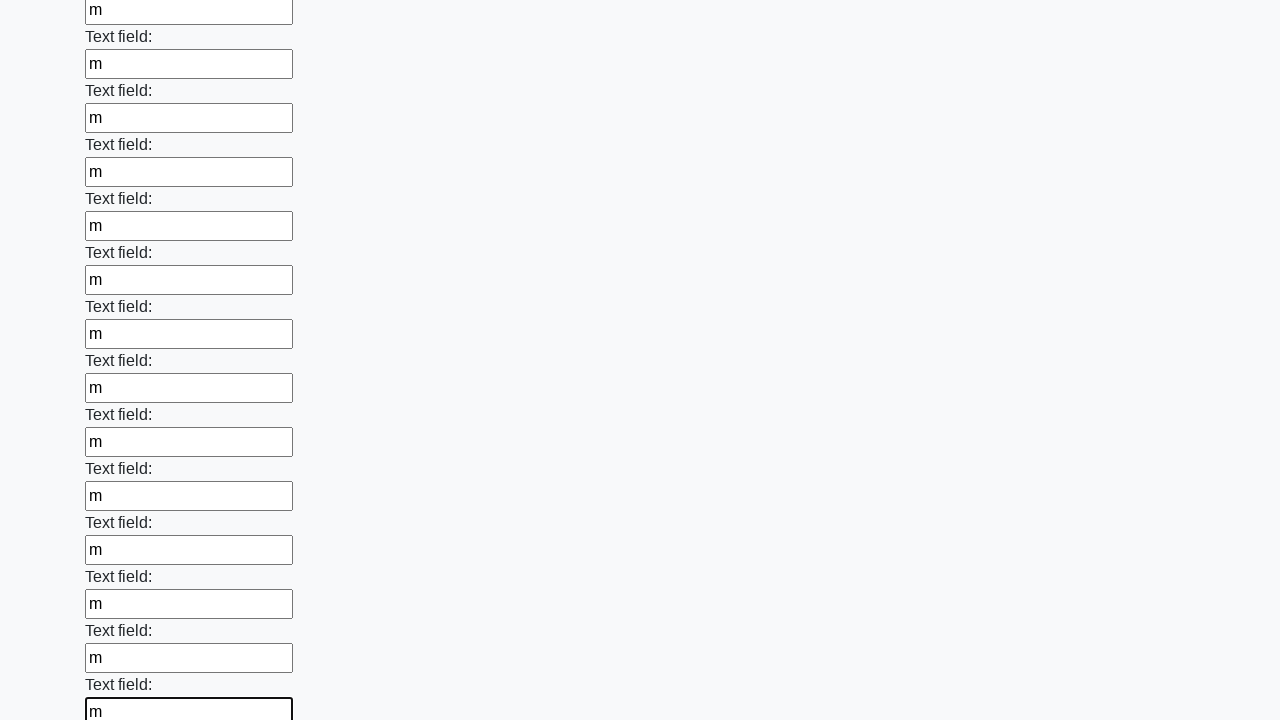

Filled a text input field with 'm' on xpath=//input[@type='text'] >> nth=48
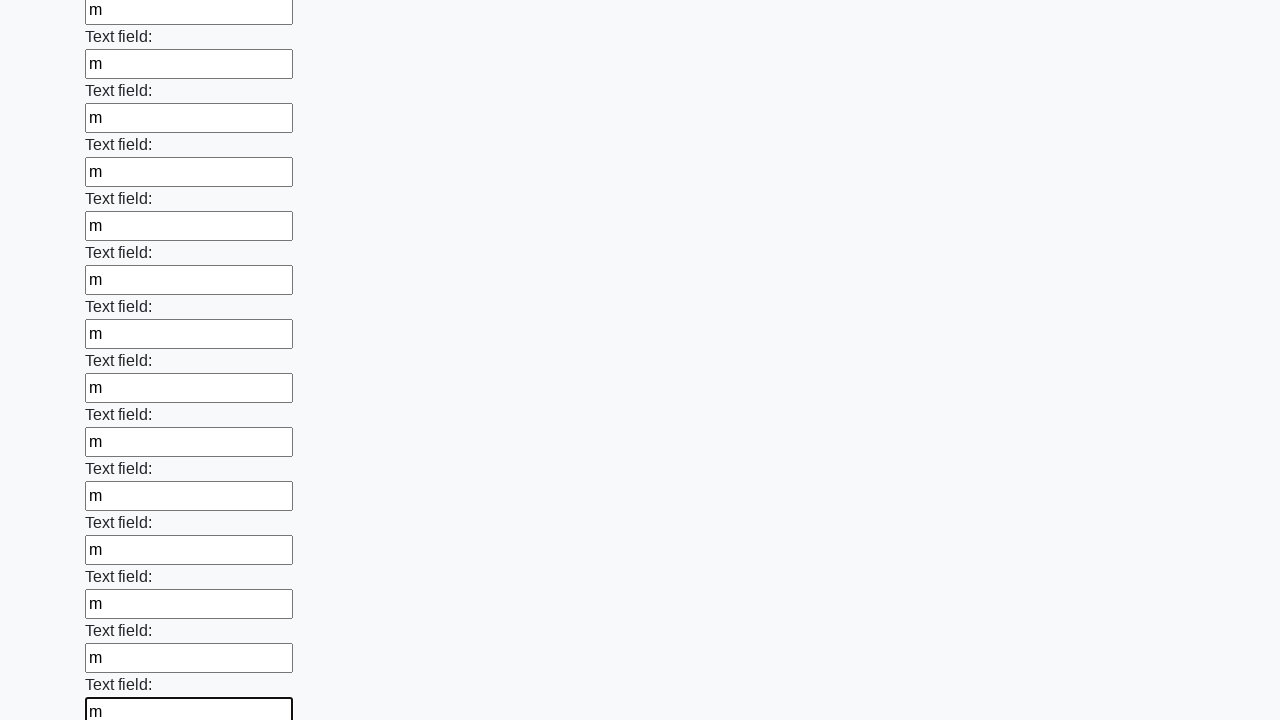

Filled a text input field with 'm' on xpath=//input[@type='text'] >> nth=49
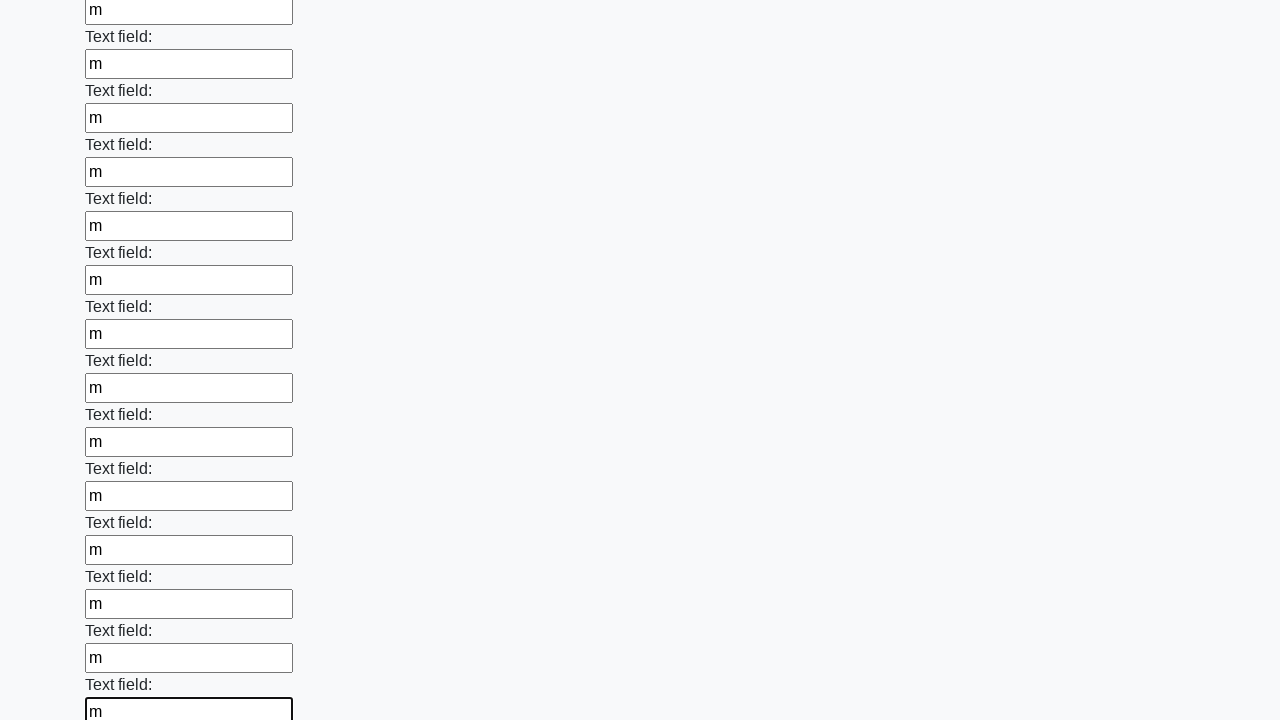

Filled a text input field with 'm' on xpath=//input[@type='text'] >> nth=50
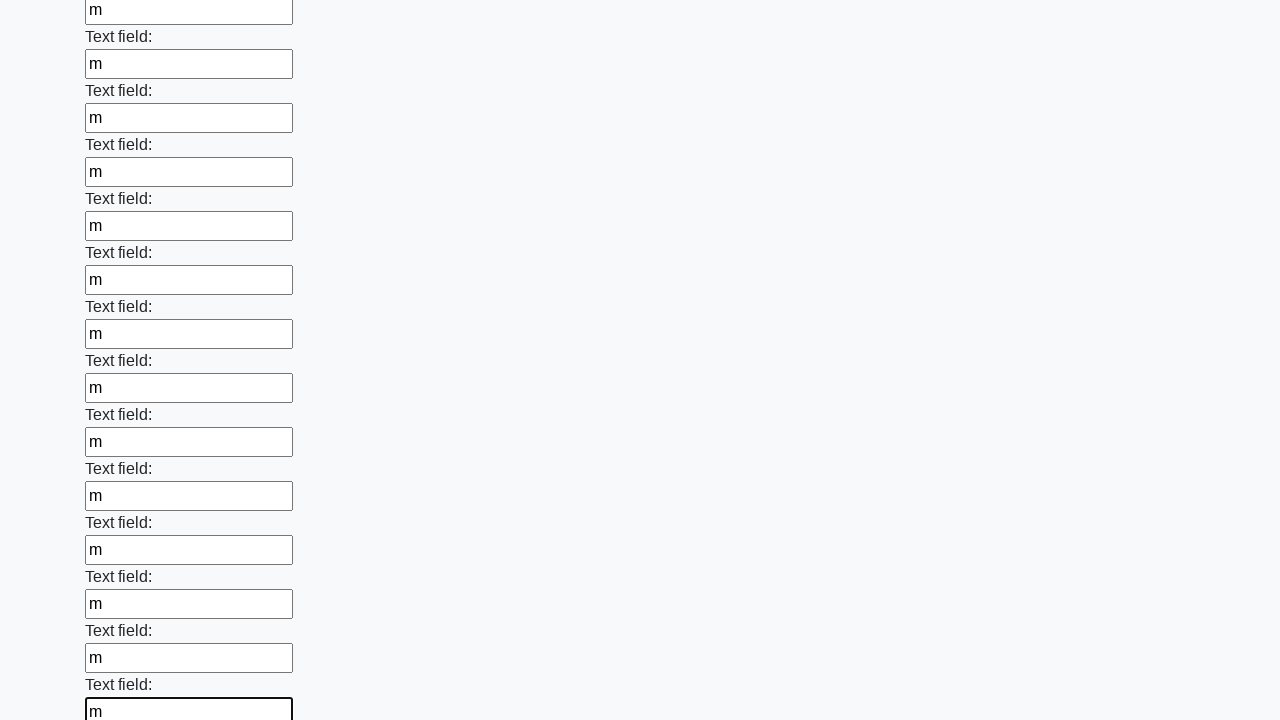

Filled a text input field with 'm' on xpath=//input[@type='text'] >> nth=51
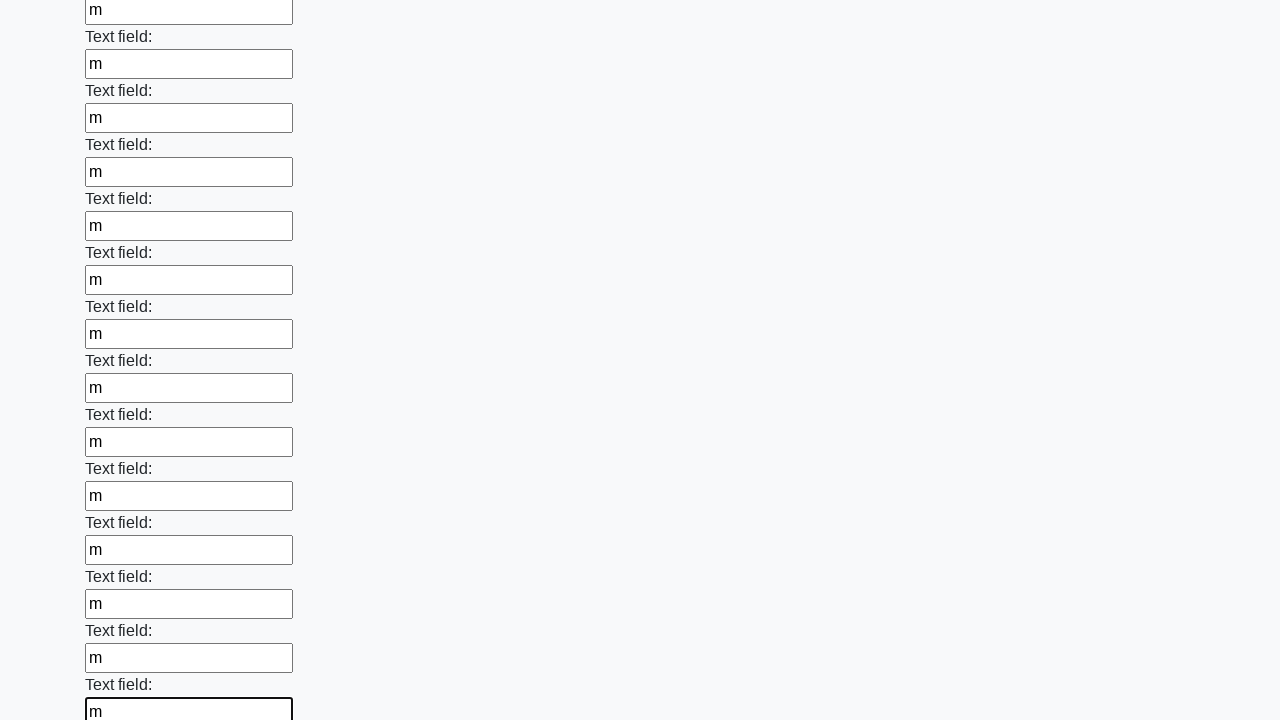

Filled a text input field with 'm' on xpath=//input[@type='text'] >> nth=52
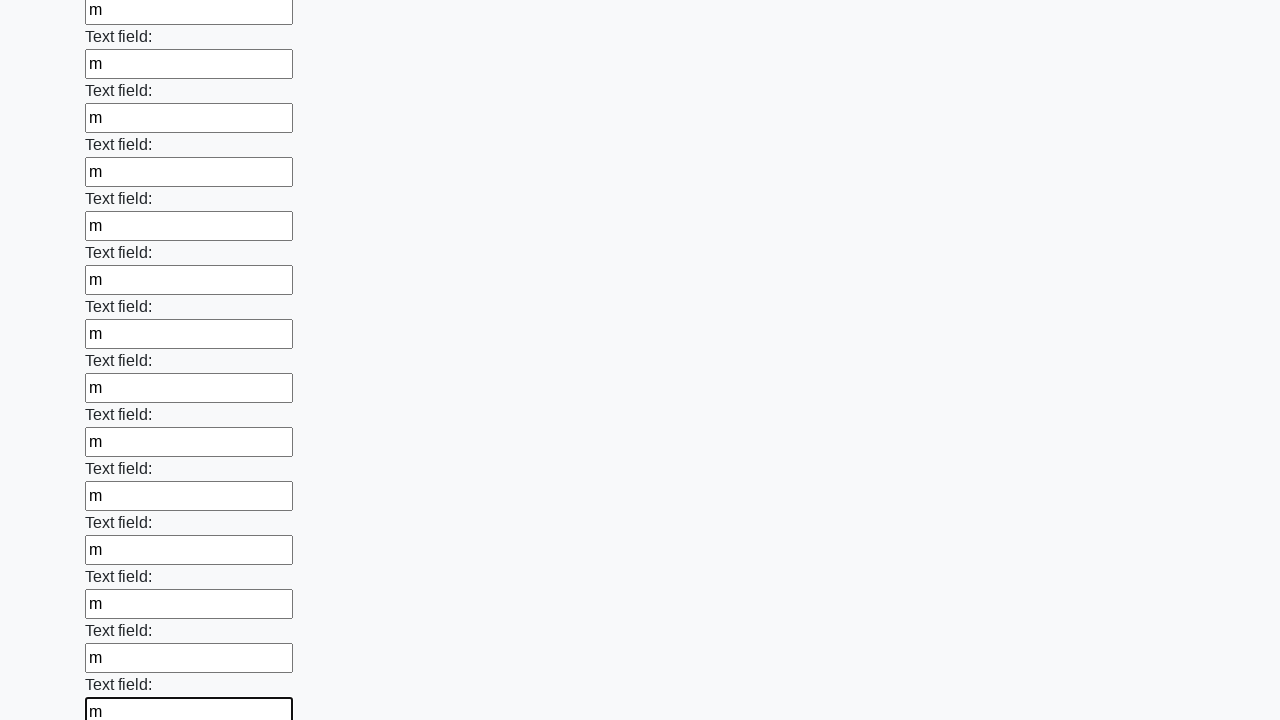

Filled a text input field with 'm' on xpath=//input[@type='text'] >> nth=53
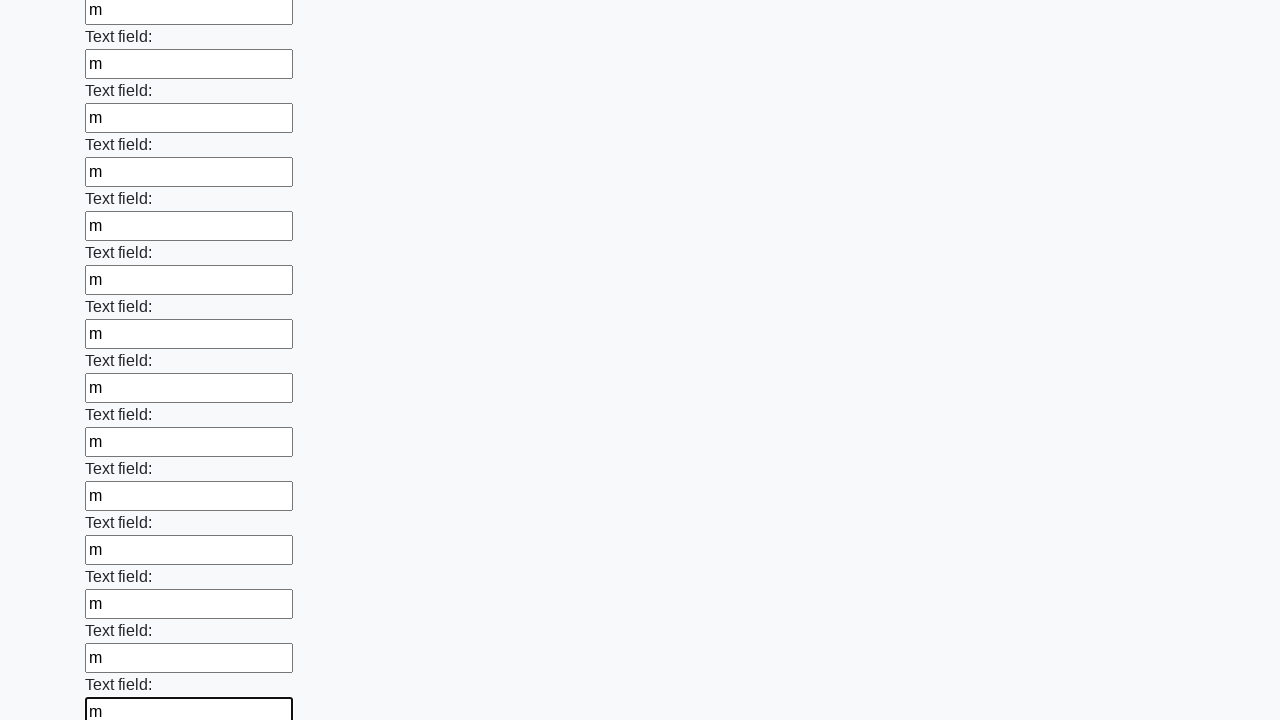

Filled a text input field with 'm' on xpath=//input[@type='text'] >> nth=54
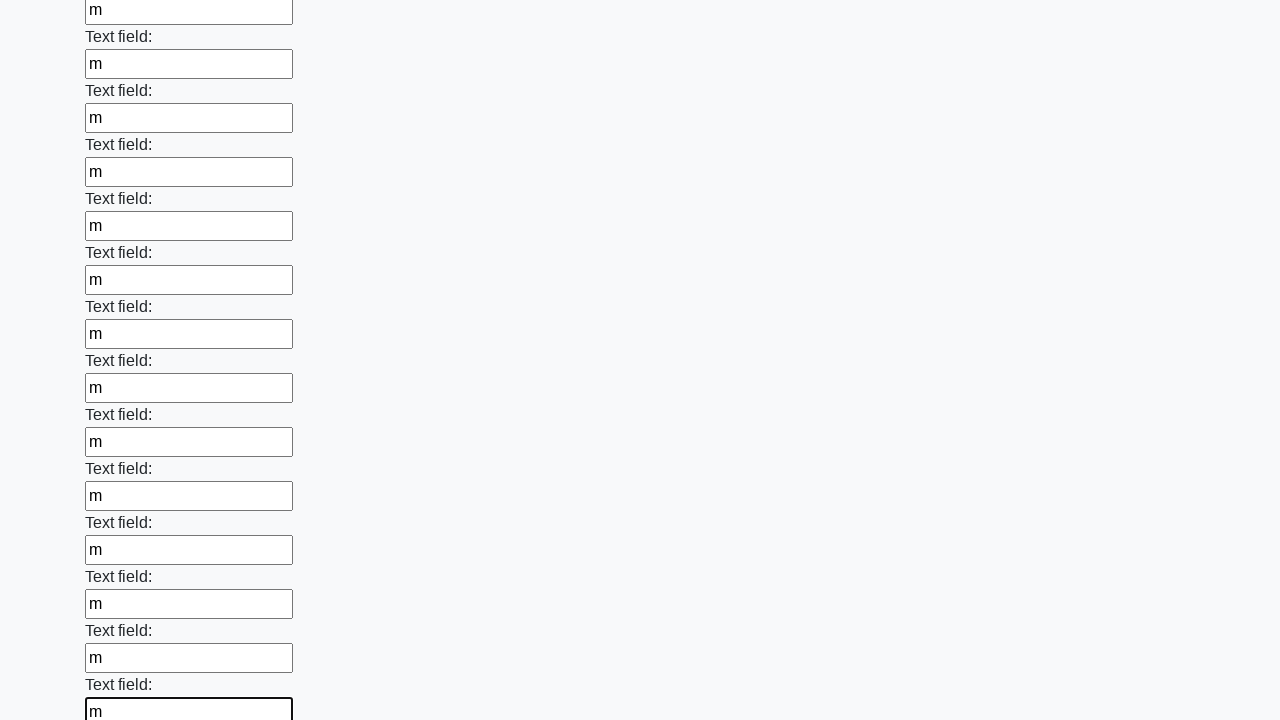

Filled a text input field with 'm' on xpath=//input[@type='text'] >> nth=55
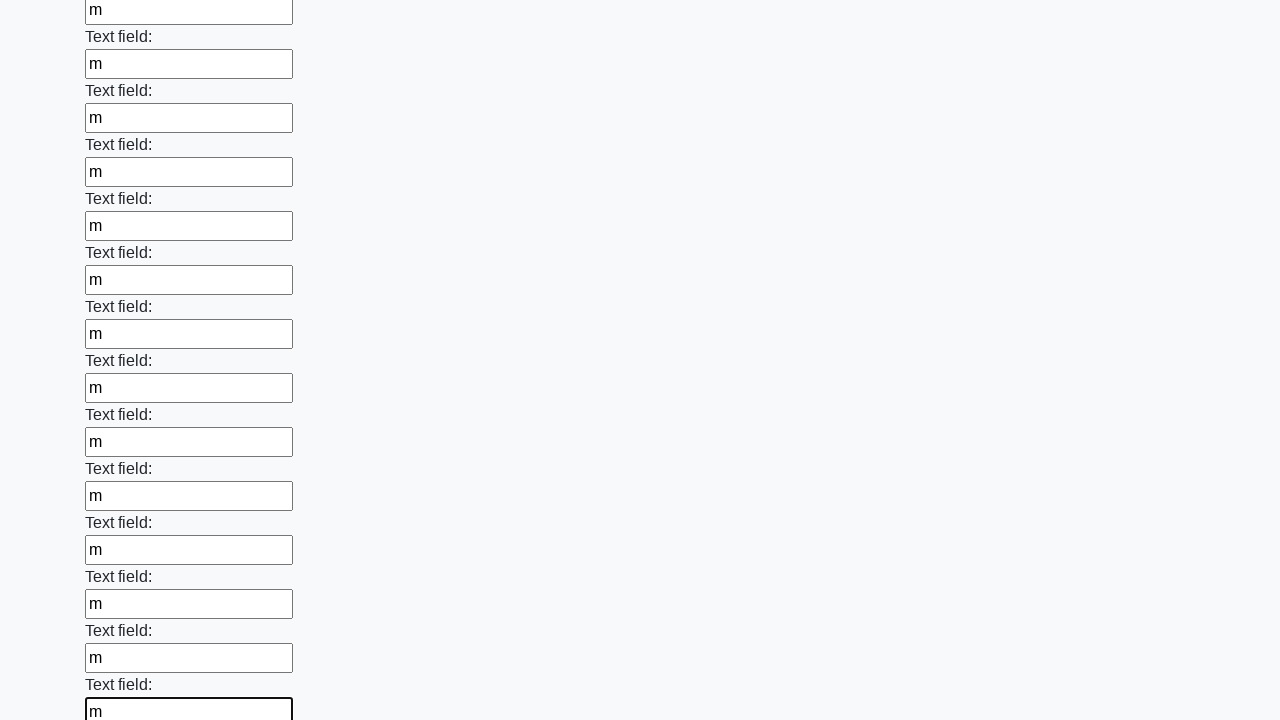

Filled a text input field with 'm' on xpath=//input[@type='text'] >> nth=56
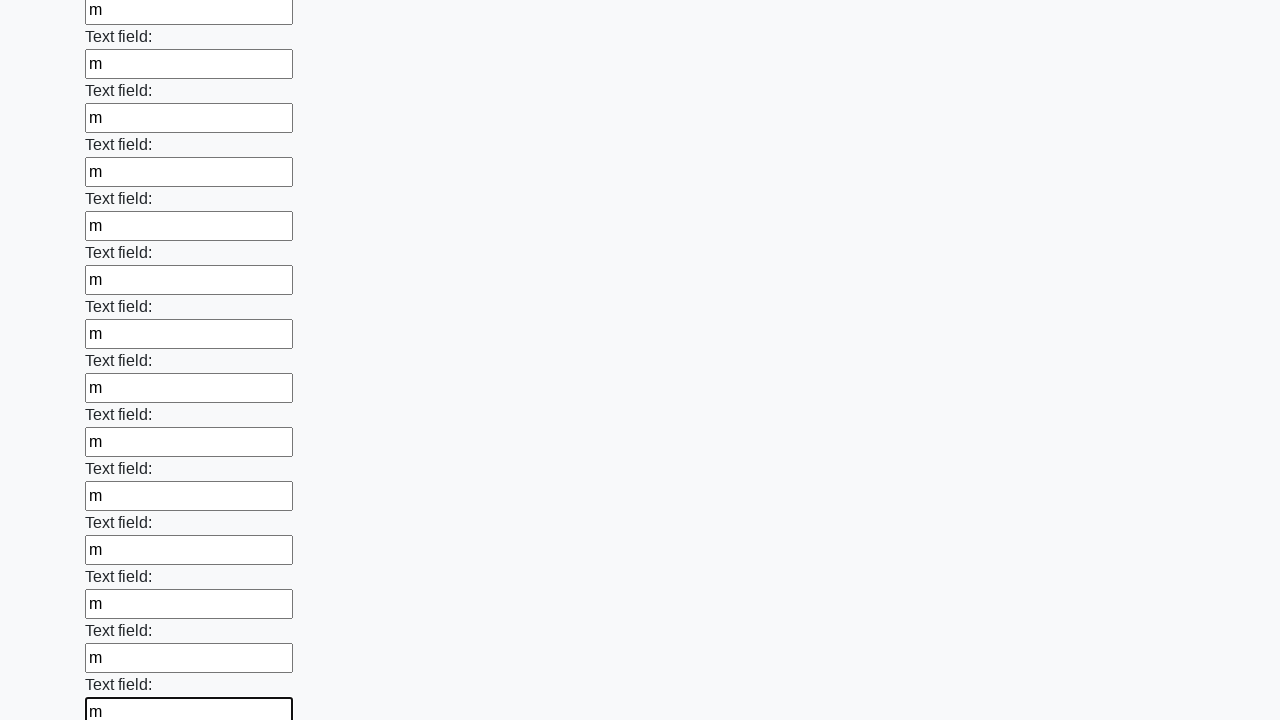

Filled a text input field with 'm' on xpath=//input[@type='text'] >> nth=57
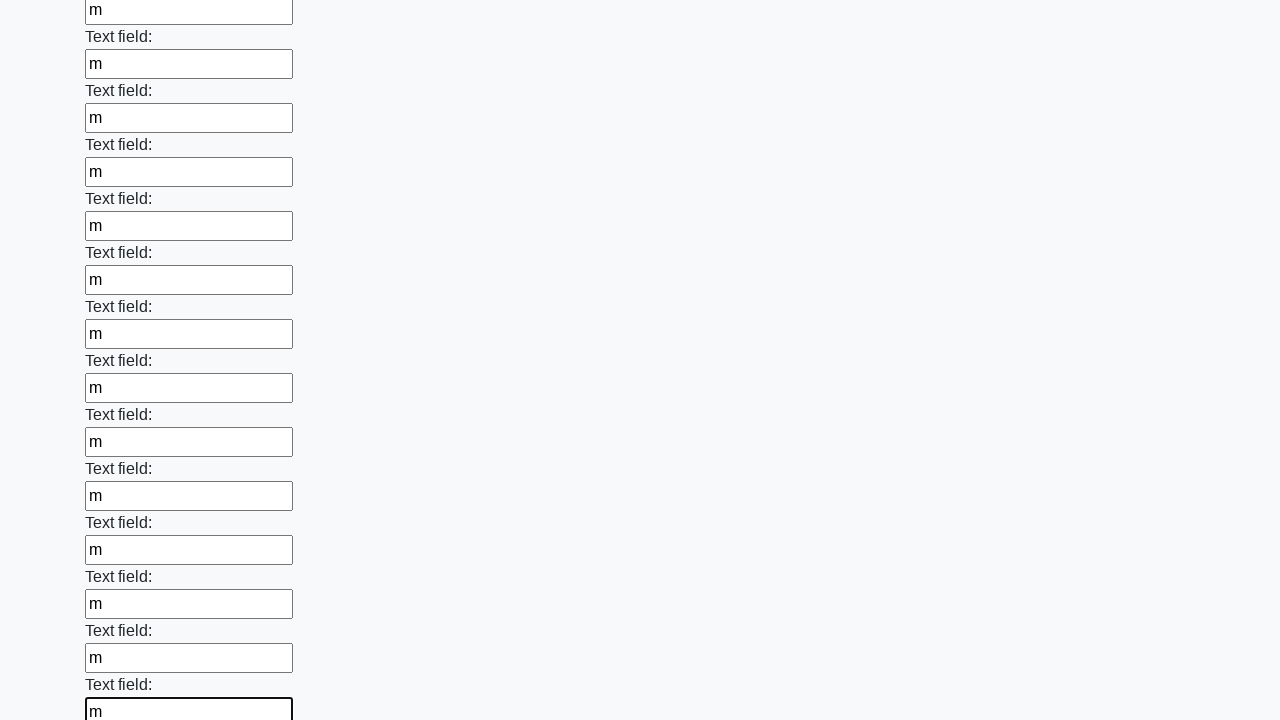

Filled a text input field with 'm' on xpath=//input[@type='text'] >> nth=58
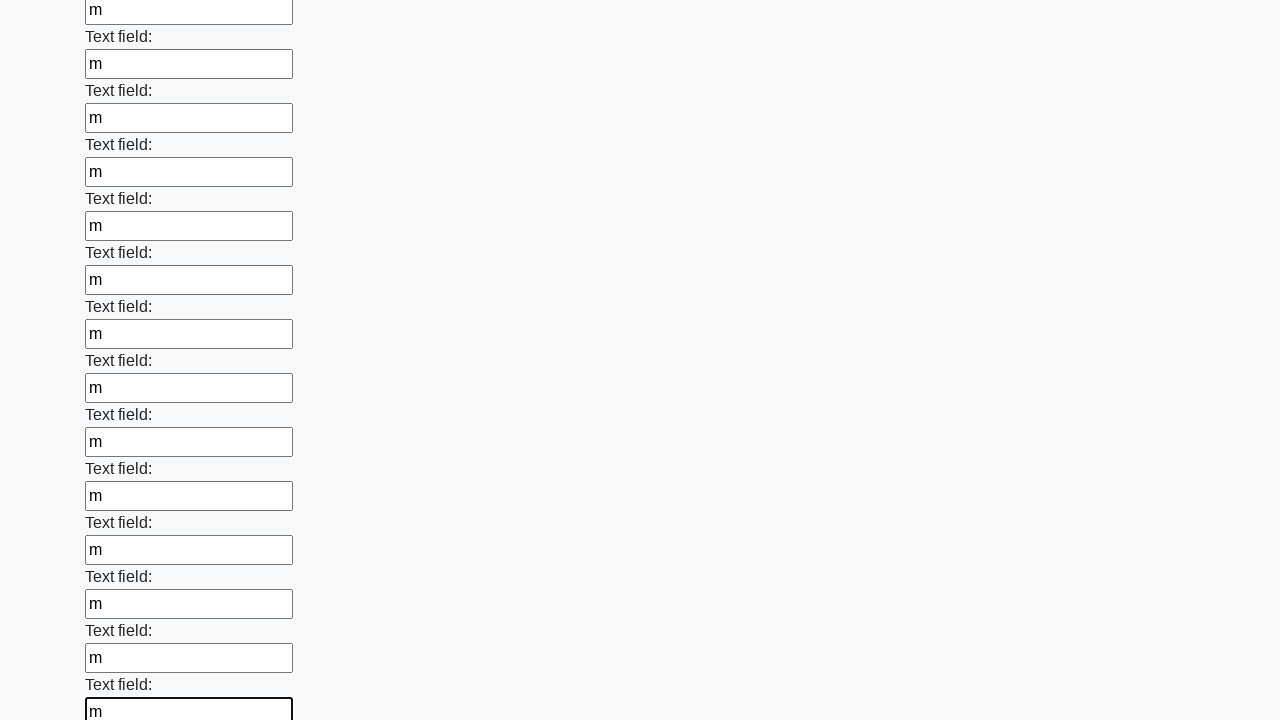

Filled a text input field with 'm' on xpath=//input[@type='text'] >> nth=59
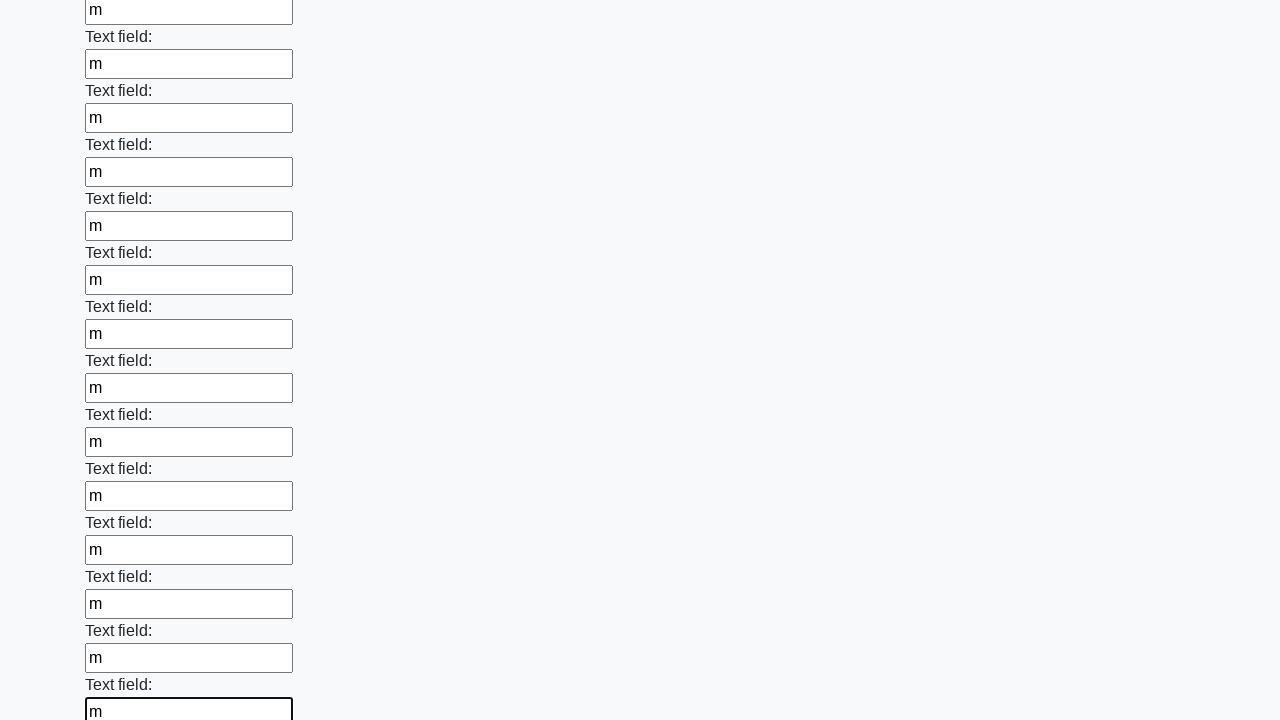

Filled a text input field with 'm' on xpath=//input[@type='text'] >> nth=60
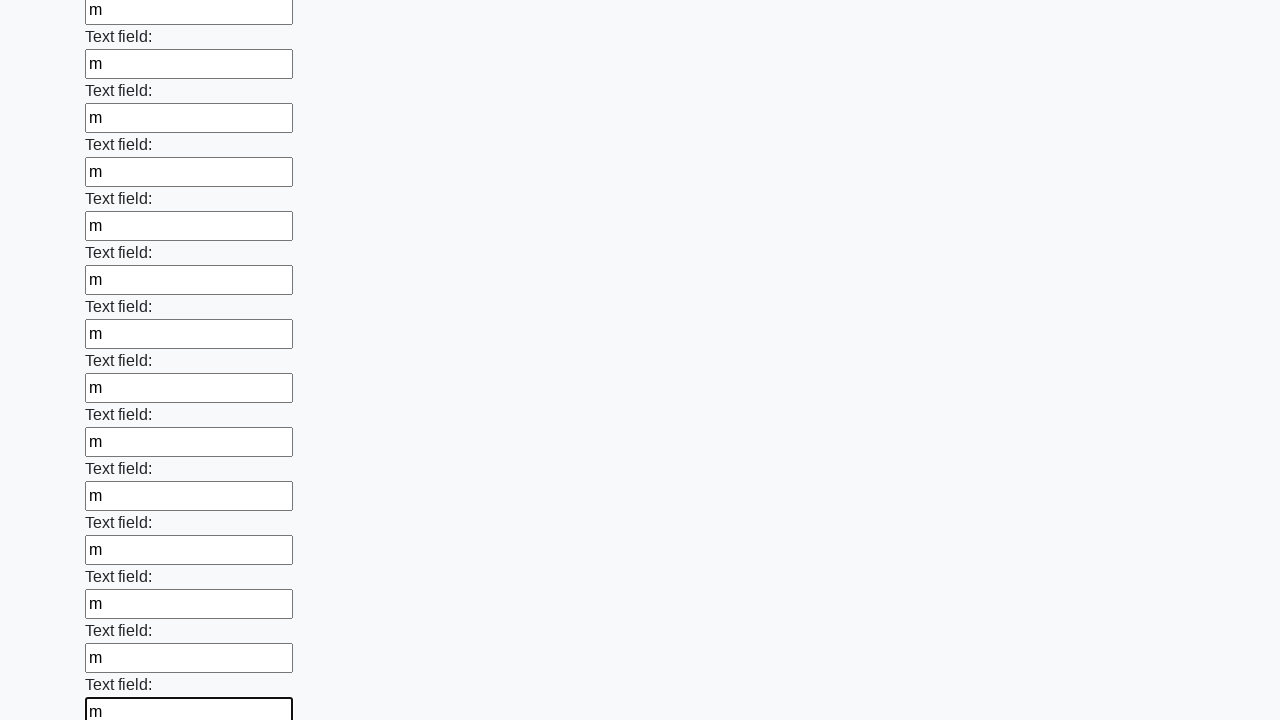

Filled a text input field with 'm' on xpath=//input[@type='text'] >> nth=61
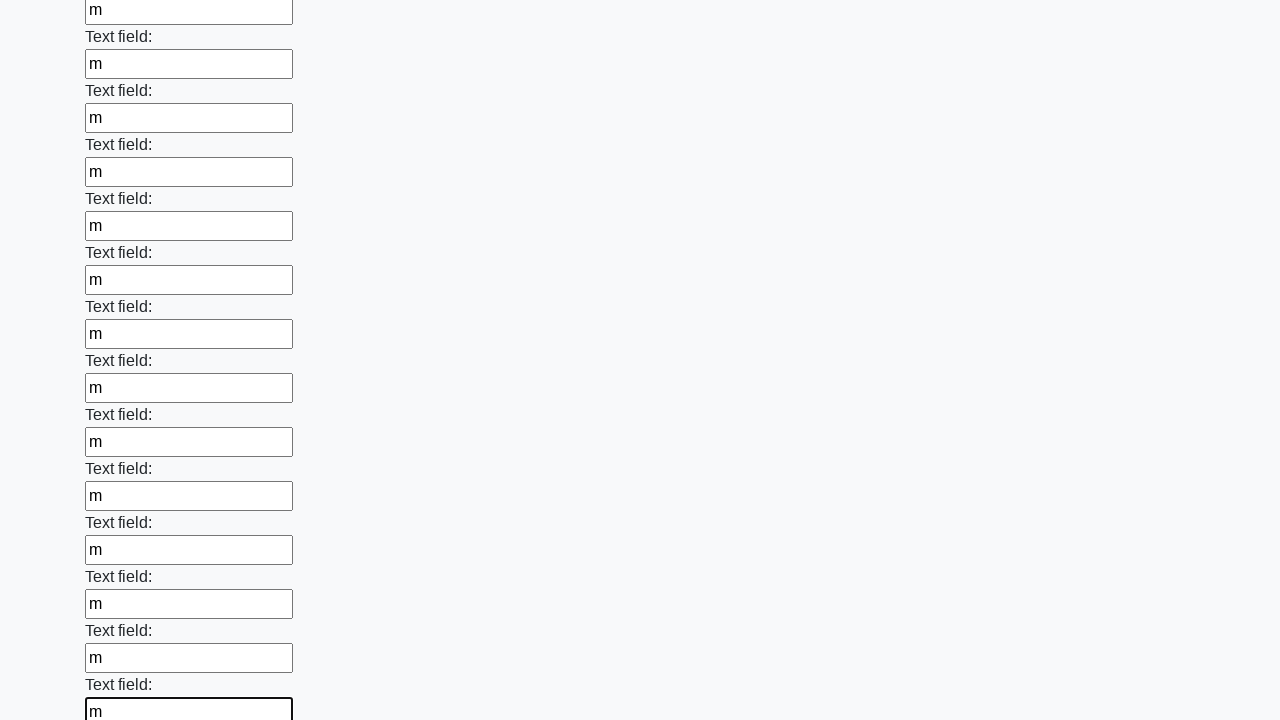

Filled a text input field with 'm' on xpath=//input[@type='text'] >> nth=62
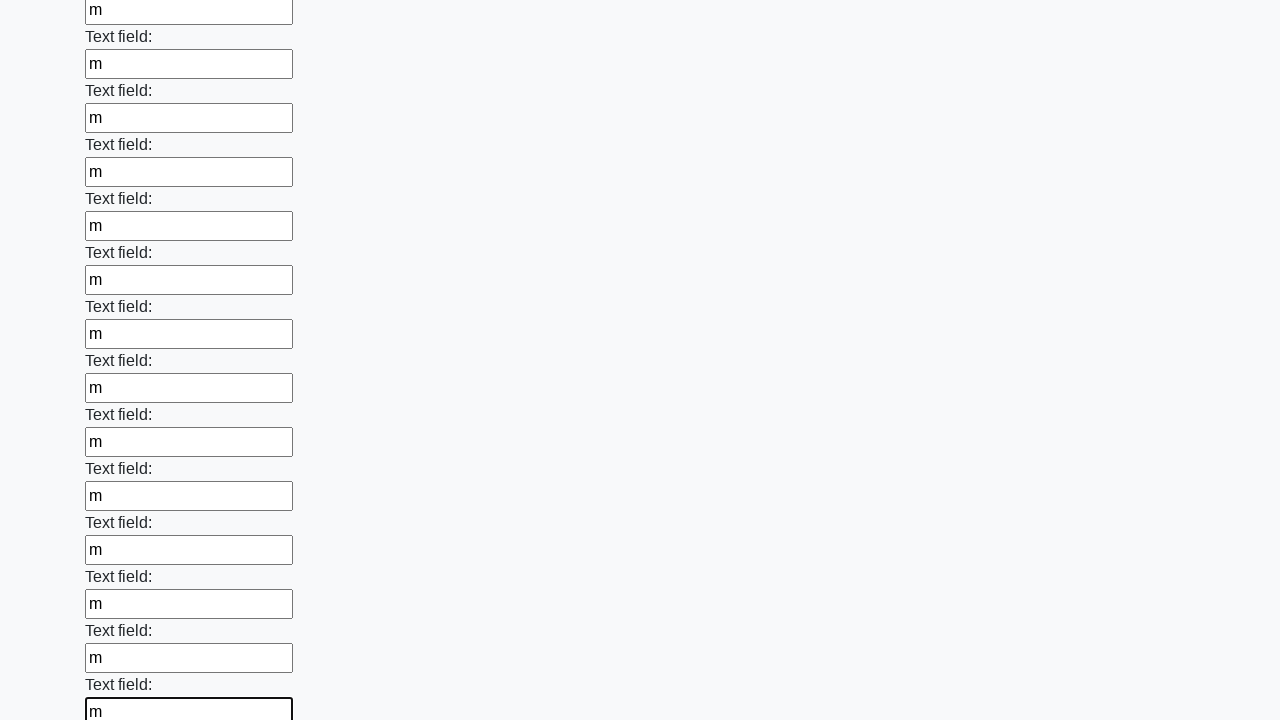

Filled a text input field with 'm' on xpath=//input[@type='text'] >> nth=63
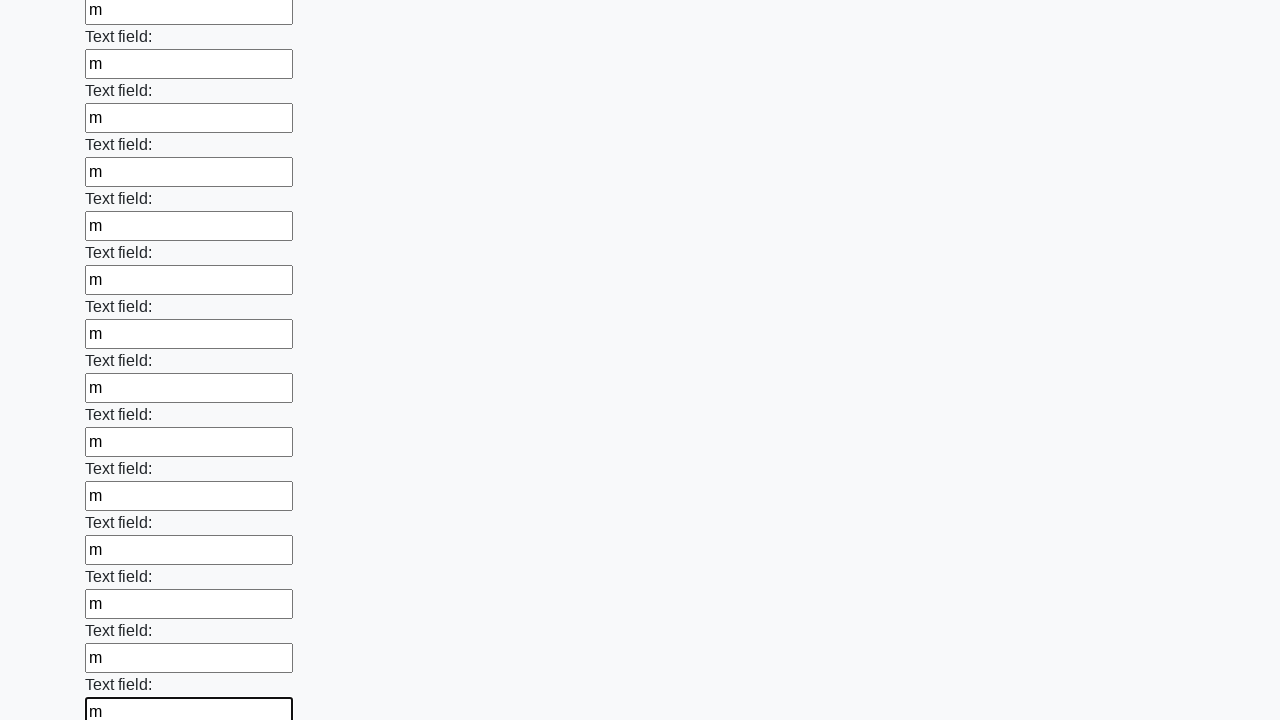

Filled a text input field with 'm' on xpath=//input[@type='text'] >> nth=64
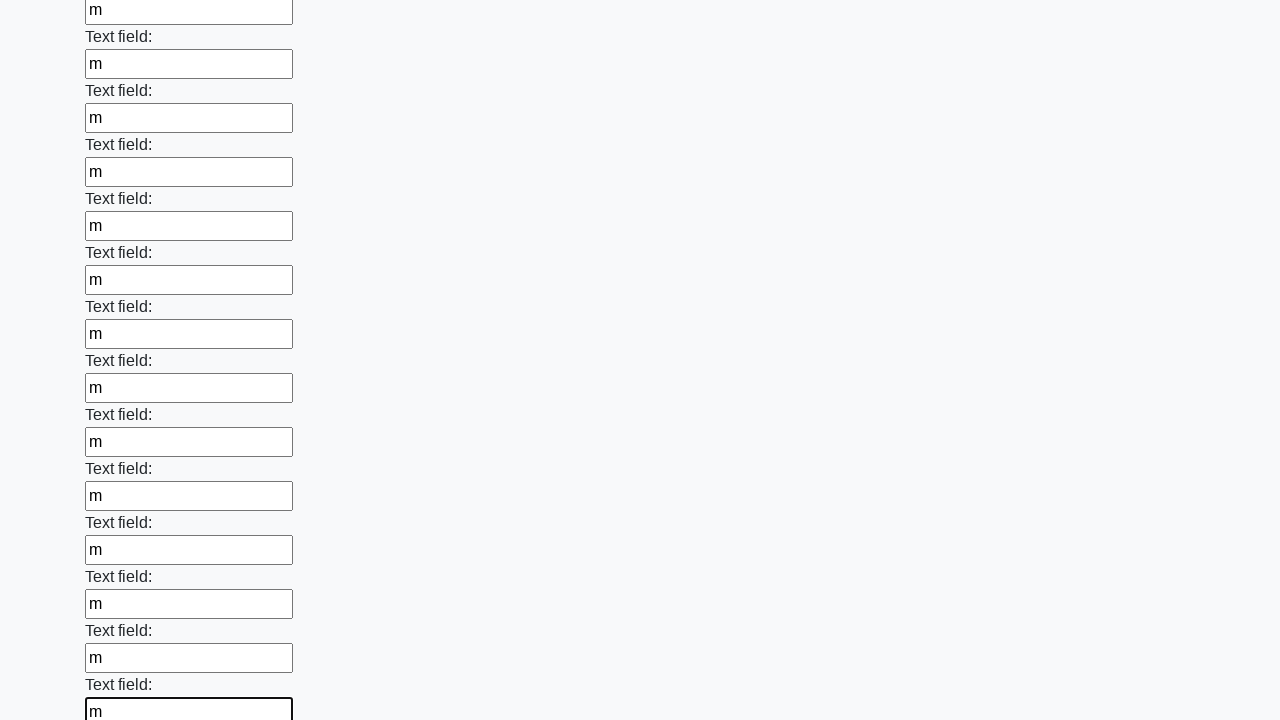

Filled a text input field with 'm' on xpath=//input[@type='text'] >> nth=65
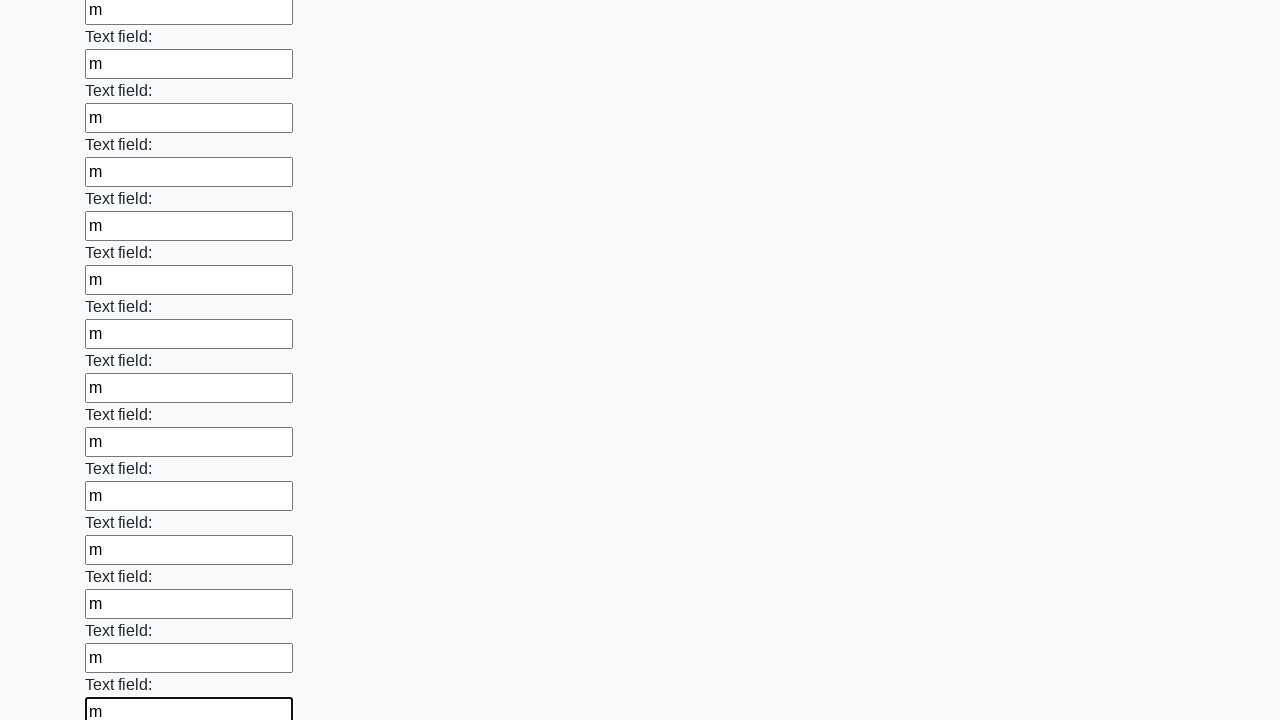

Filled a text input field with 'm' on xpath=//input[@type='text'] >> nth=66
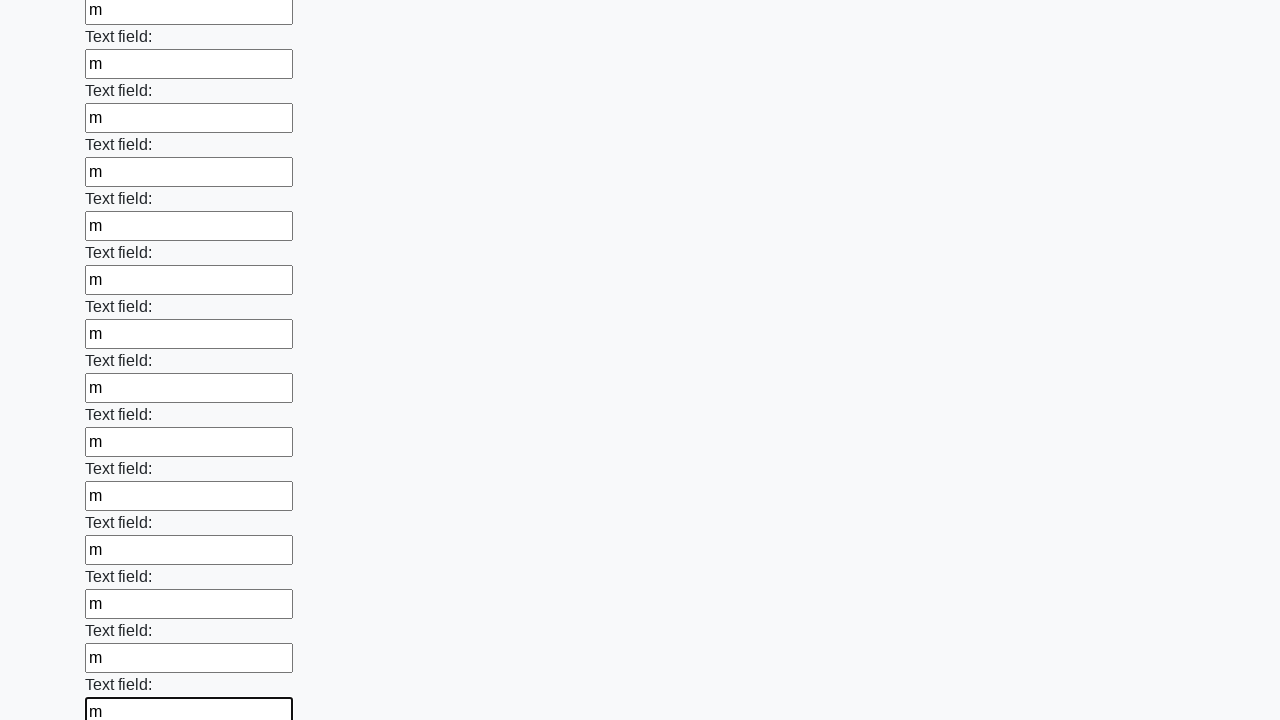

Filled a text input field with 'm' on xpath=//input[@type='text'] >> nth=67
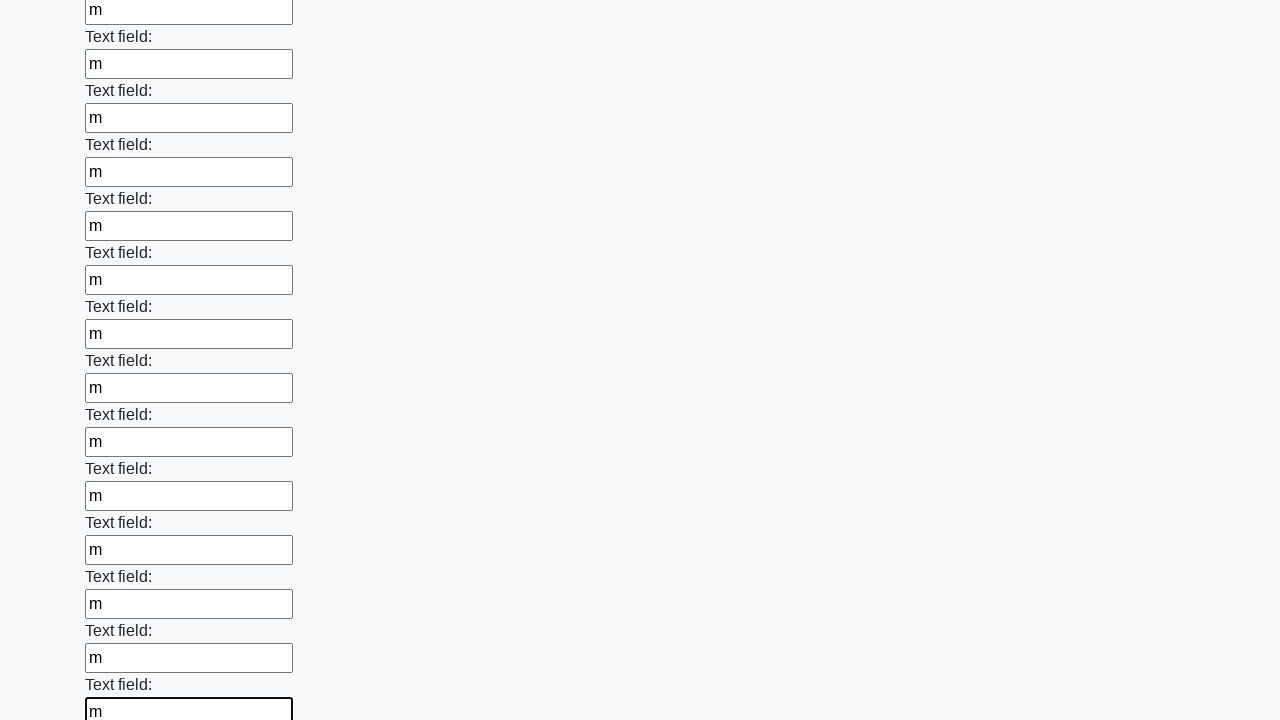

Filled a text input field with 'm' on xpath=//input[@type='text'] >> nth=68
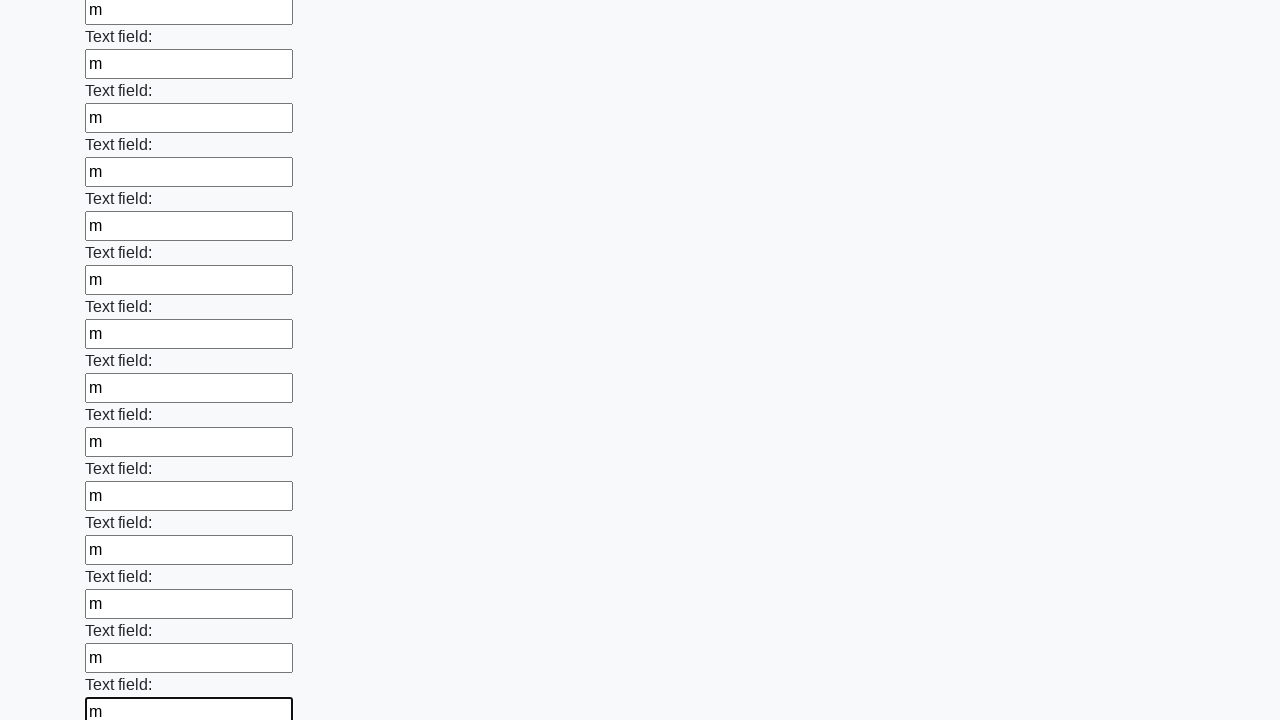

Filled a text input field with 'm' on xpath=//input[@type='text'] >> nth=69
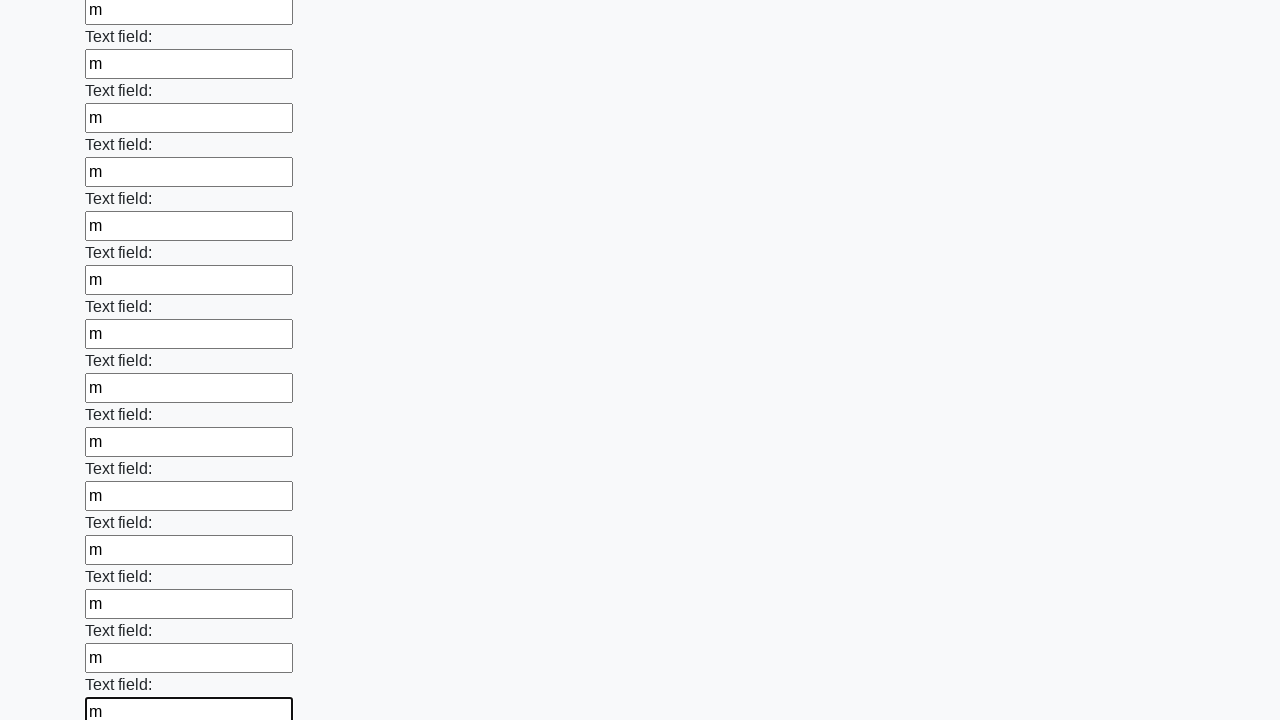

Filled a text input field with 'm' on xpath=//input[@type='text'] >> nth=70
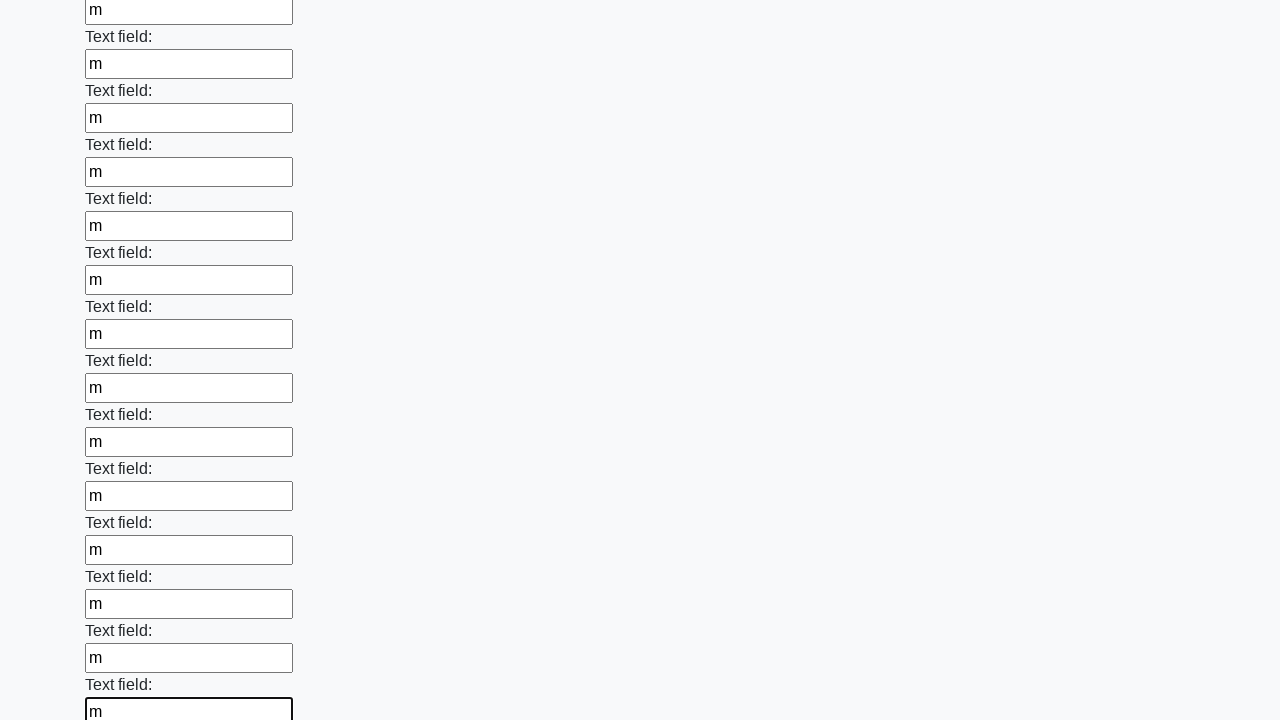

Filled a text input field with 'm' on xpath=//input[@type='text'] >> nth=71
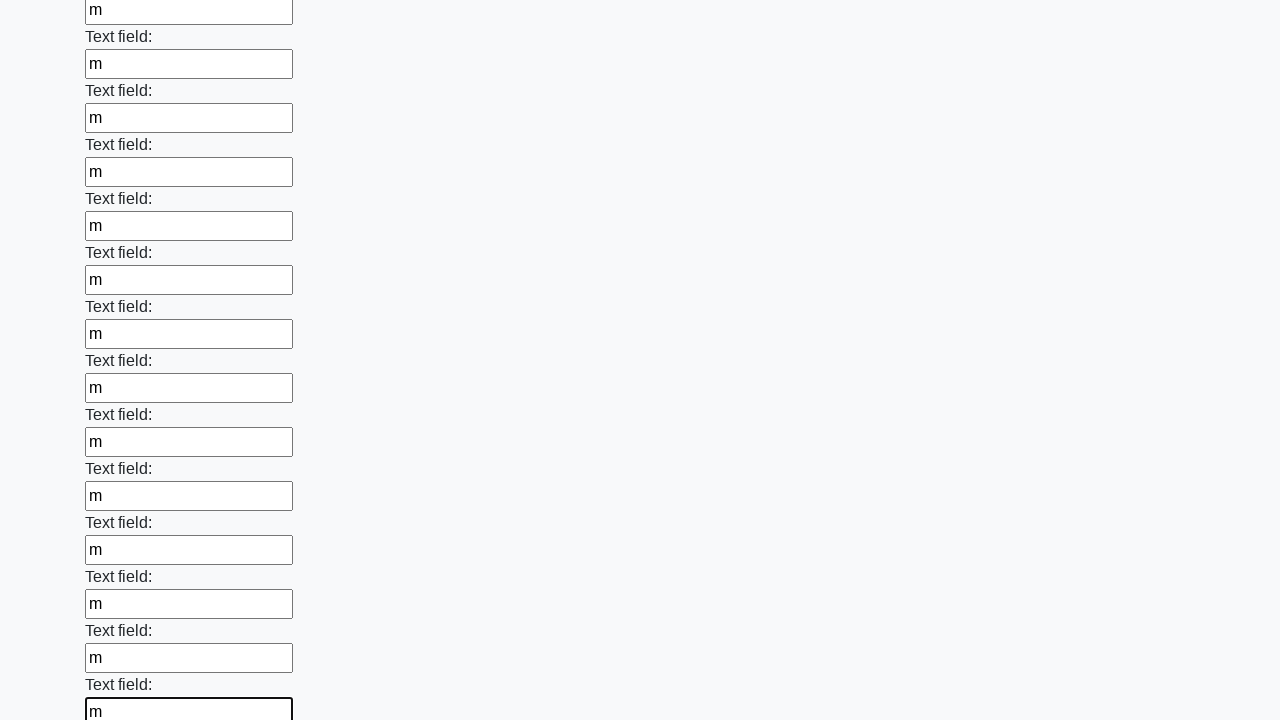

Filled a text input field with 'm' on xpath=//input[@type='text'] >> nth=72
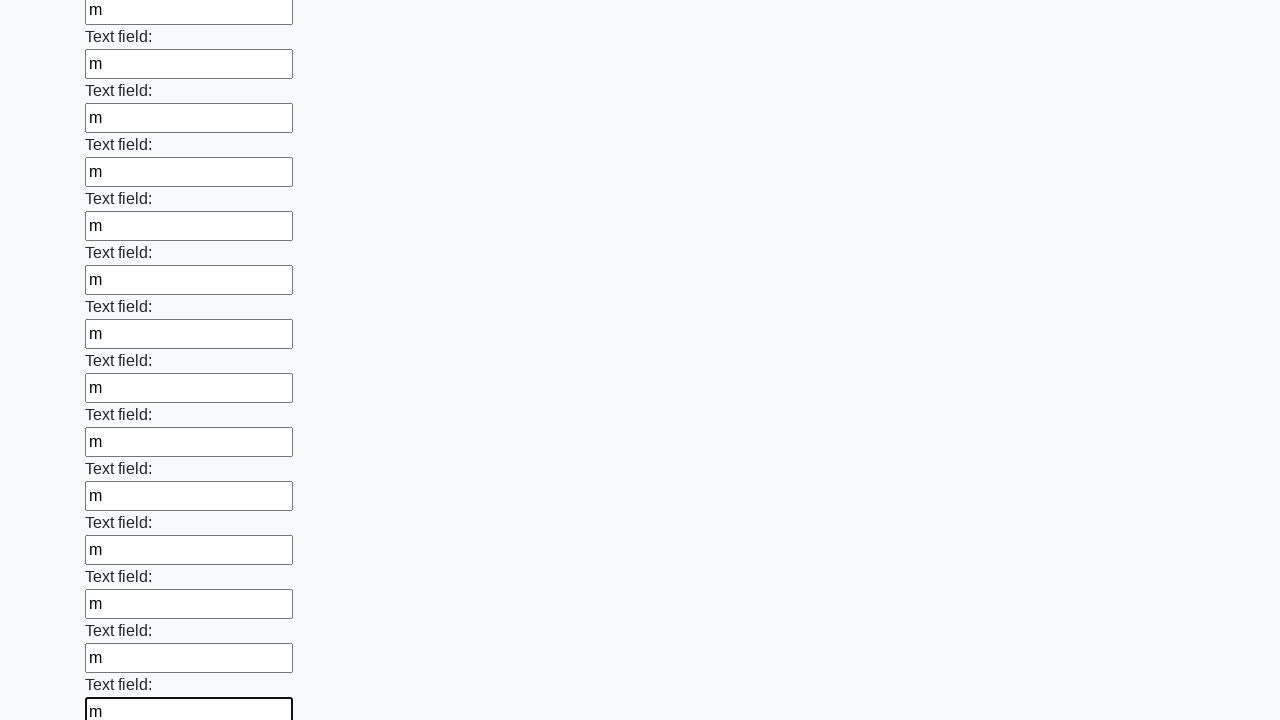

Filled a text input field with 'm' on xpath=//input[@type='text'] >> nth=73
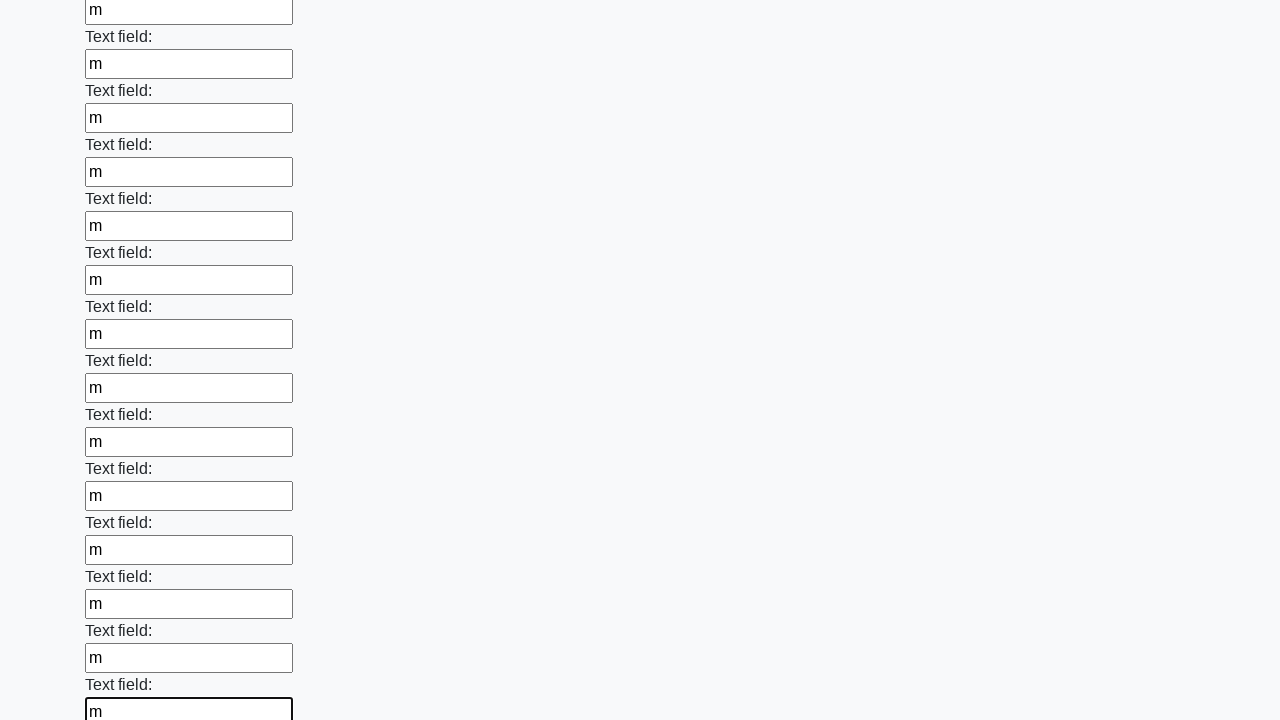

Filled a text input field with 'm' on xpath=//input[@type='text'] >> nth=74
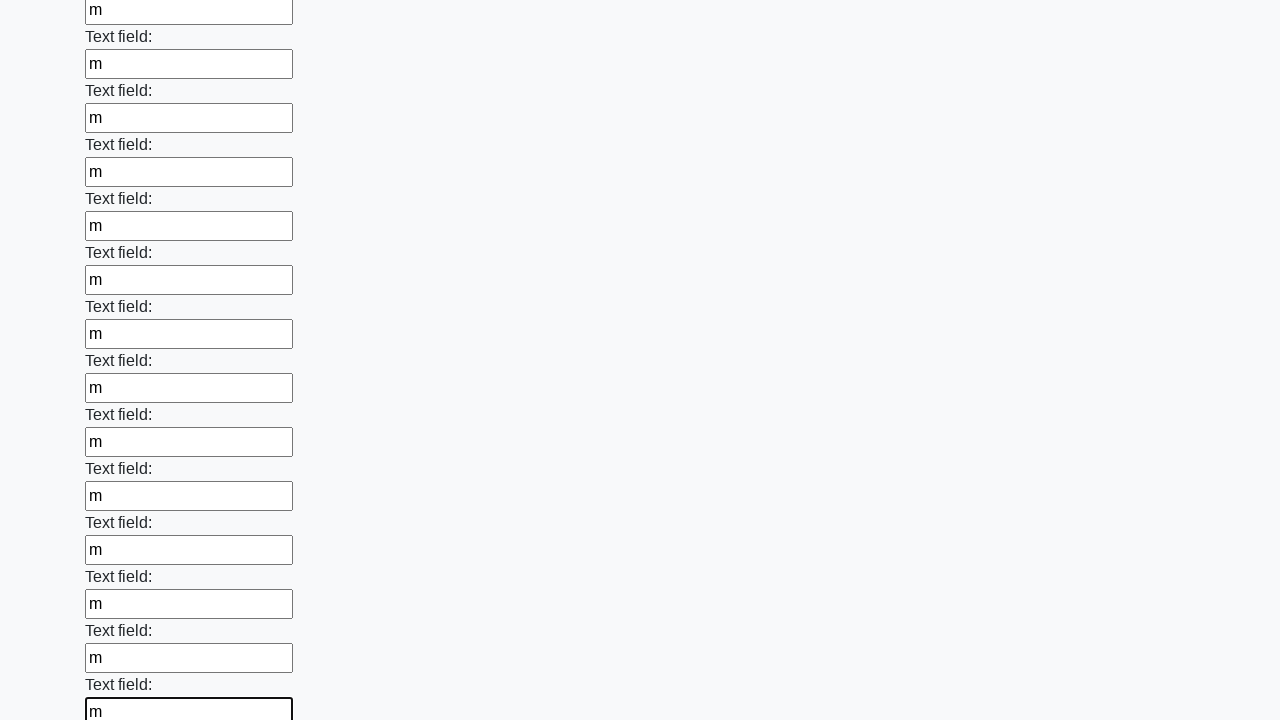

Filled a text input field with 'm' on xpath=//input[@type='text'] >> nth=75
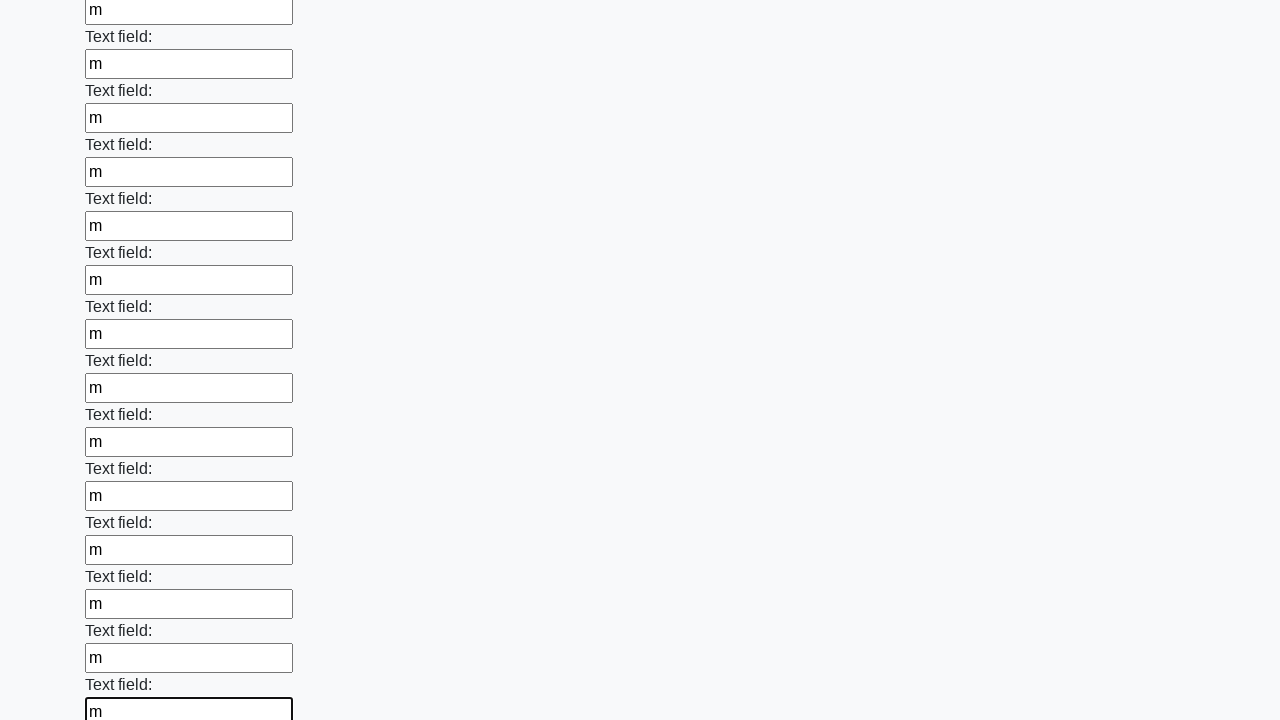

Filled a text input field with 'm' on xpath=//input[@type='text'] >> nth=76
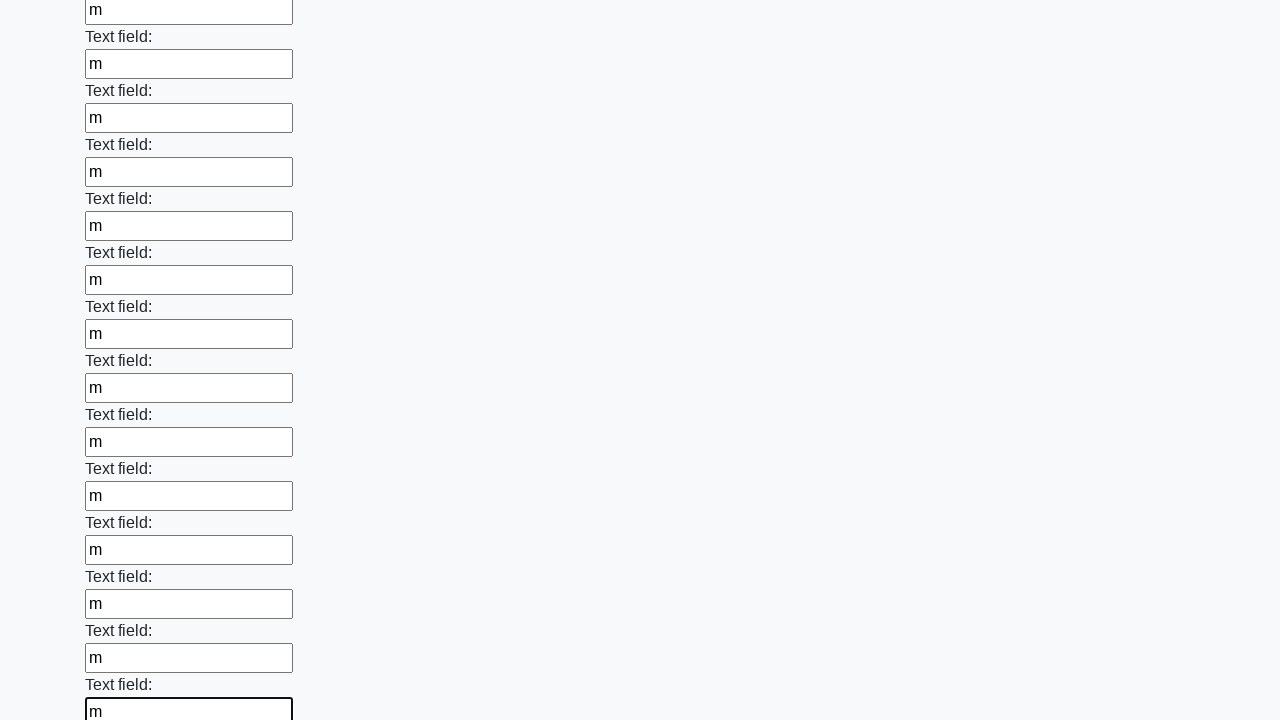

Filled a text input field with 'm' on xpath=//input[@type='text'] >> nth=77
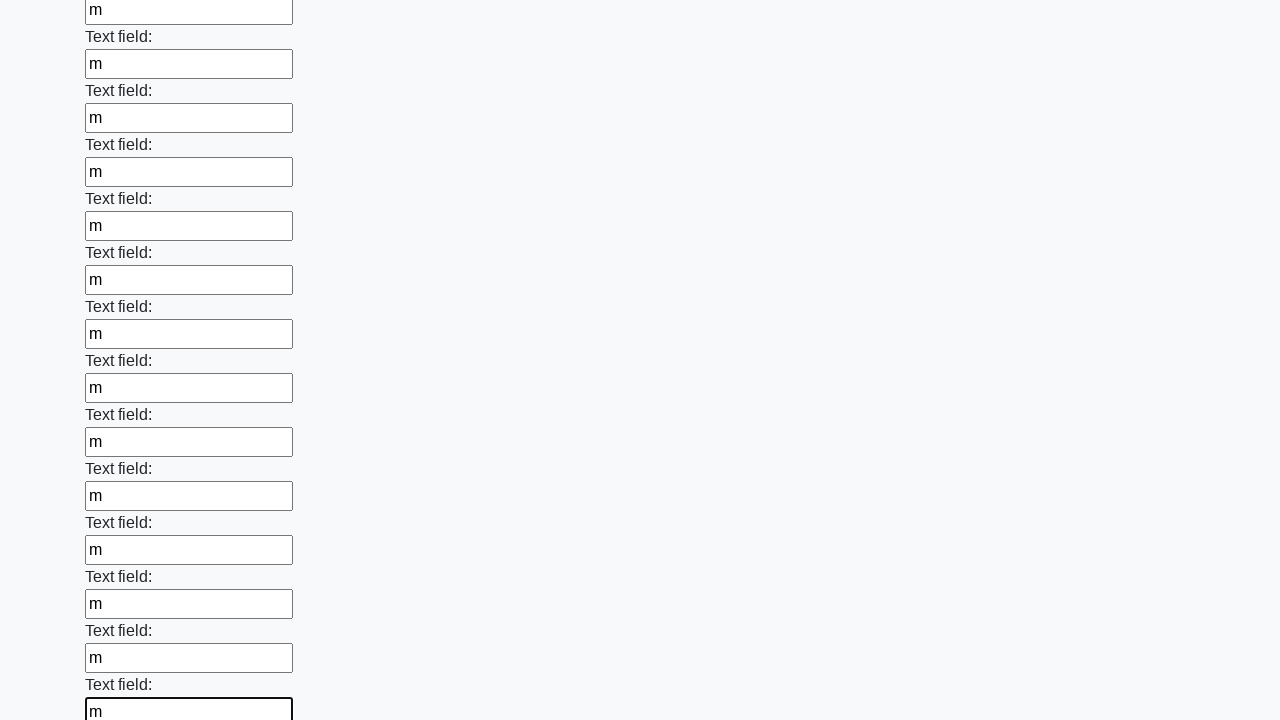

Filled a text input field with 'm' on xpath=//input[@type='text'] >> nth=78
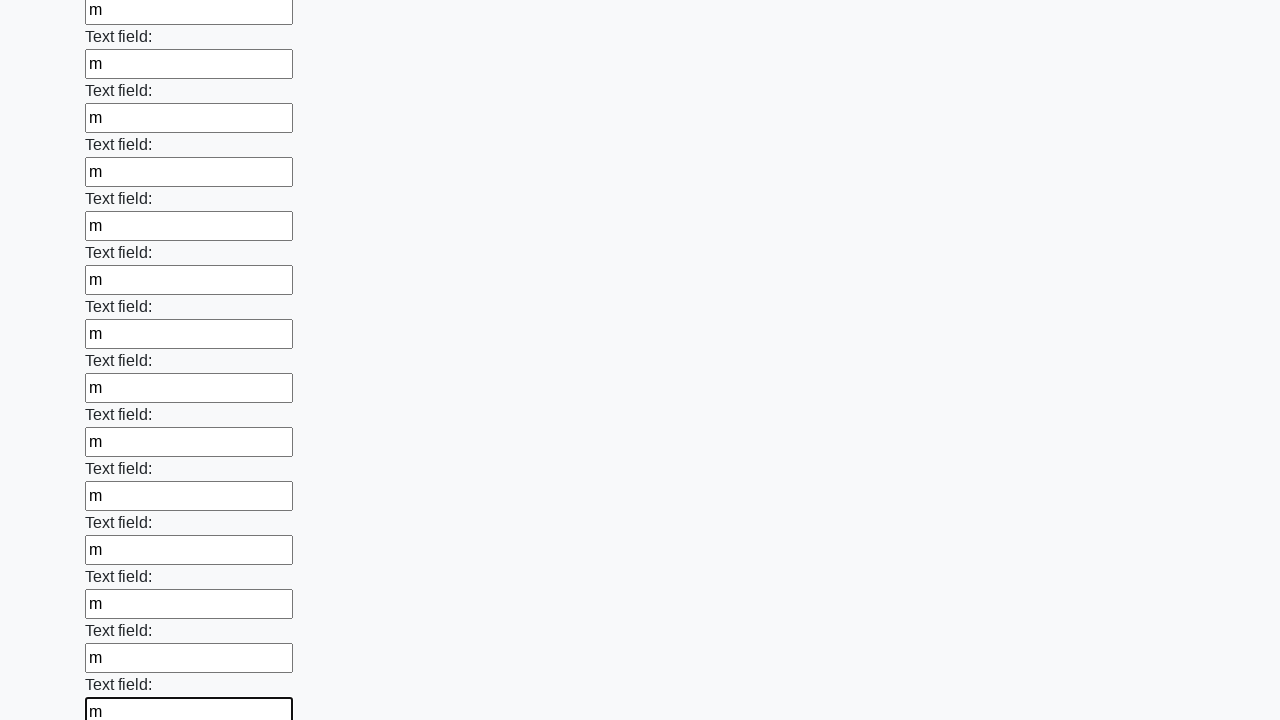

Filled a text input field with 'm' on xpath=//input[@type='text'] >> nth=79
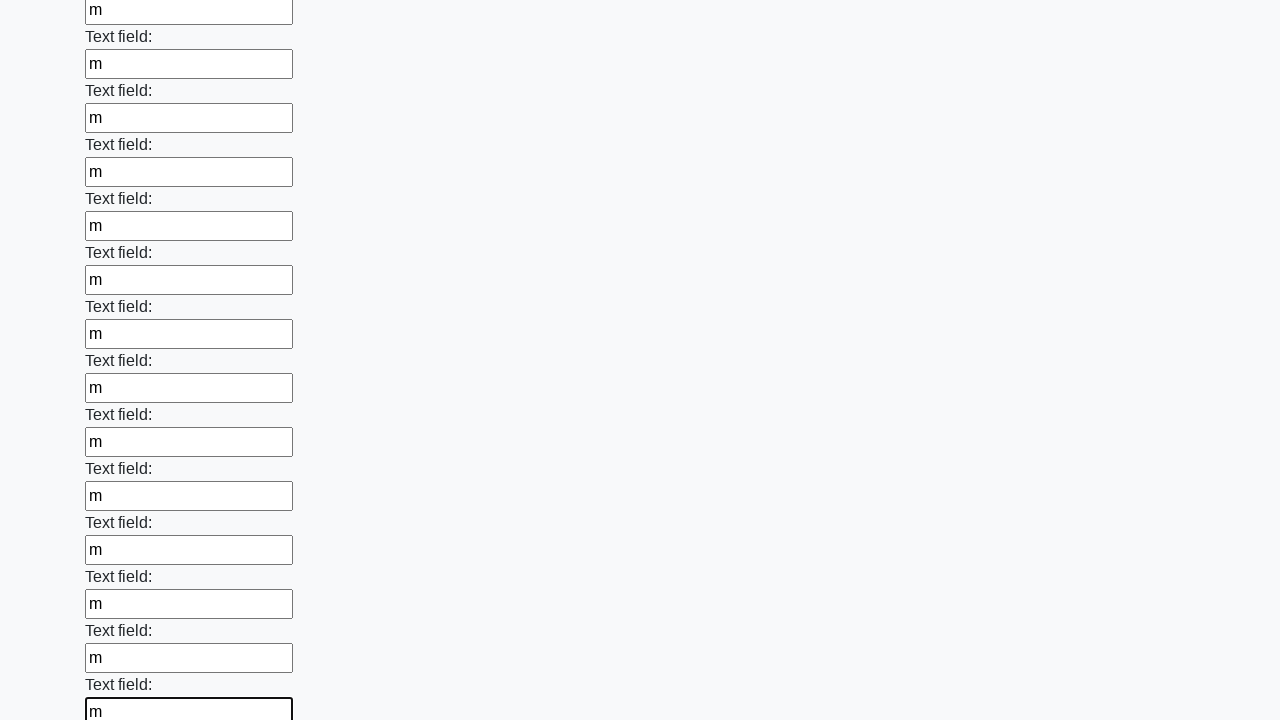

Filled a text input field with 'm' on xpath=//input[@type='text'] >> nth=80
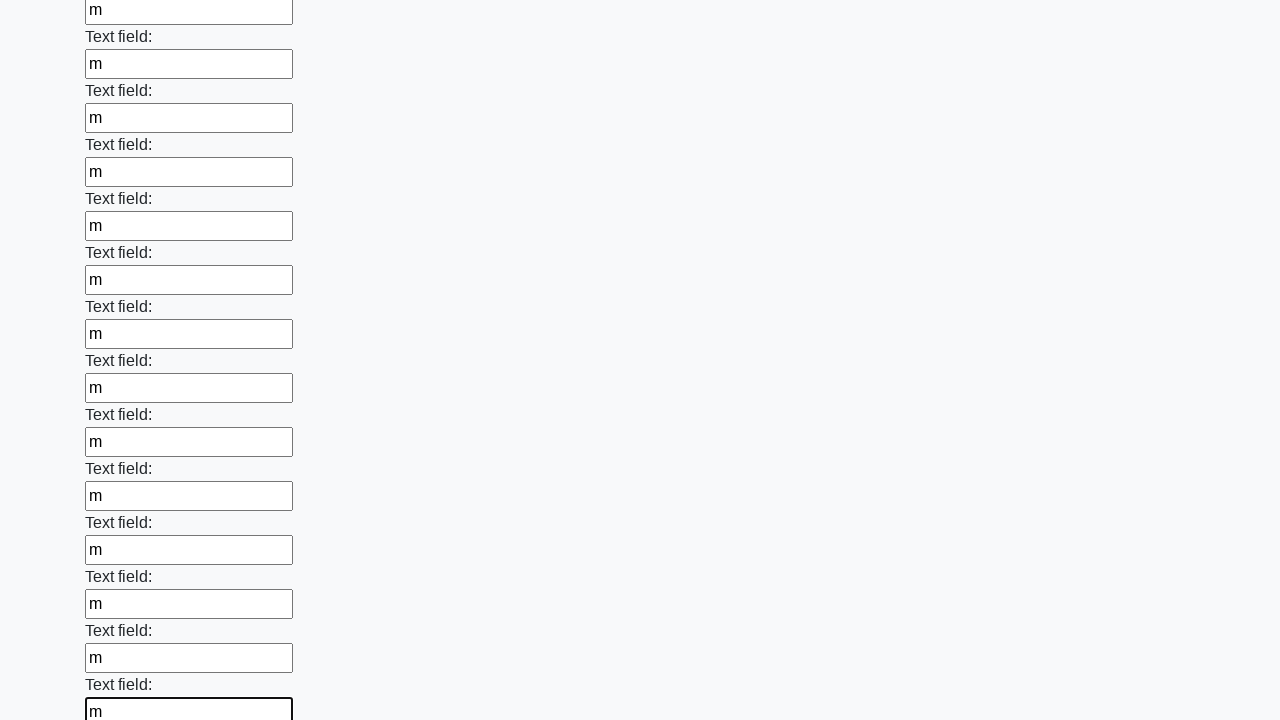

Filled a text input field with 'm' on xpath=//input[@type='text'] >> nth=81
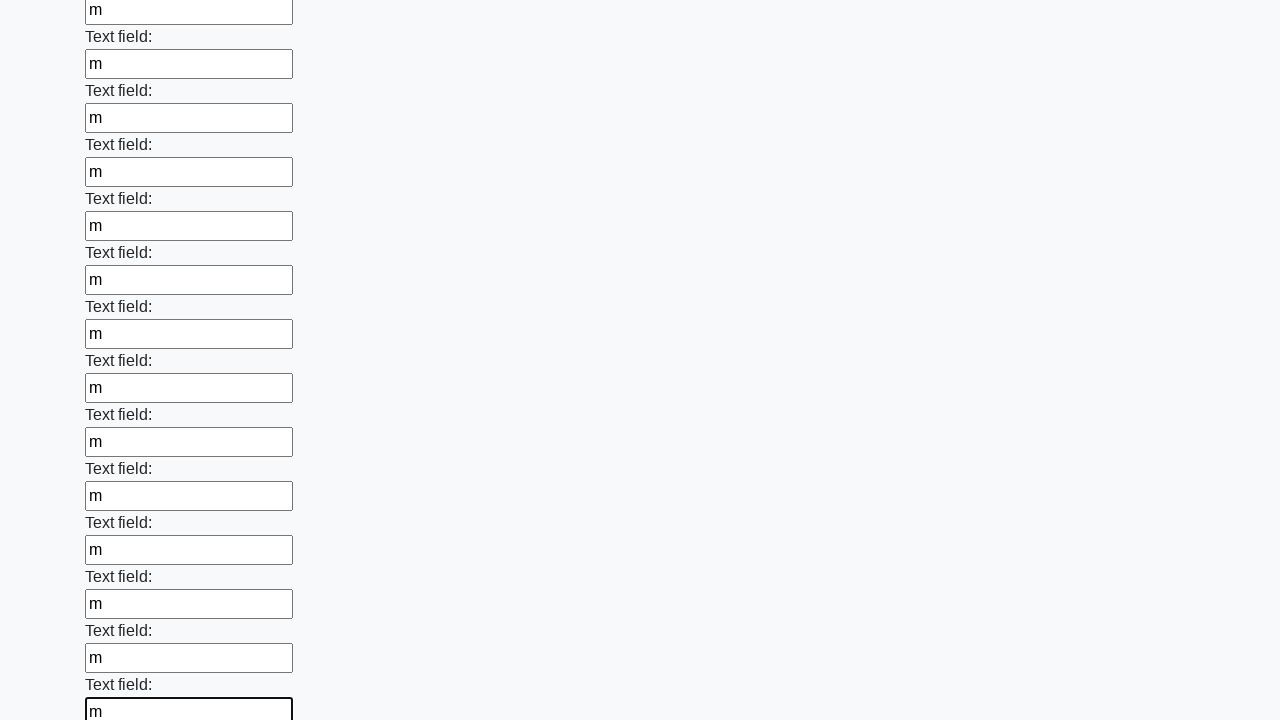

Filled a text input field with 'm' on xpath=//input[@type='text'] >> nth=82
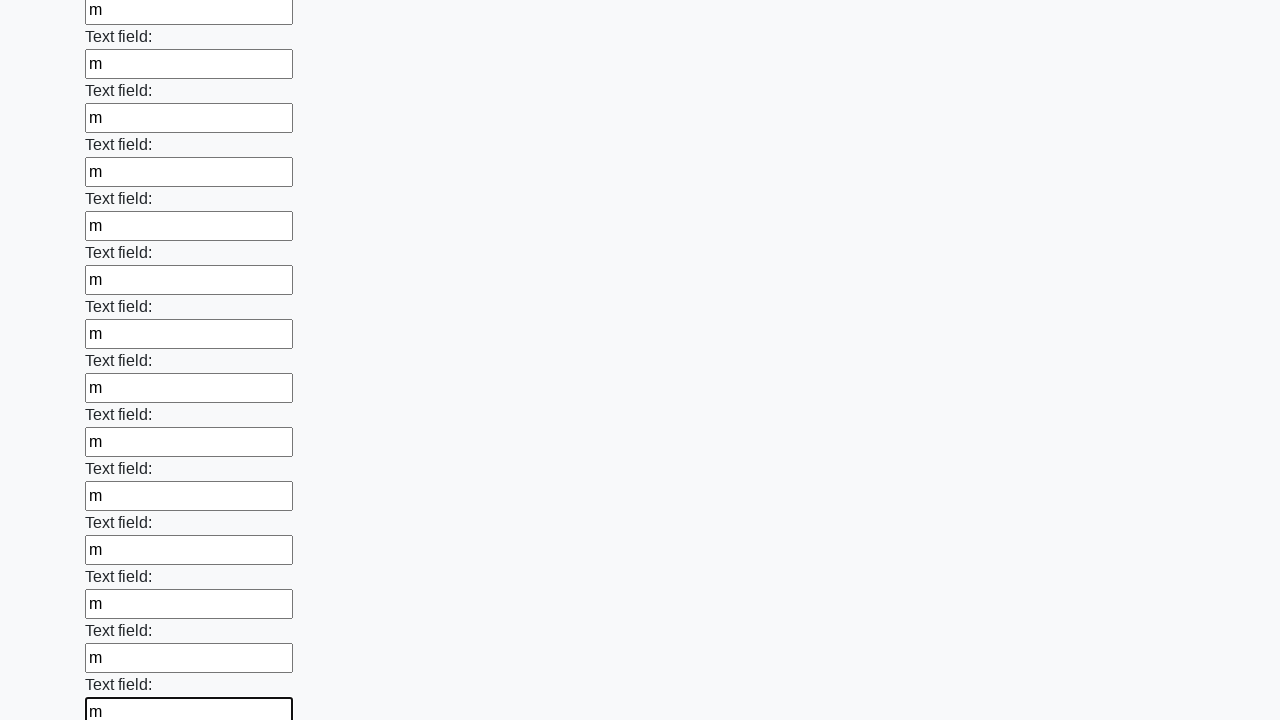

Filled a text input field with 'm' on xpath=//input[@type='text'] >> nth=83
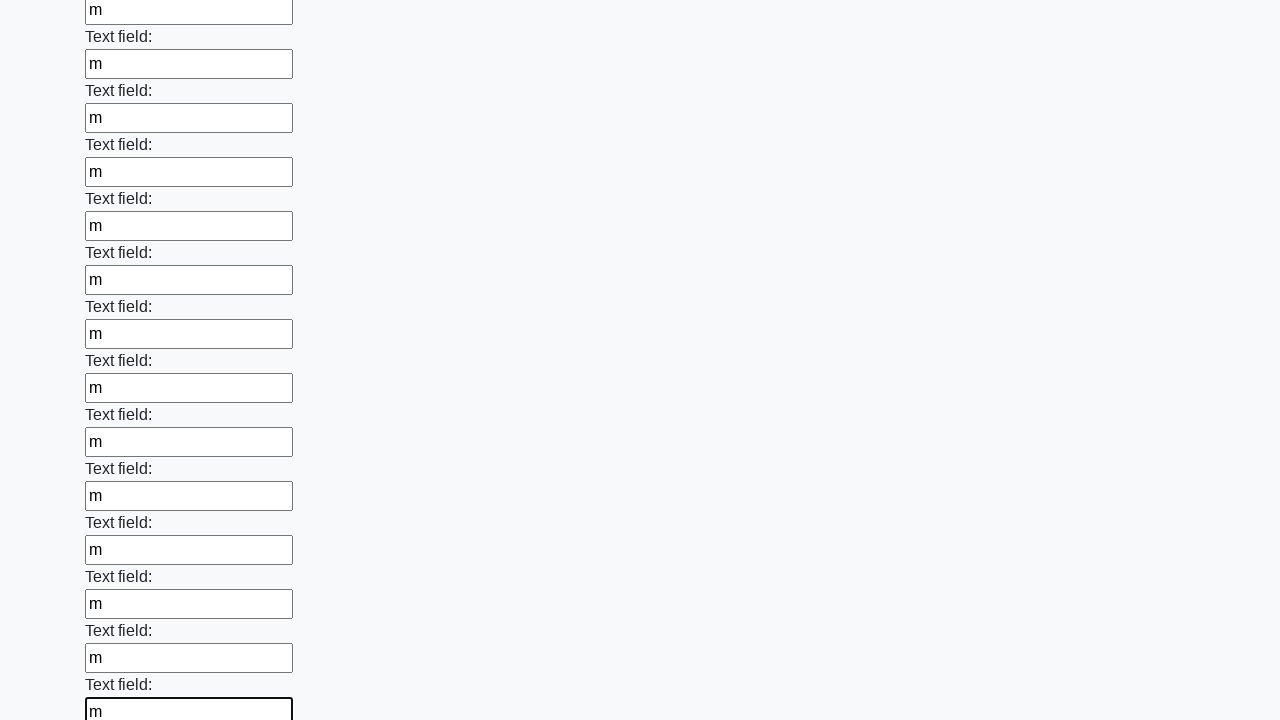

Filled a text input field with 'm' on xpath=//input[@type='text'] >> nth=84
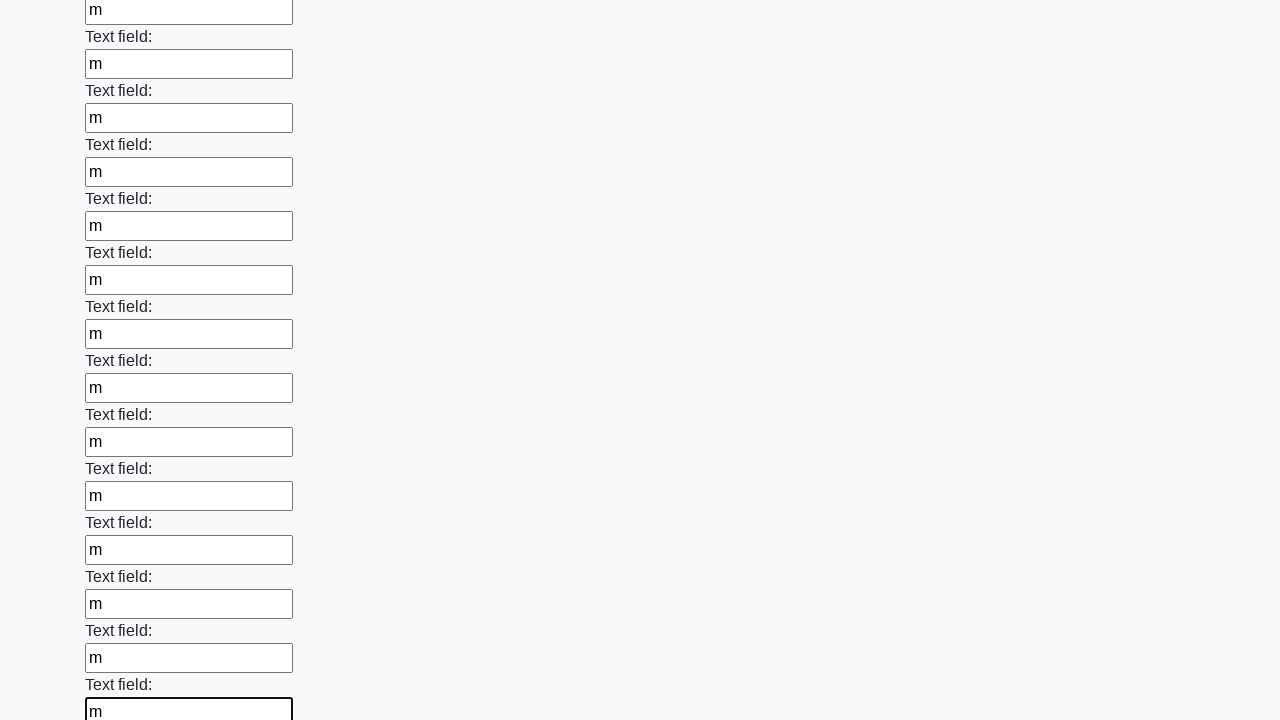

Filled a text input field with 'm' on xpath=//input[@type='text'] >> nth=85
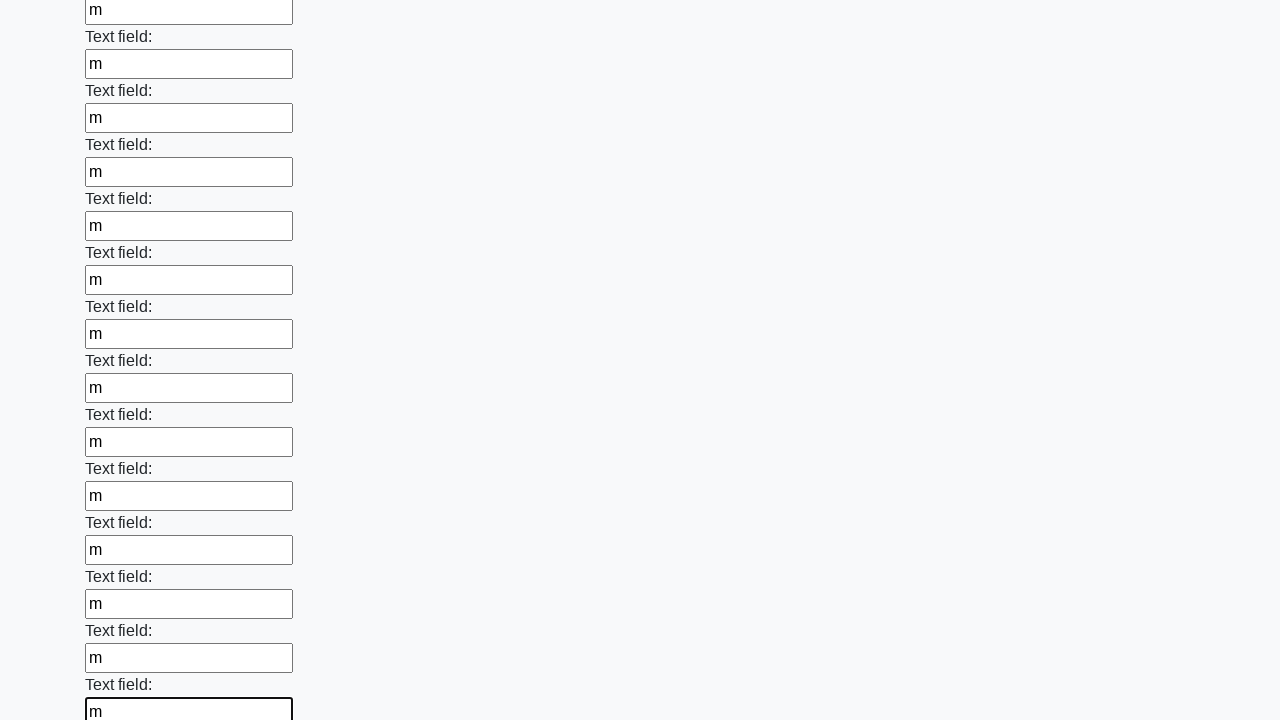

Filled a text input field with 'm' on xpath=//input[@type='text'] >> nth=86
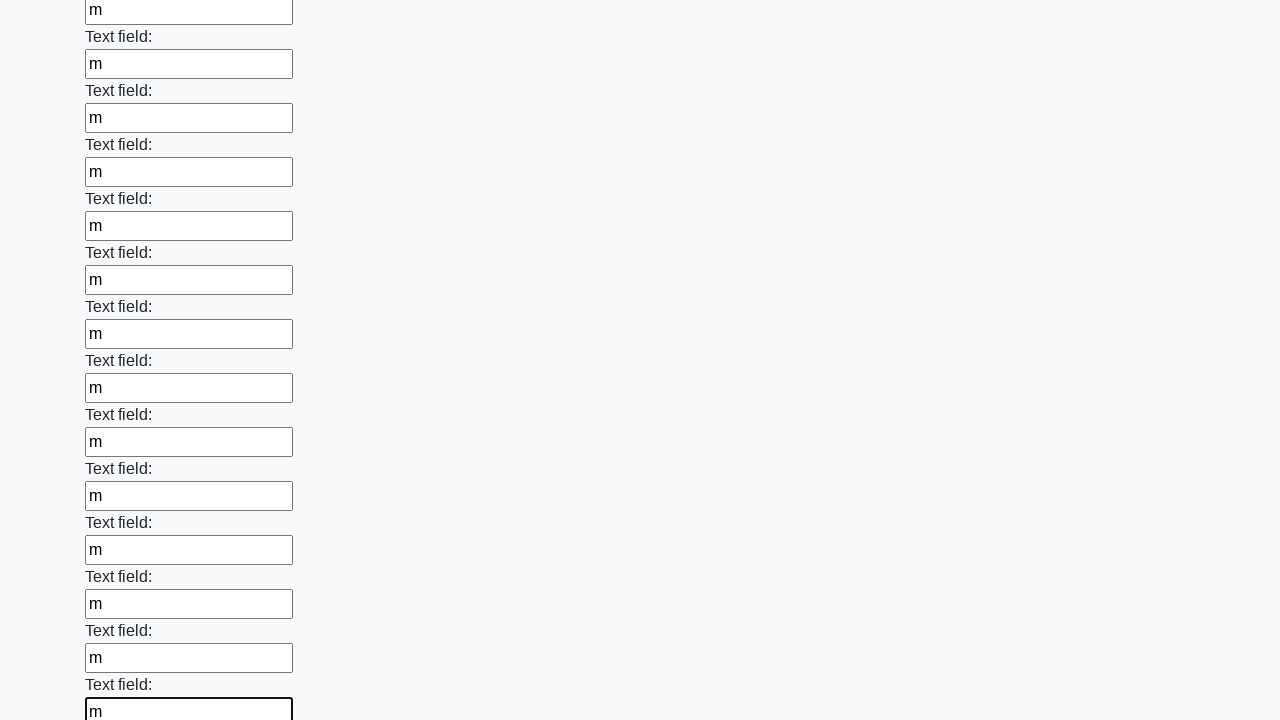

Filled a text input field with 'm' on xpath=//input[@type='text'] >> nth=87
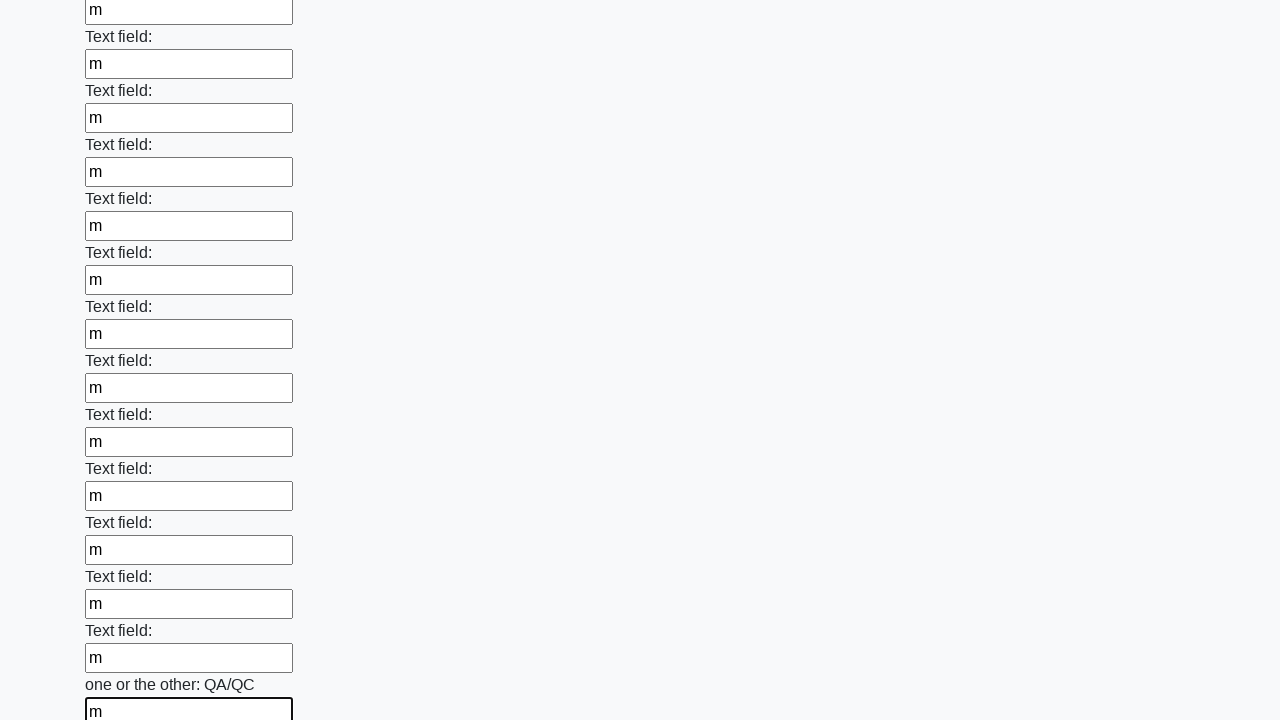

Filled a text input field with 'm' on xpath=//input[@type='text'] >> nth=88
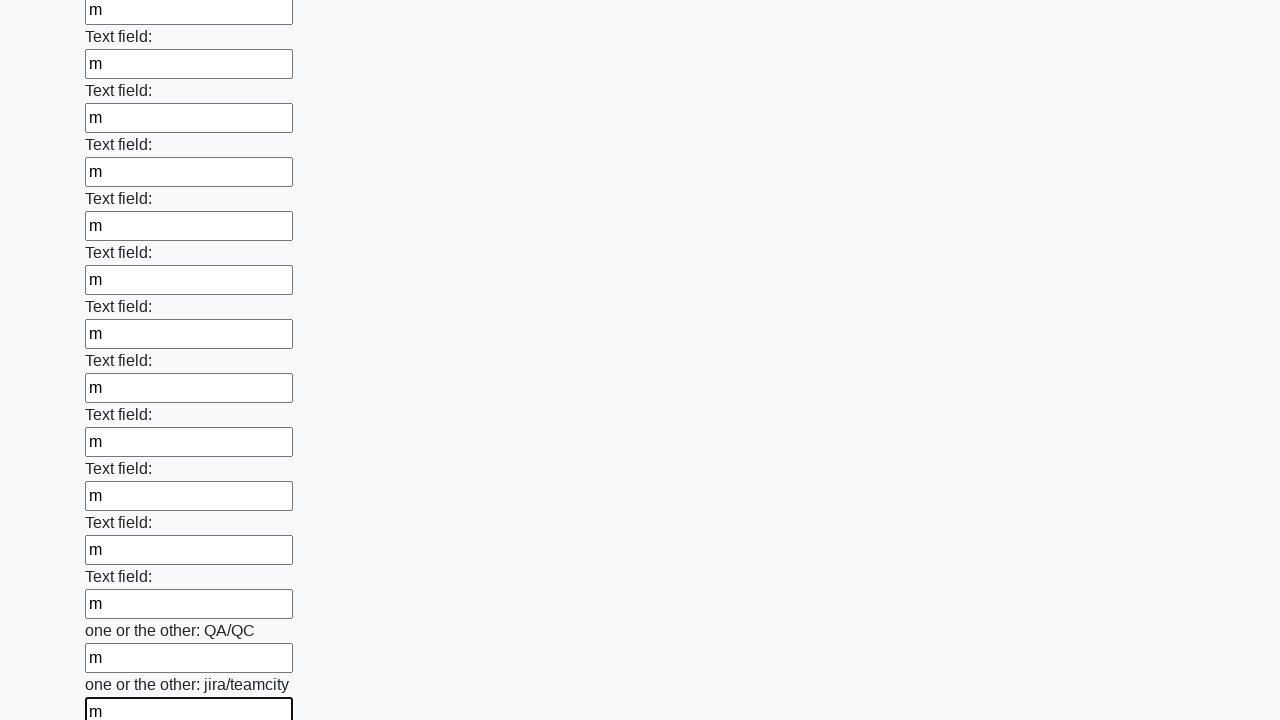

Filled a text input field with 'm' on xpath=//input[@type='text'] >> nth=89
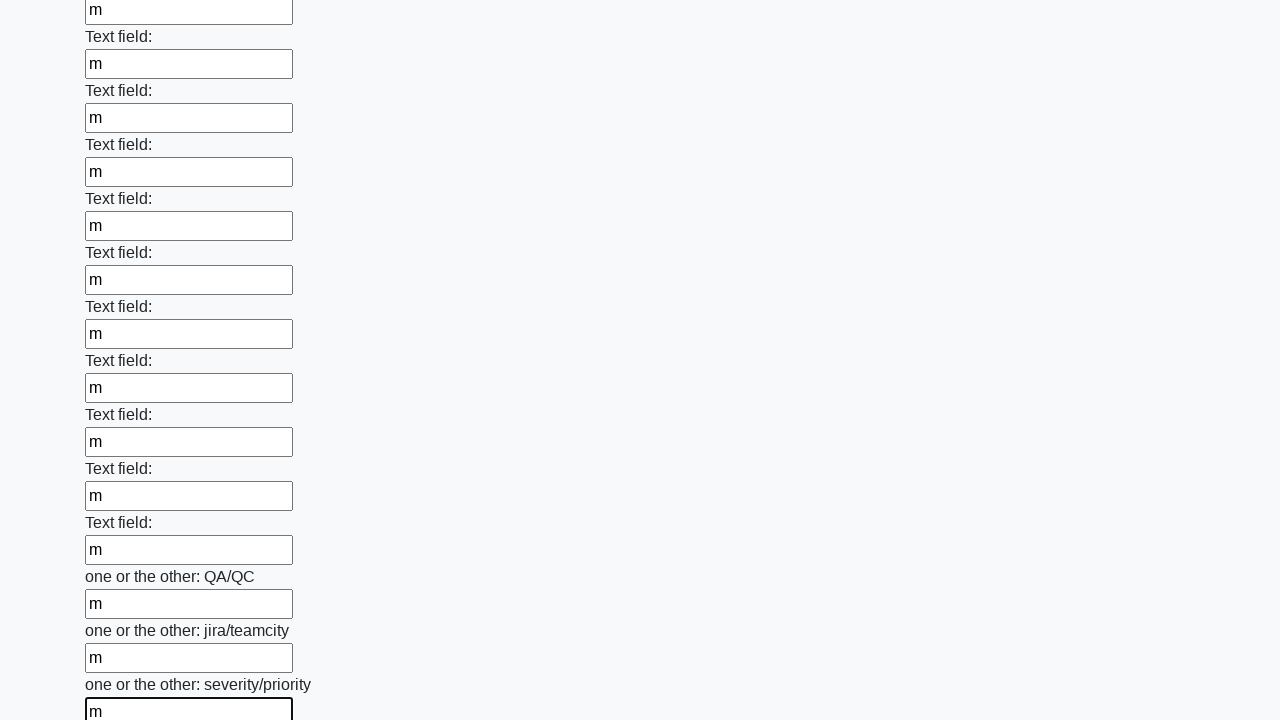

Filled a text input field with 'm' on xpath=//input[@type='text'] >> nth=90
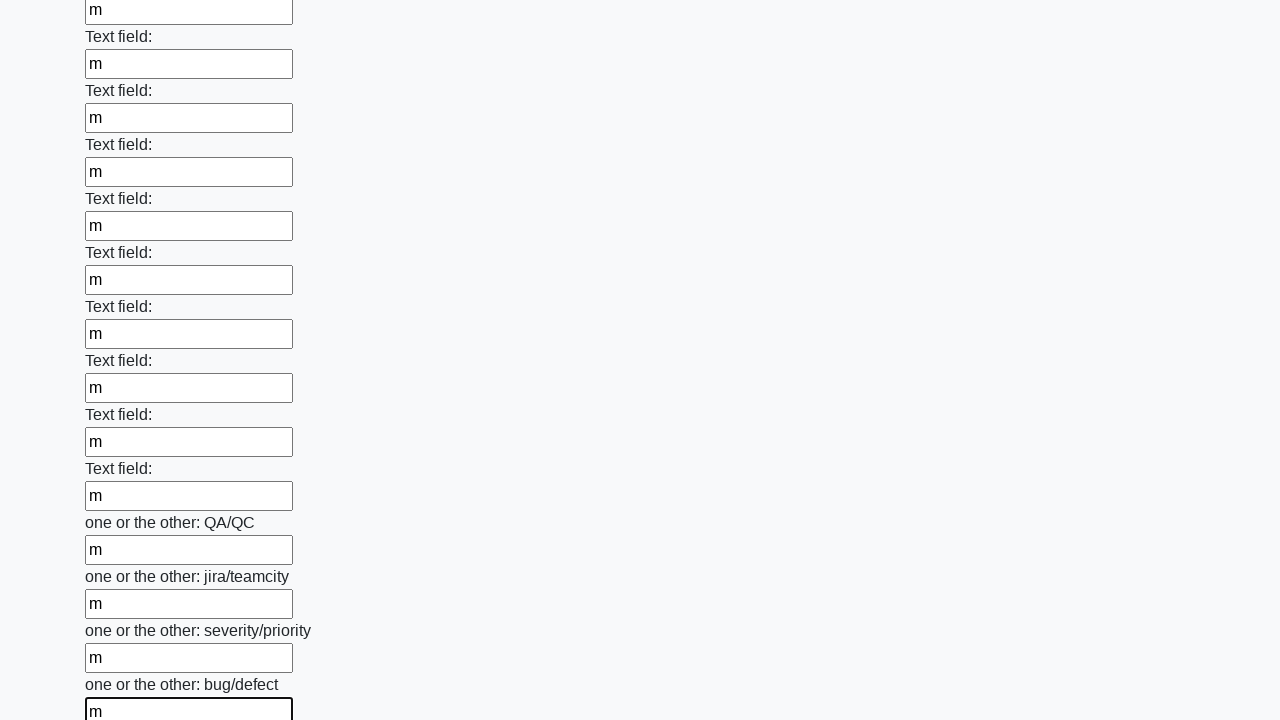

Filled a text input field with 'm' on xpath=//input[@type='text'] >> nth=91
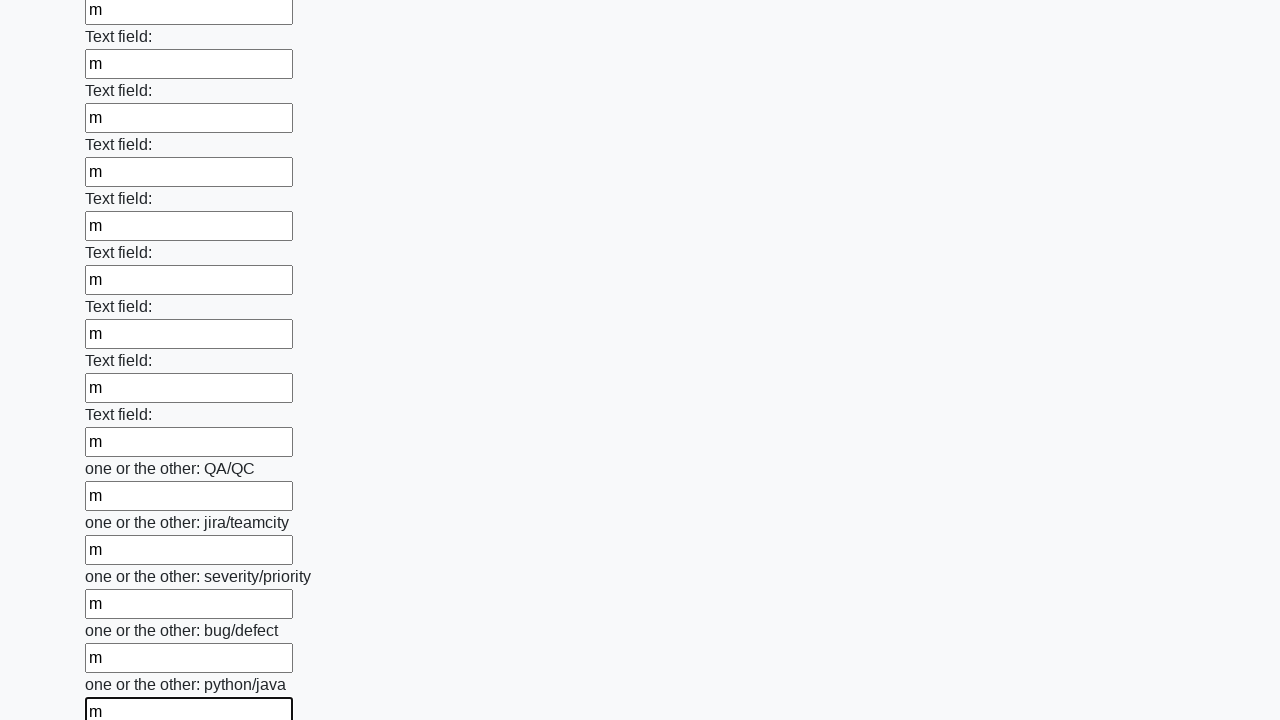

Filled a text input field with 'm' on xpath=//input[@type='text'] >> nth=92
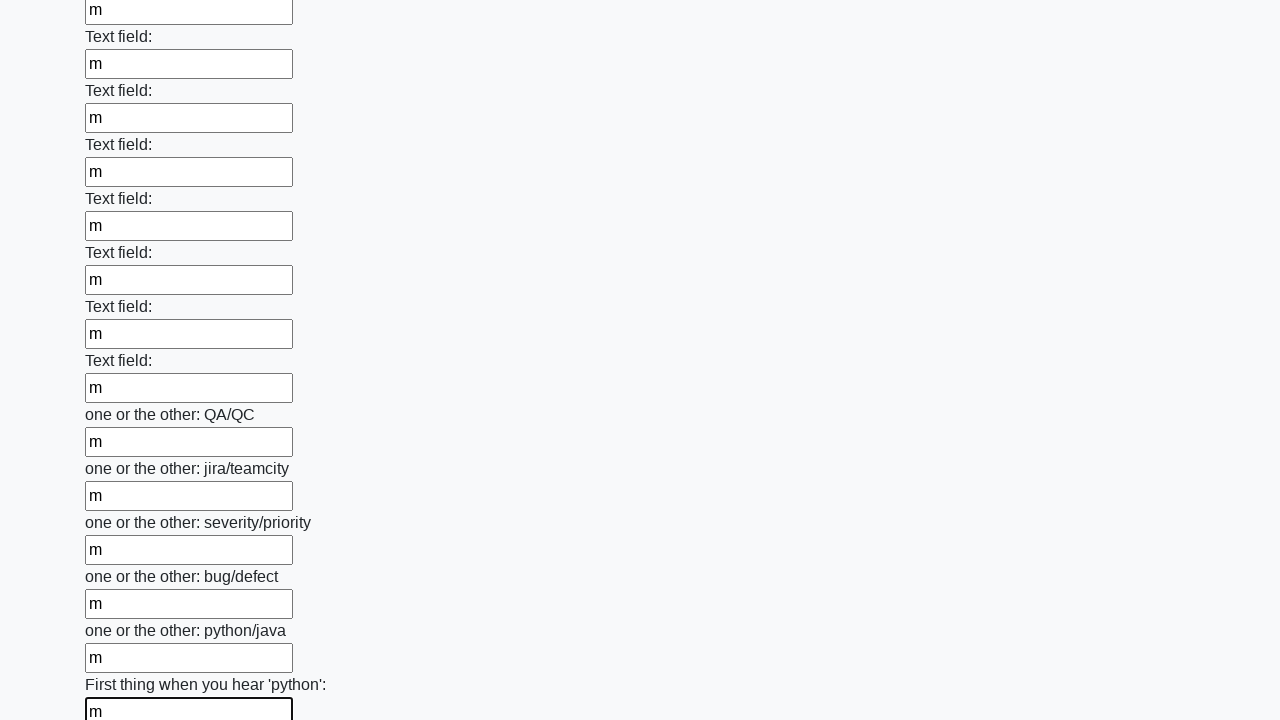

Filled a text input field with 'm' on xpath=//input[@type='text'] >> nth=93
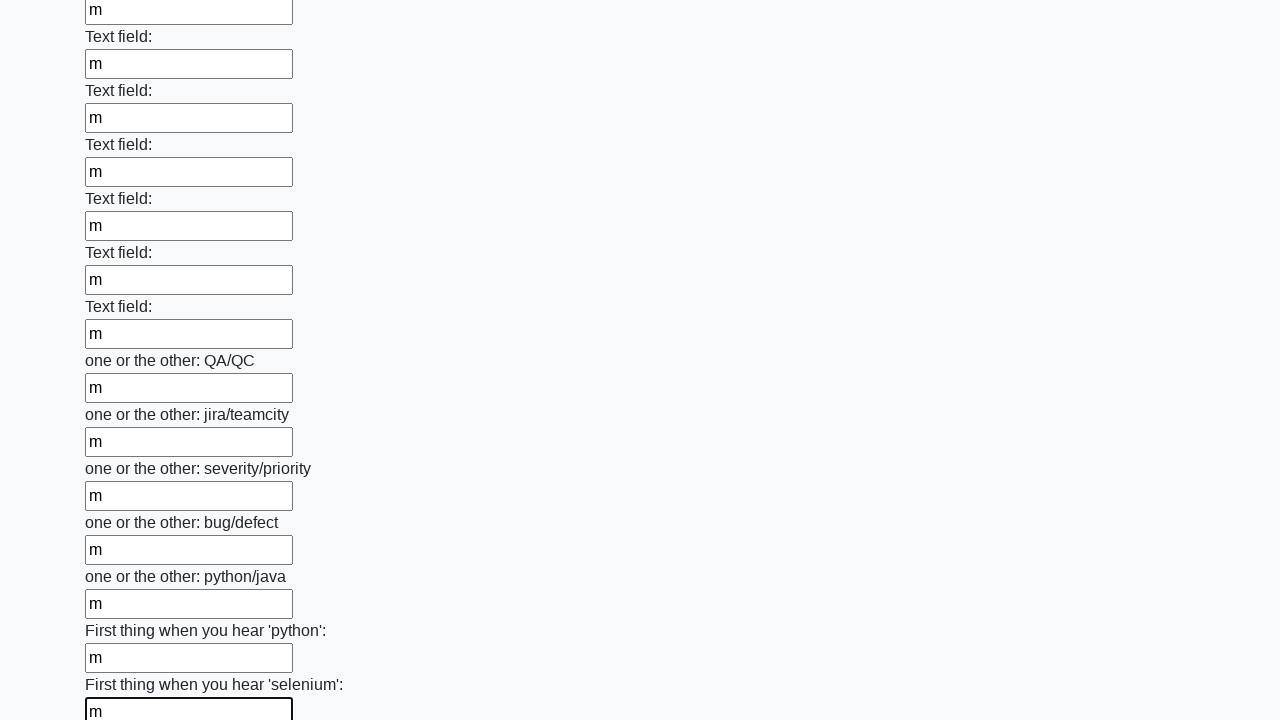

Filled a text input field with 'm' on xpath=//input[@type='text'] >> nth=94
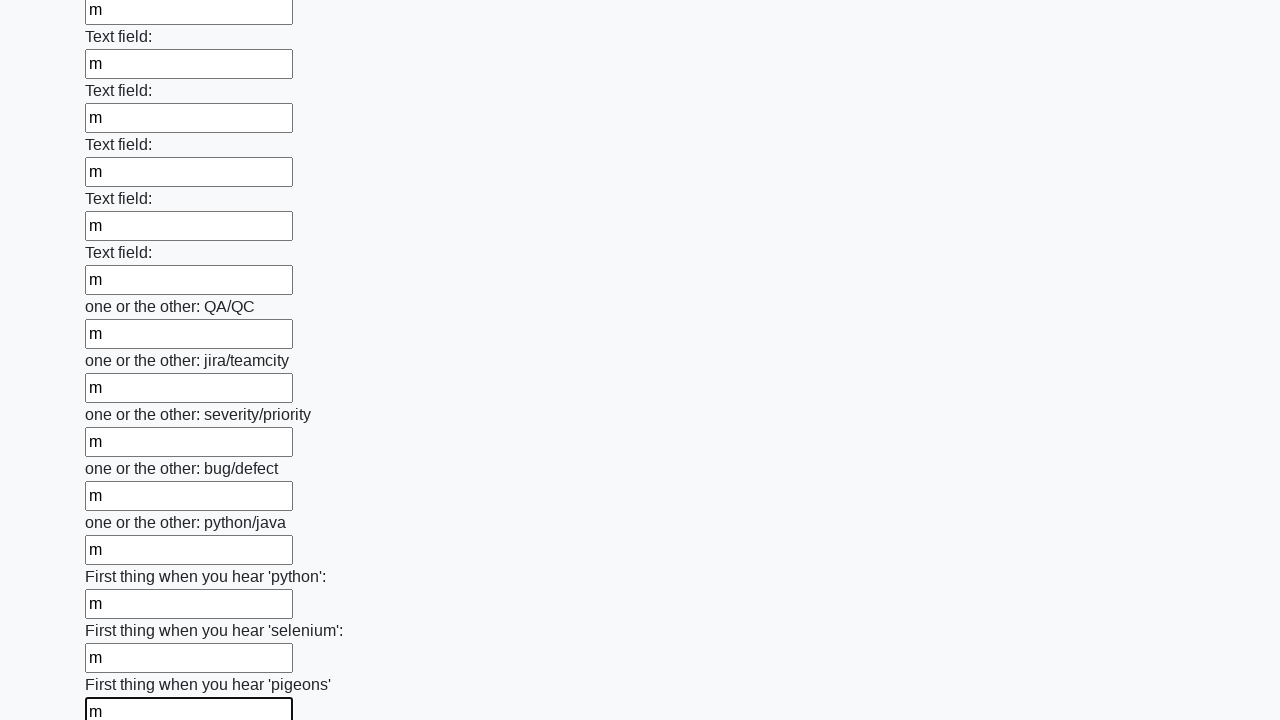

Filled a text input field with 'm' on xpath=//input[@type='text'] >> nth=95
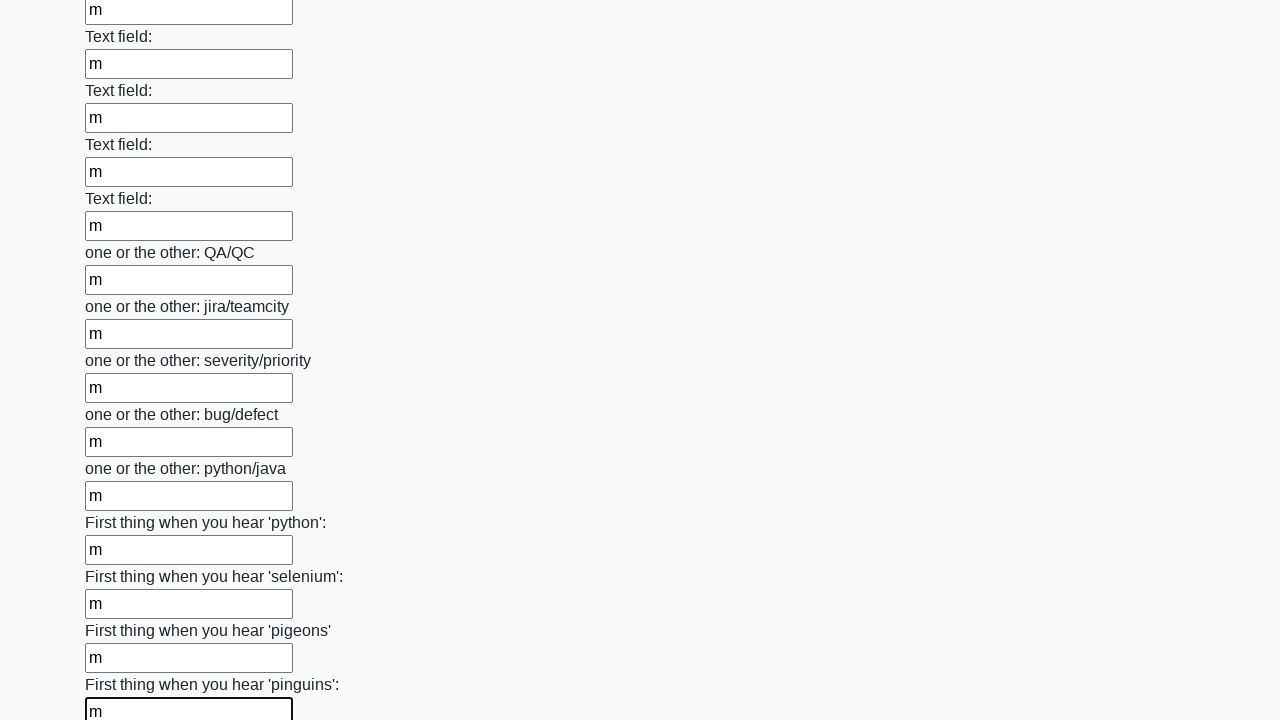

Filled a text input field with 'm' on xpath=//input[@type='text'] >> nth=96
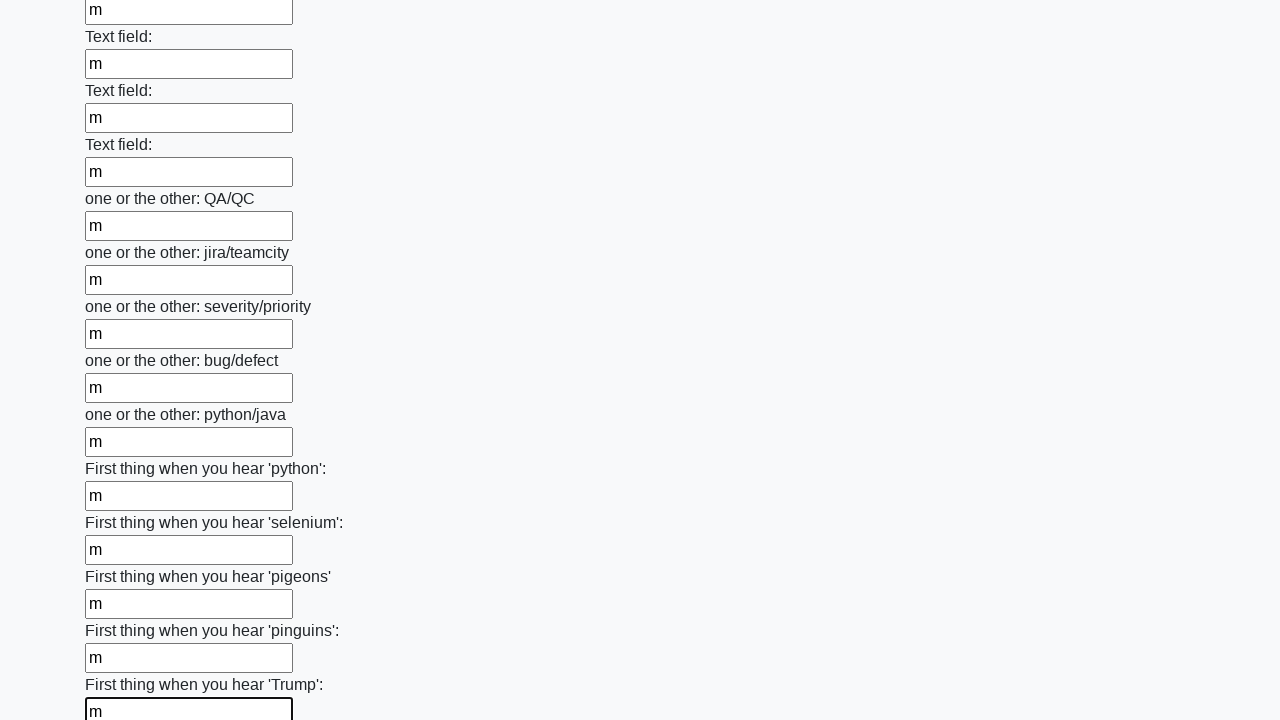

Filled a text input field with 'm' on xpath=//input[@type='text'] >> nth=97
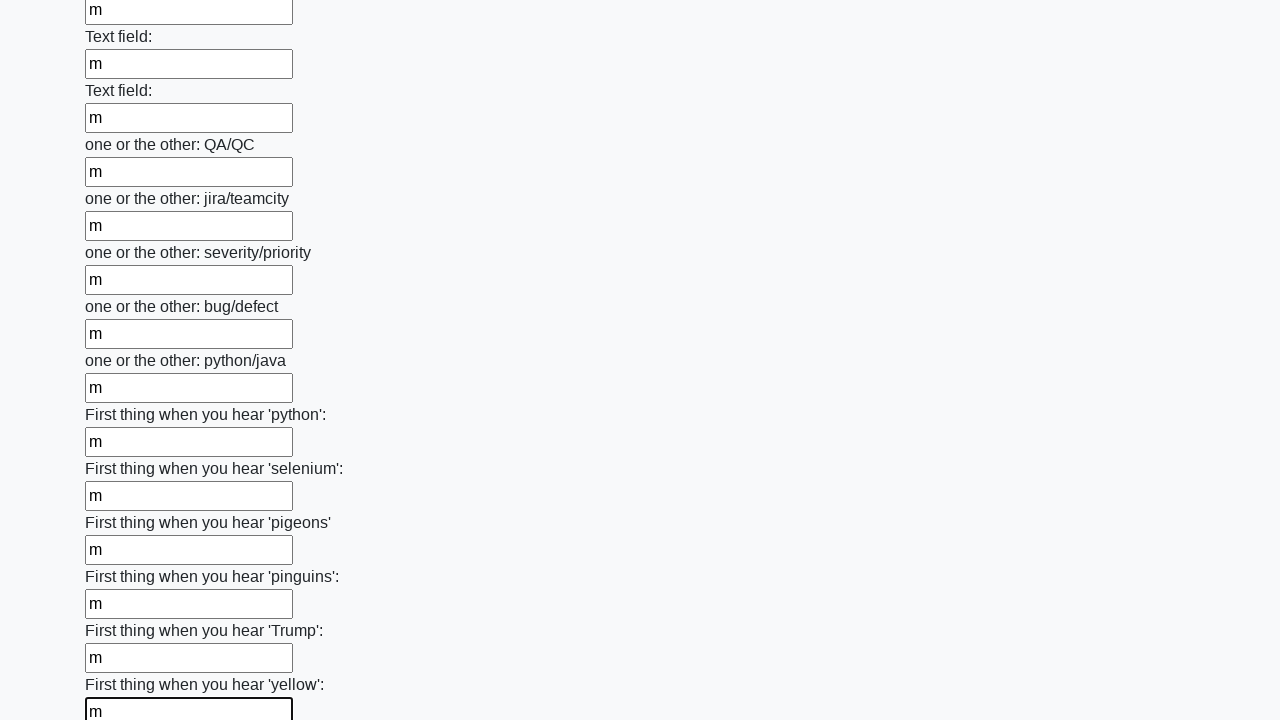

Filled a text input field with 'm' on xpath=//input[@type='text'] >> nth=98
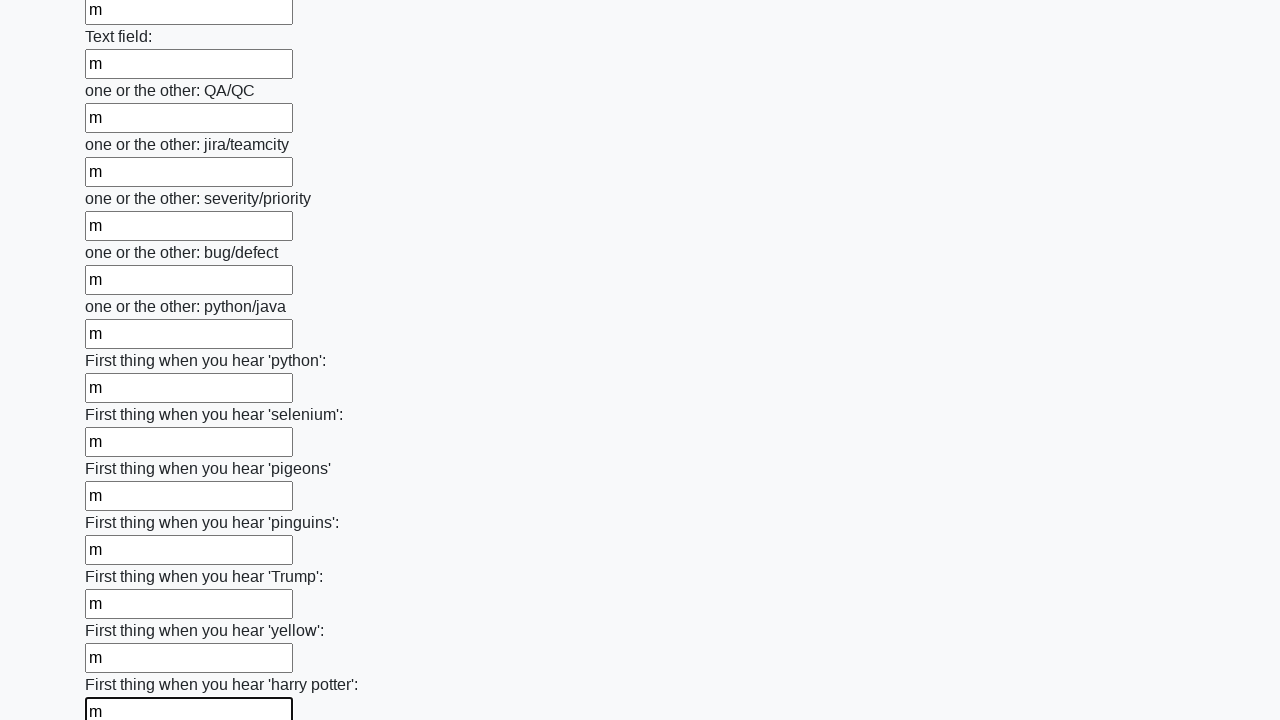

Filled a text input field with 'm' on xpath=//input[@type='text'] >> nth=99
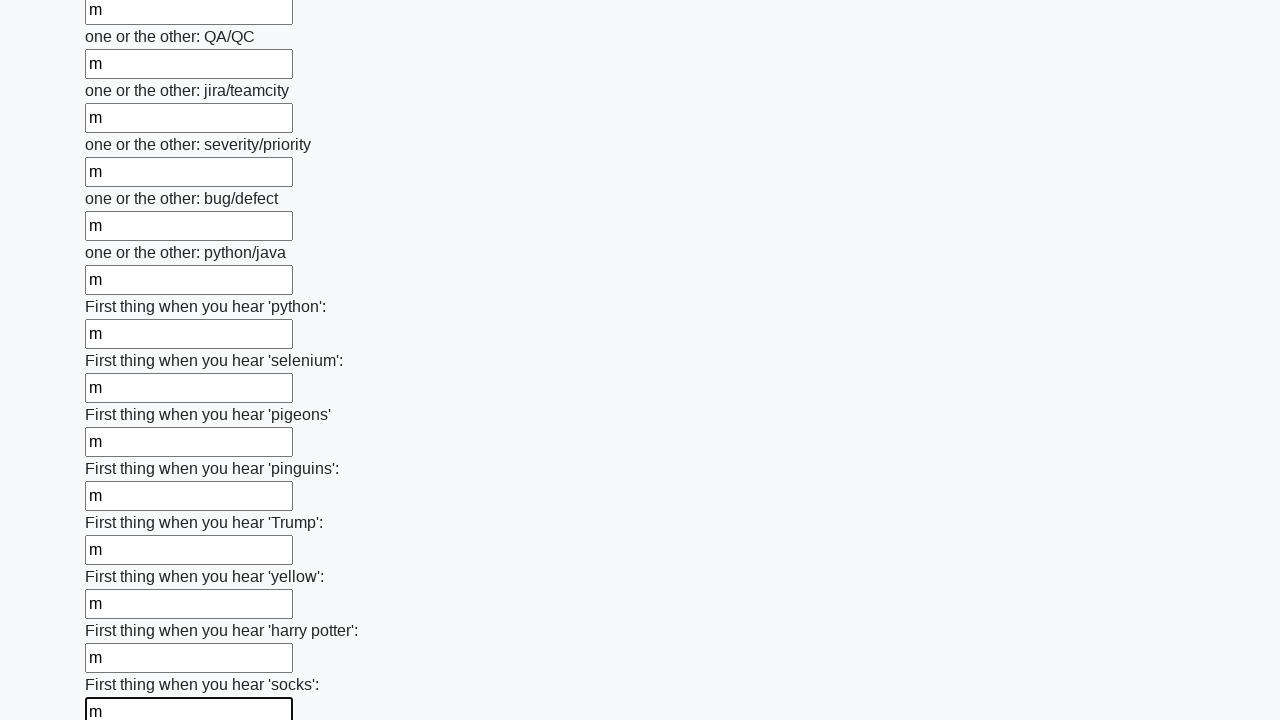

Clicked the submit button to submit the form at (123, 611) on button.btn
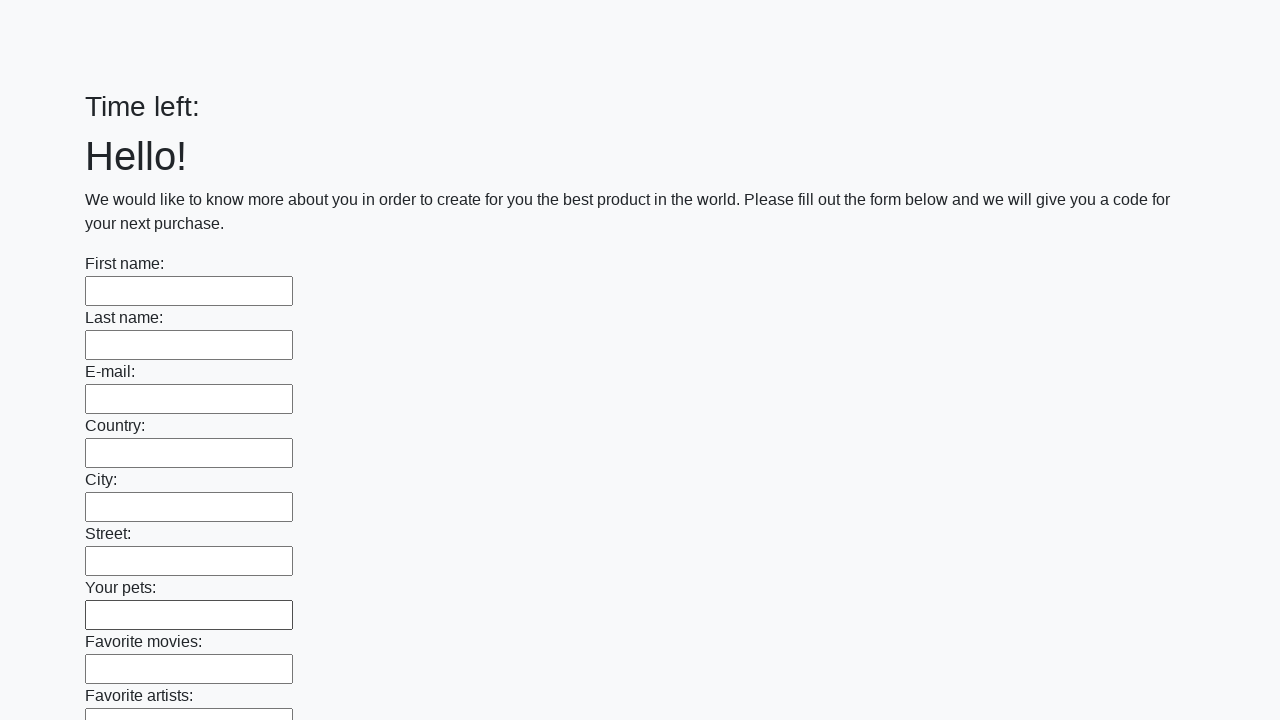

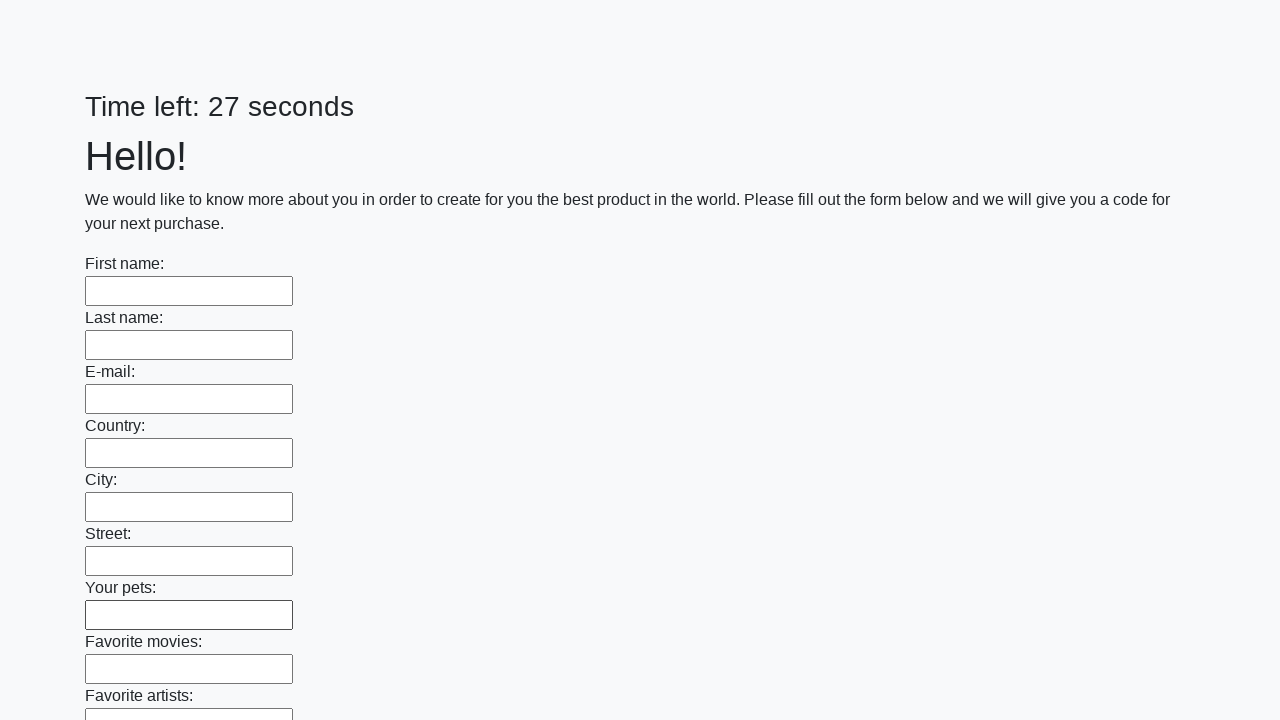